Tests filling a large form by entering the same text into all input fields and submitting the form by clicking the submit button.

Starting URL: http://suninjuly.github.io/huge_form.html

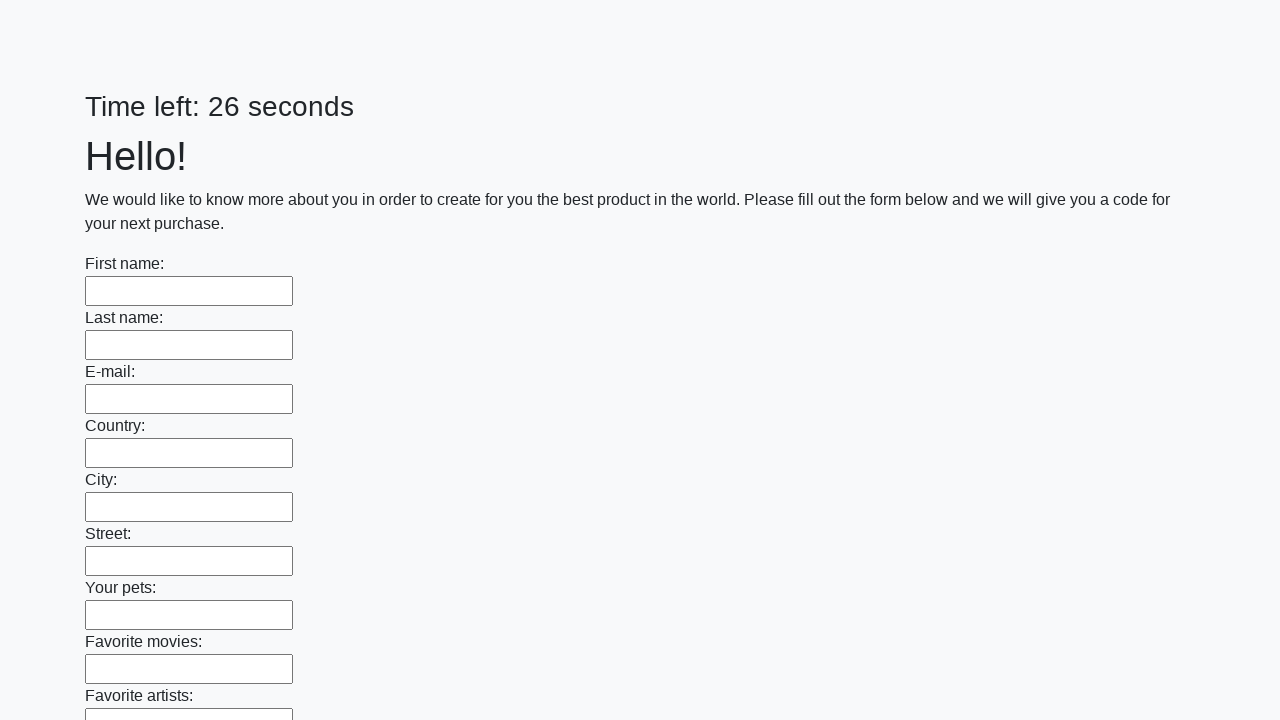

Navigated to huge form page
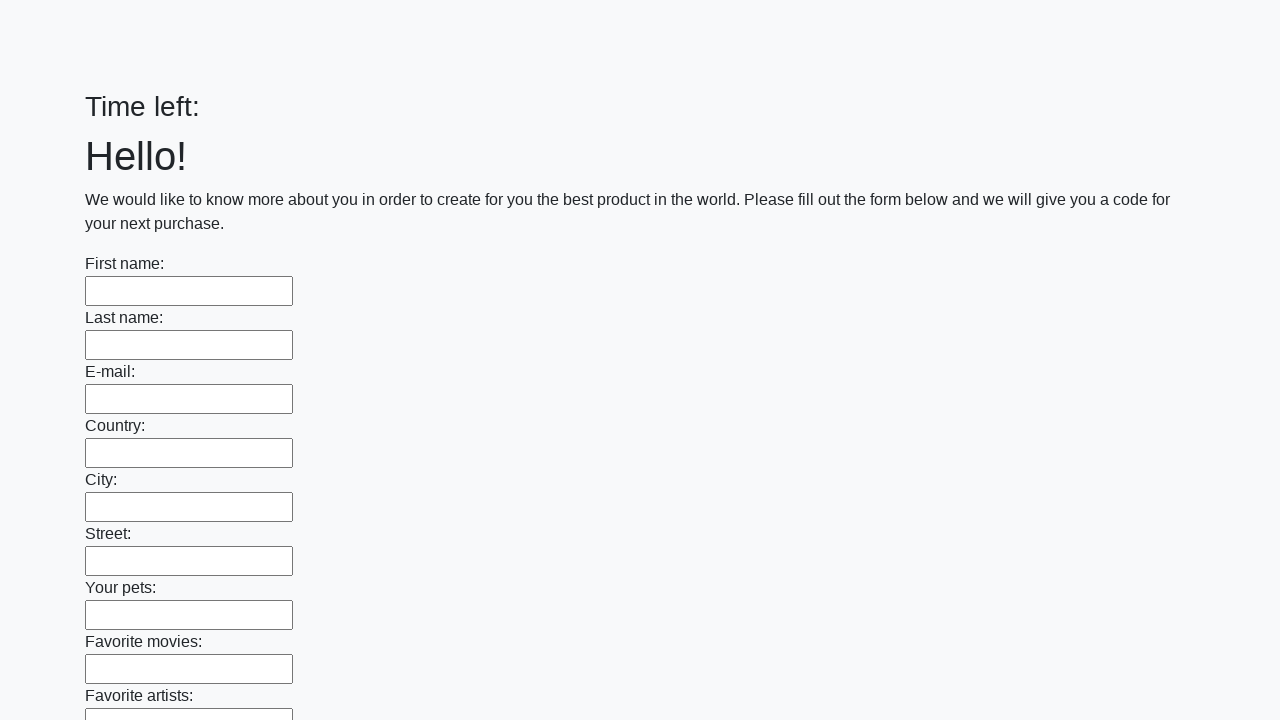

Filled input field with 'booba' on input >> nth=0
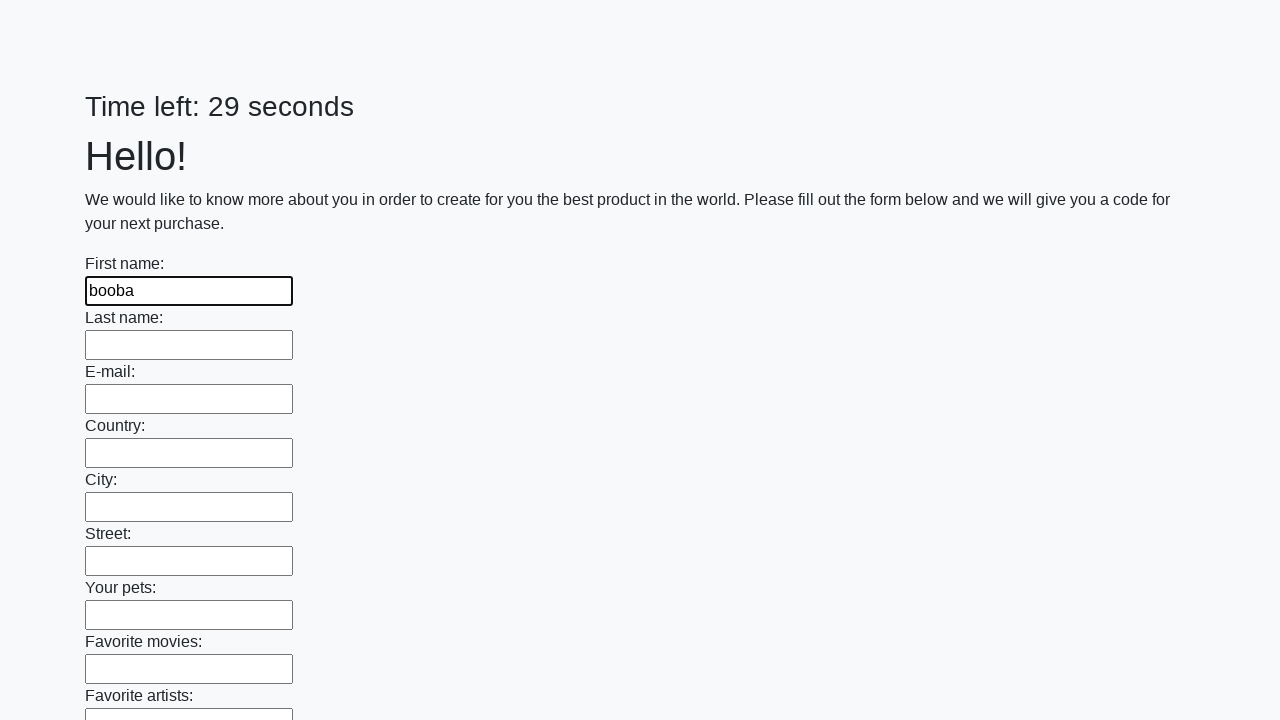

Filled input field with 'booba' on input >> nth=1
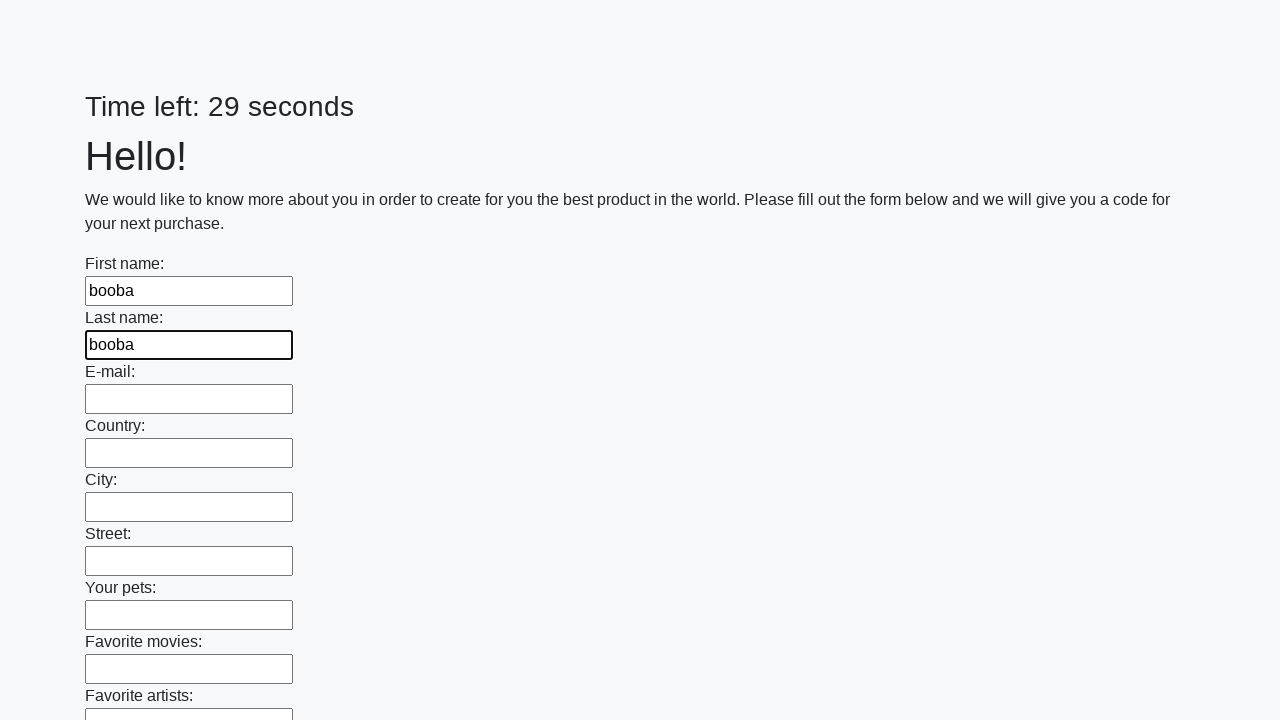

Filled input field with 'booba' on input >> nth=2
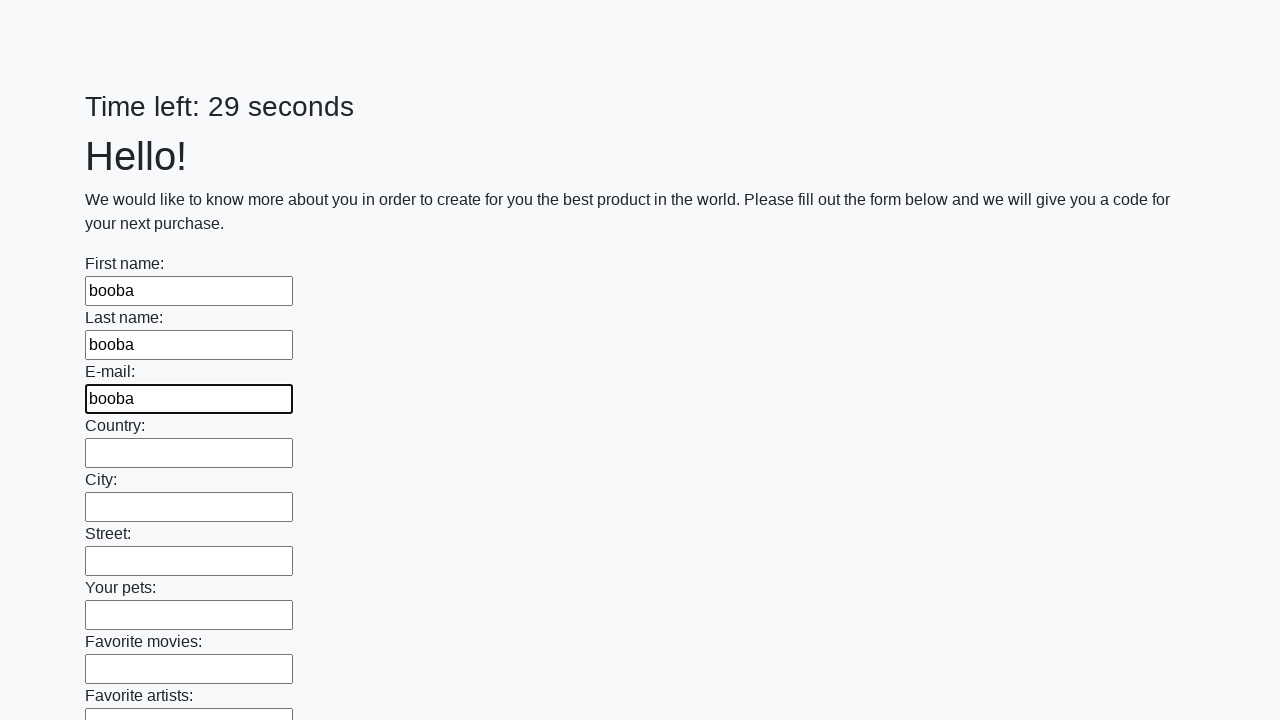

Filled input field with 'booba' on input >> nth=3
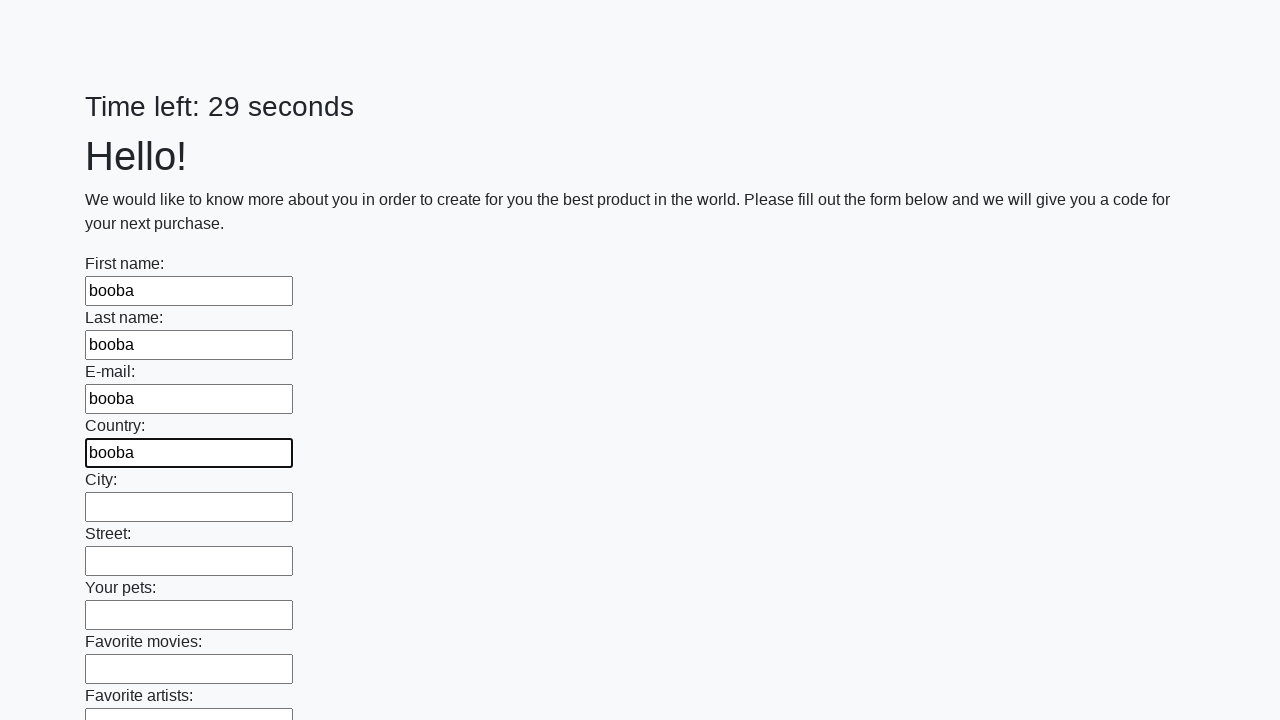

Filled input field with 'booba' on input >> nth=4
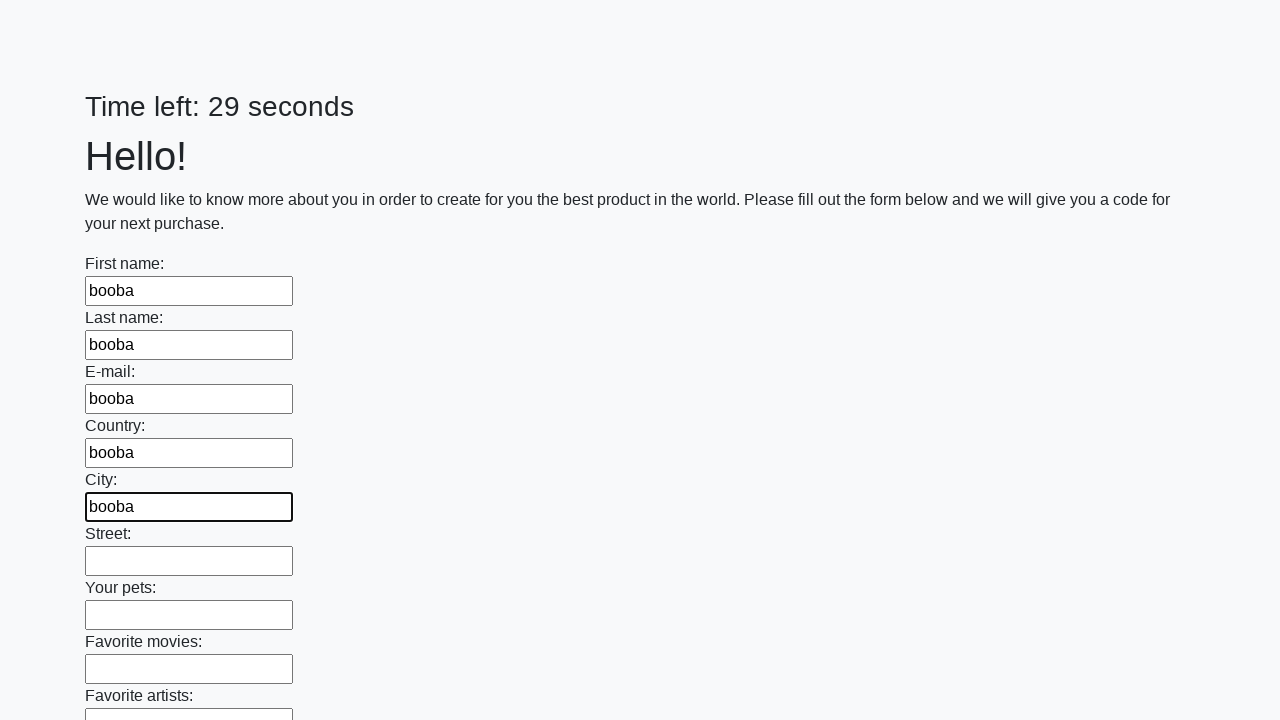

Filled input field with 'booba' on input >> nth=5
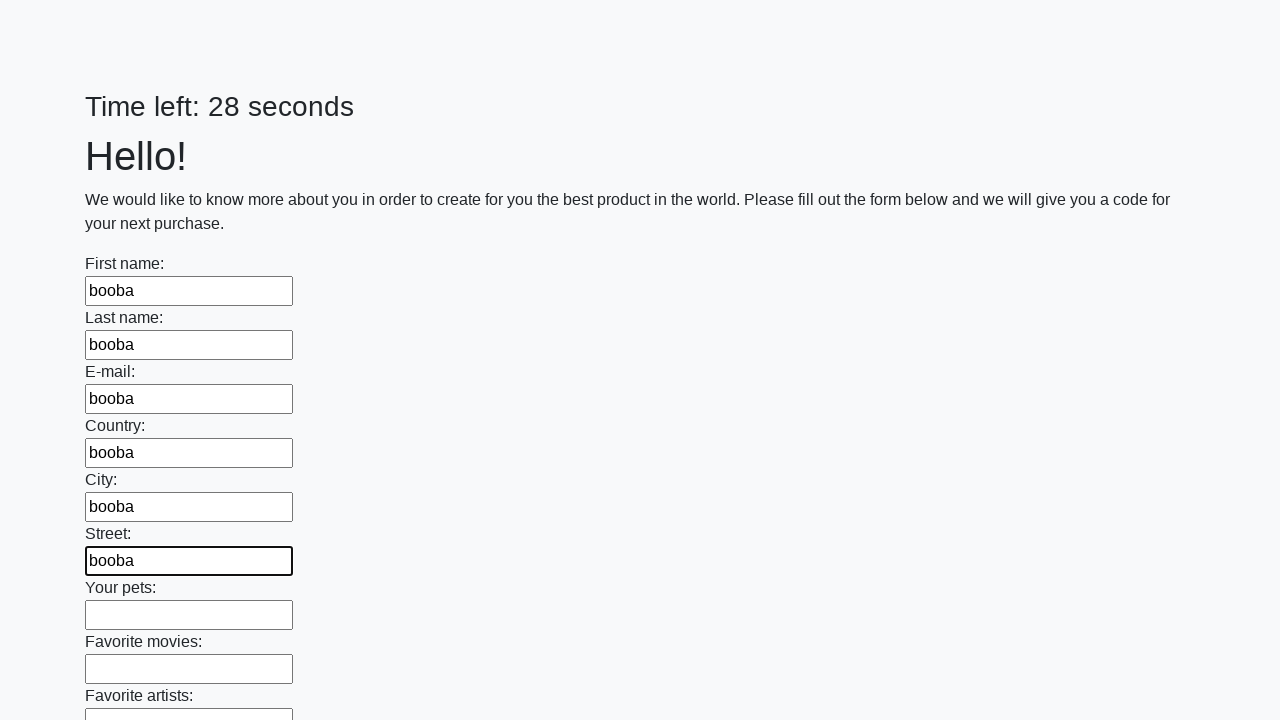

Filled input field with 'booba' on input >> nth=6
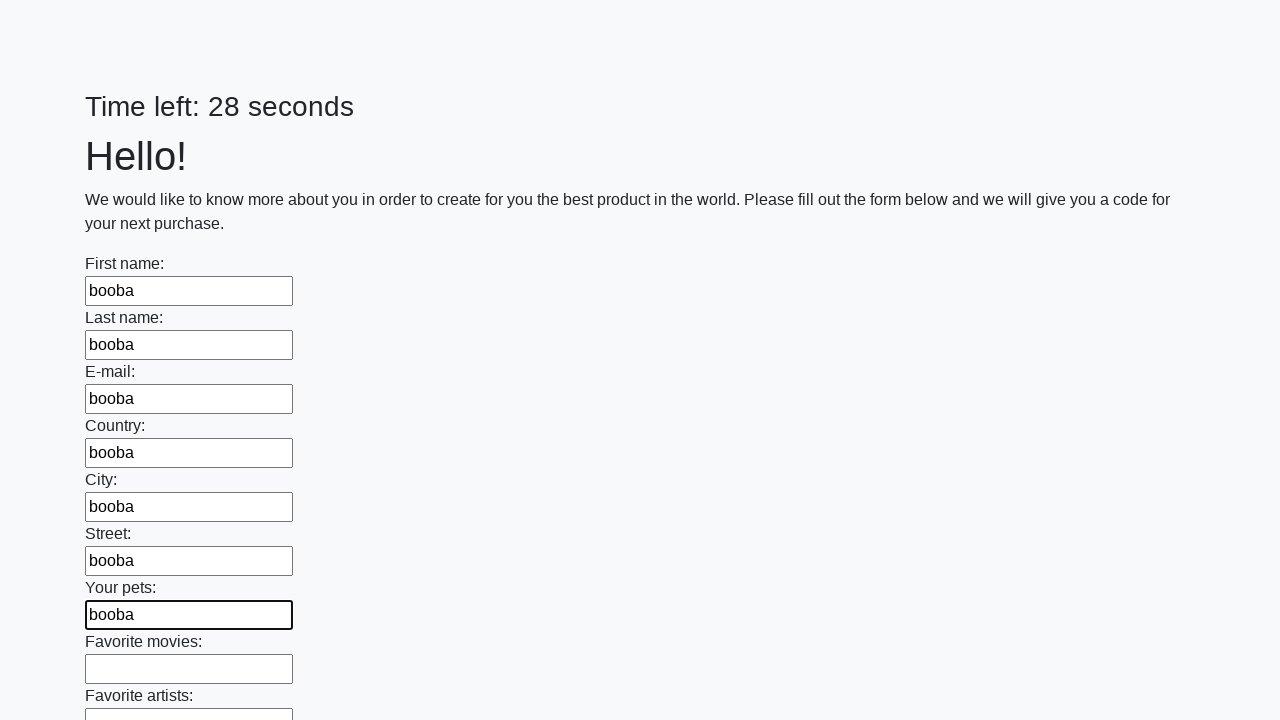

Filled input field with 'booba' on input >> nth=7
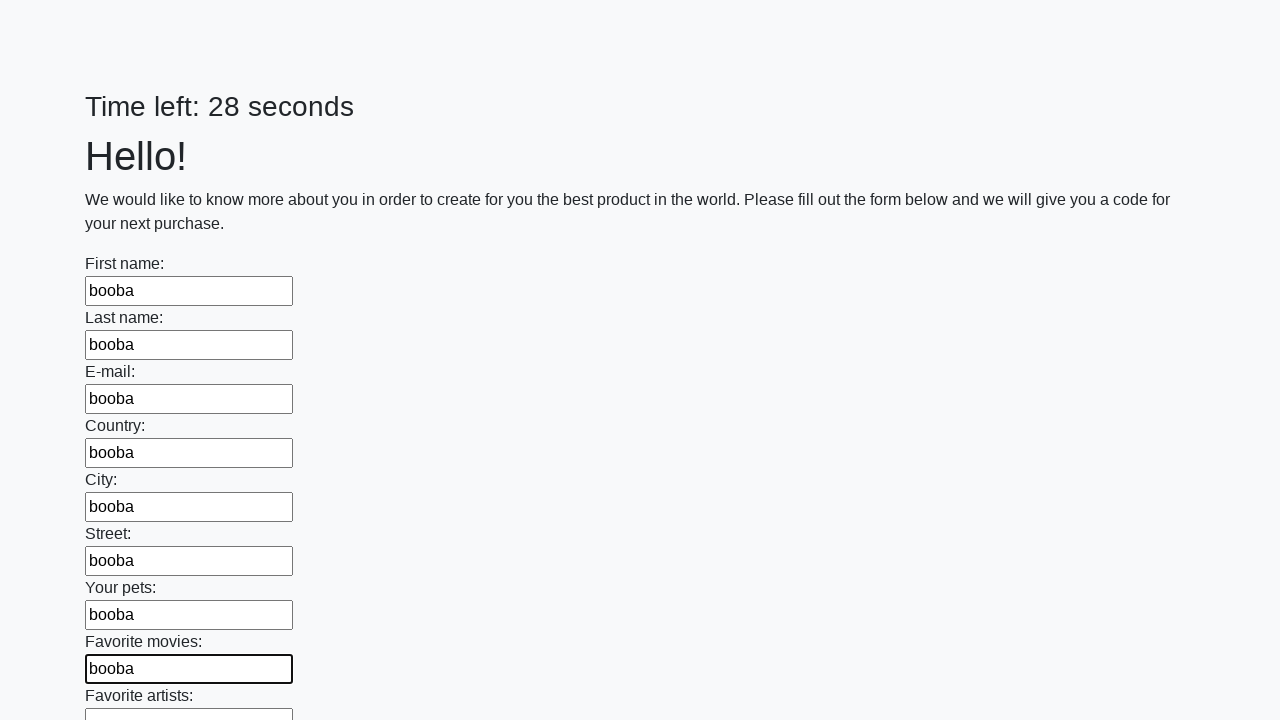

Filled input field with 'booba' on input >> nth=8
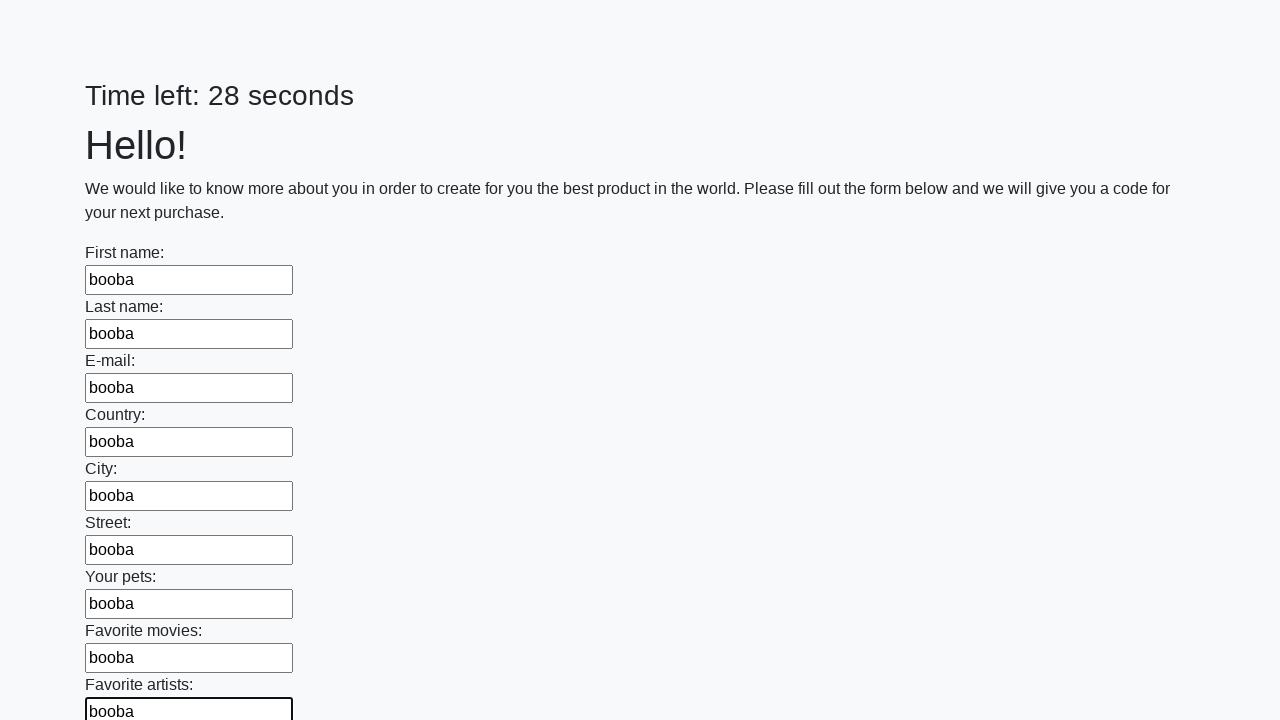

Filled input field with 'booba' on input >> nth=9
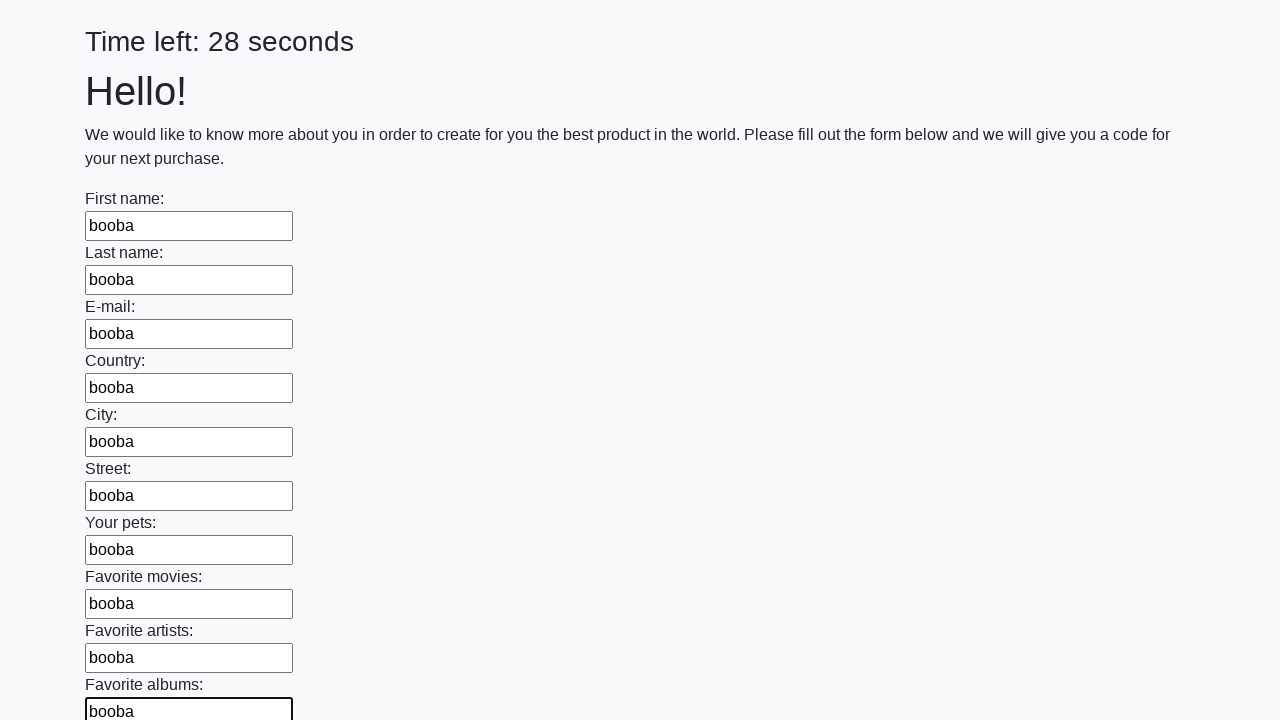

Filled input field with 'booba' on input >> nth=10
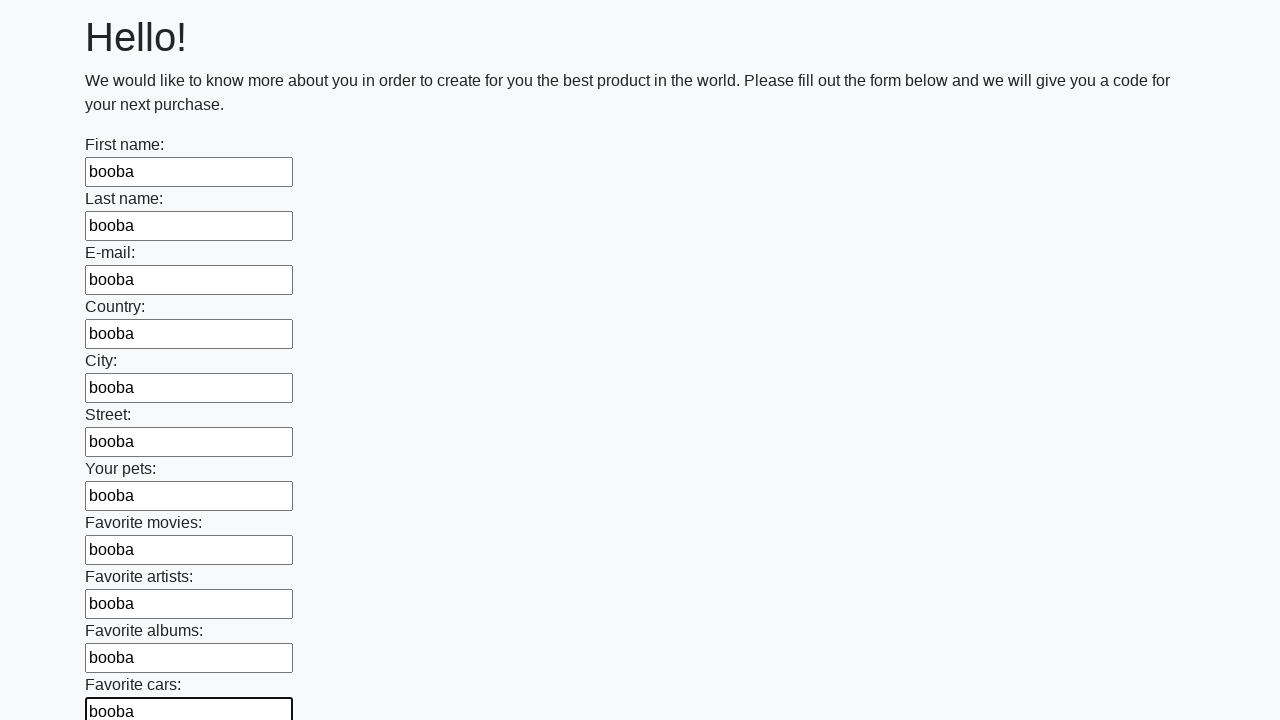

Filled input field with 'booba' on input >> nth=11
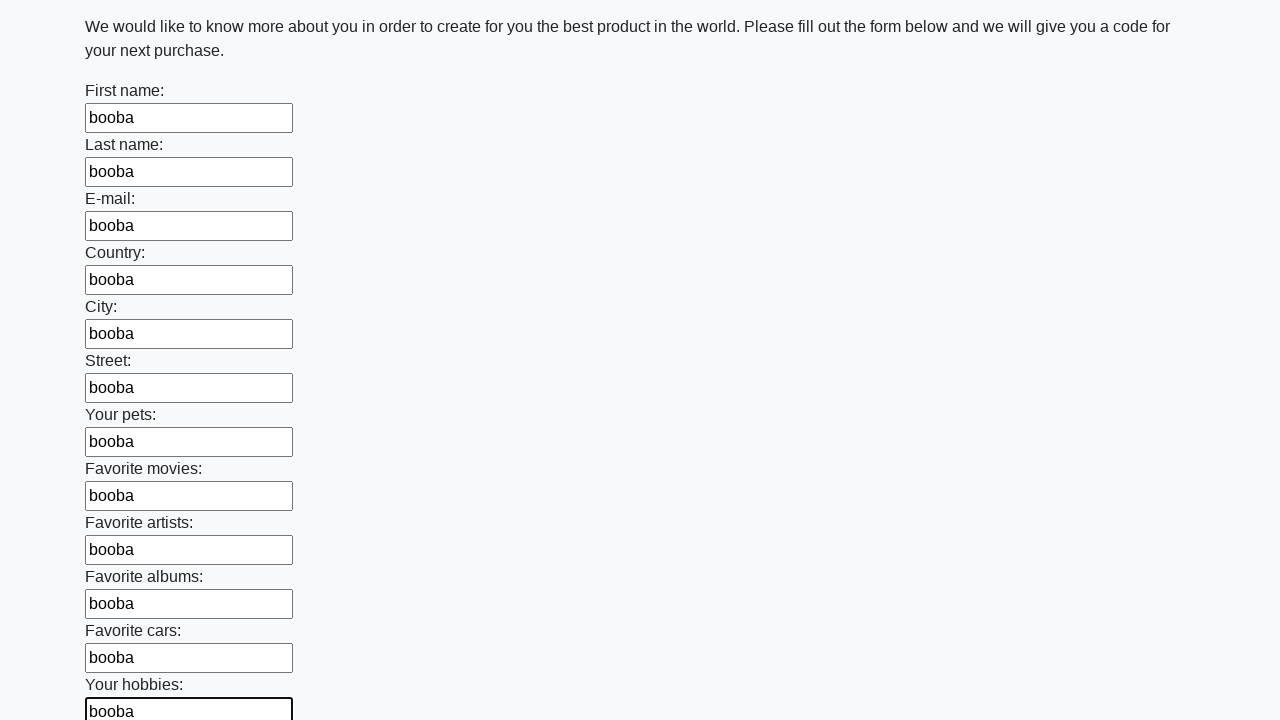

Filled input field with 'booba' on input >> nth=12
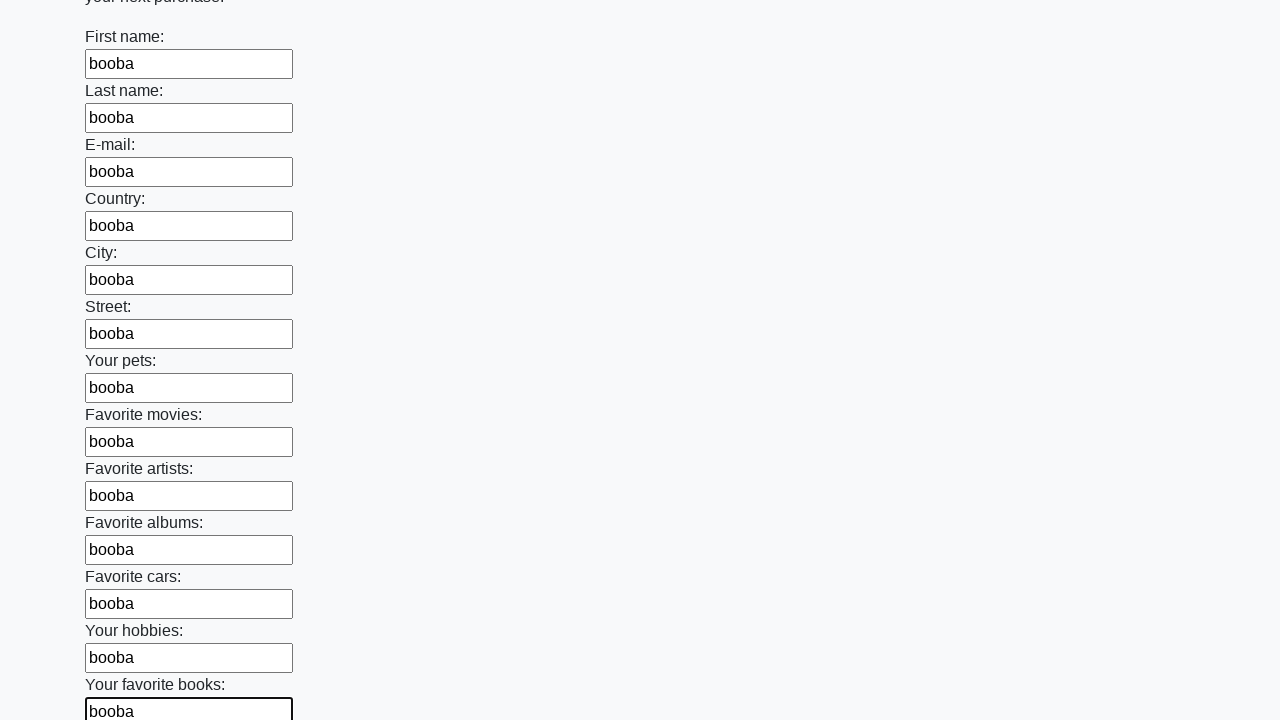

Filled input field with 'booba' on input >> nth=13
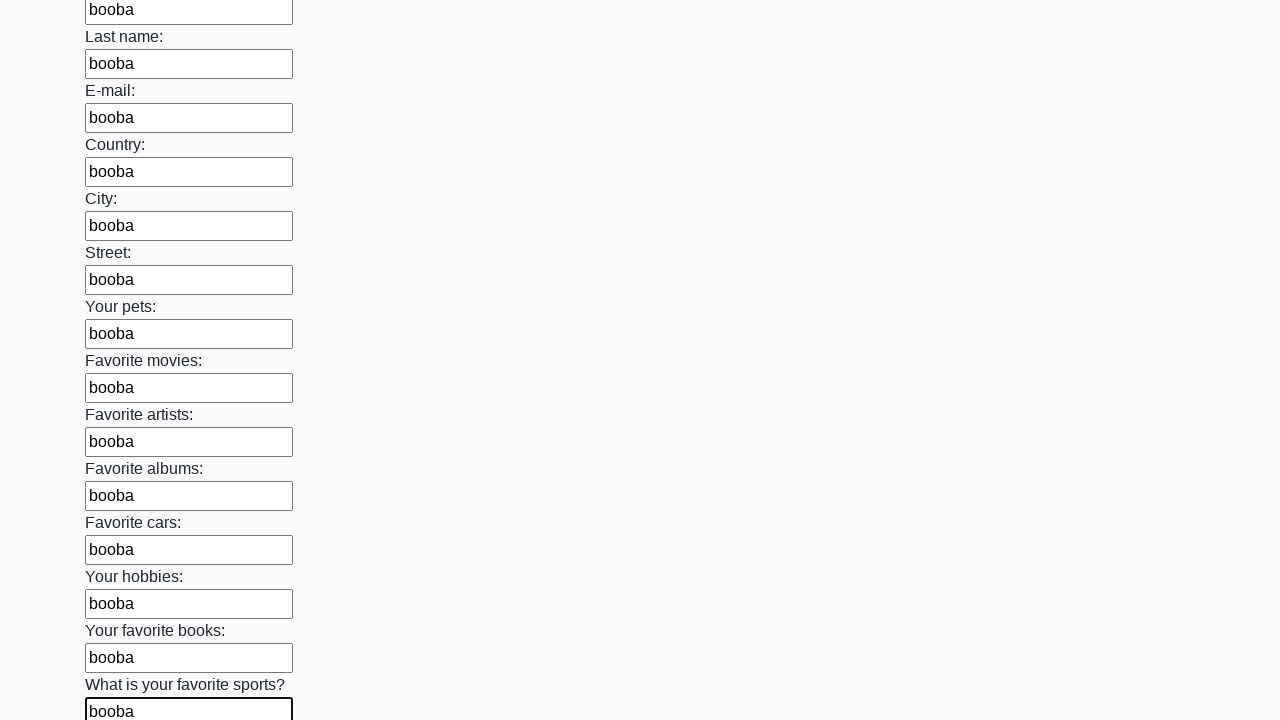

Filled input field with 'booba' on input >> nth=14
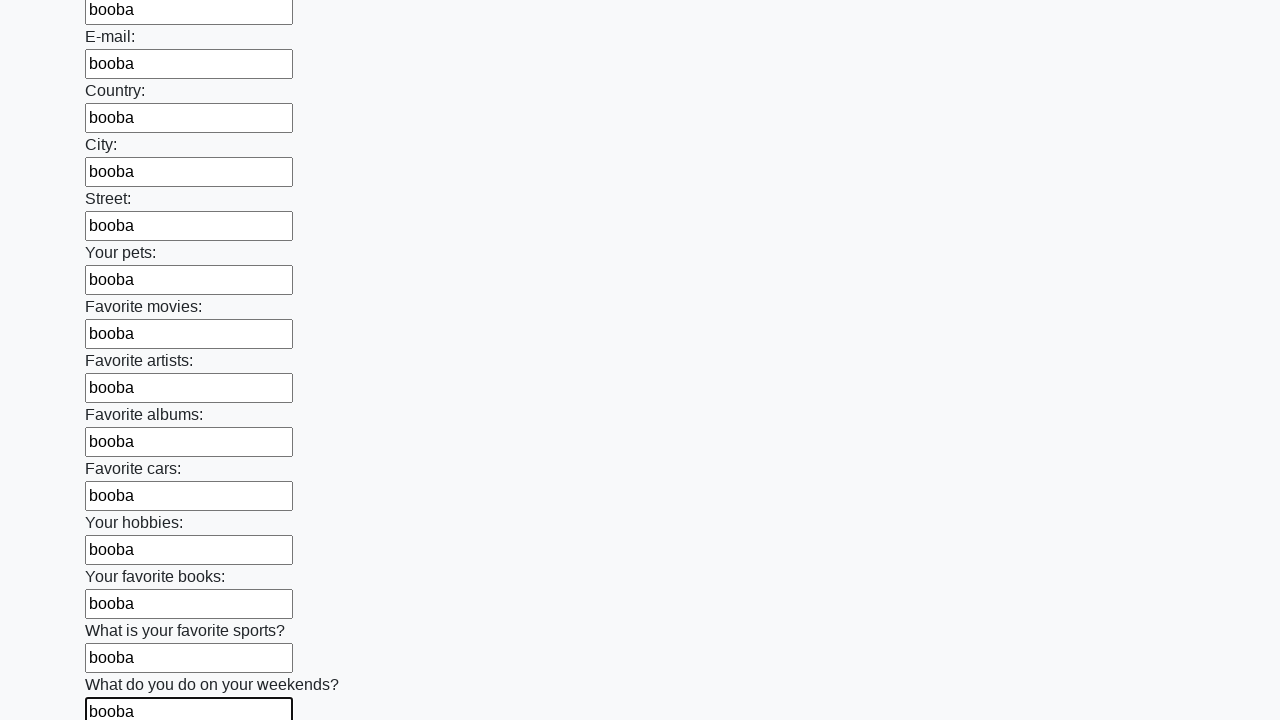

Filled input field with 'booba' on input >> nth=15
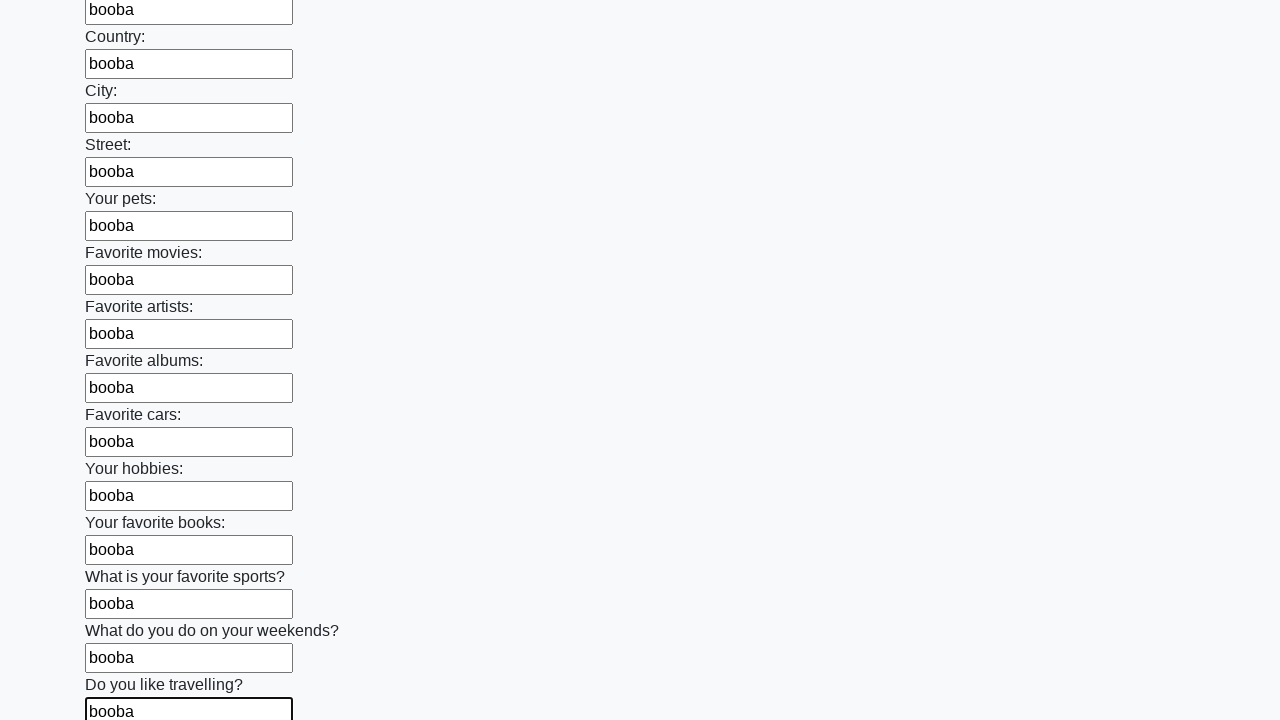

Filled input field with 'booba' on input >> nth=16
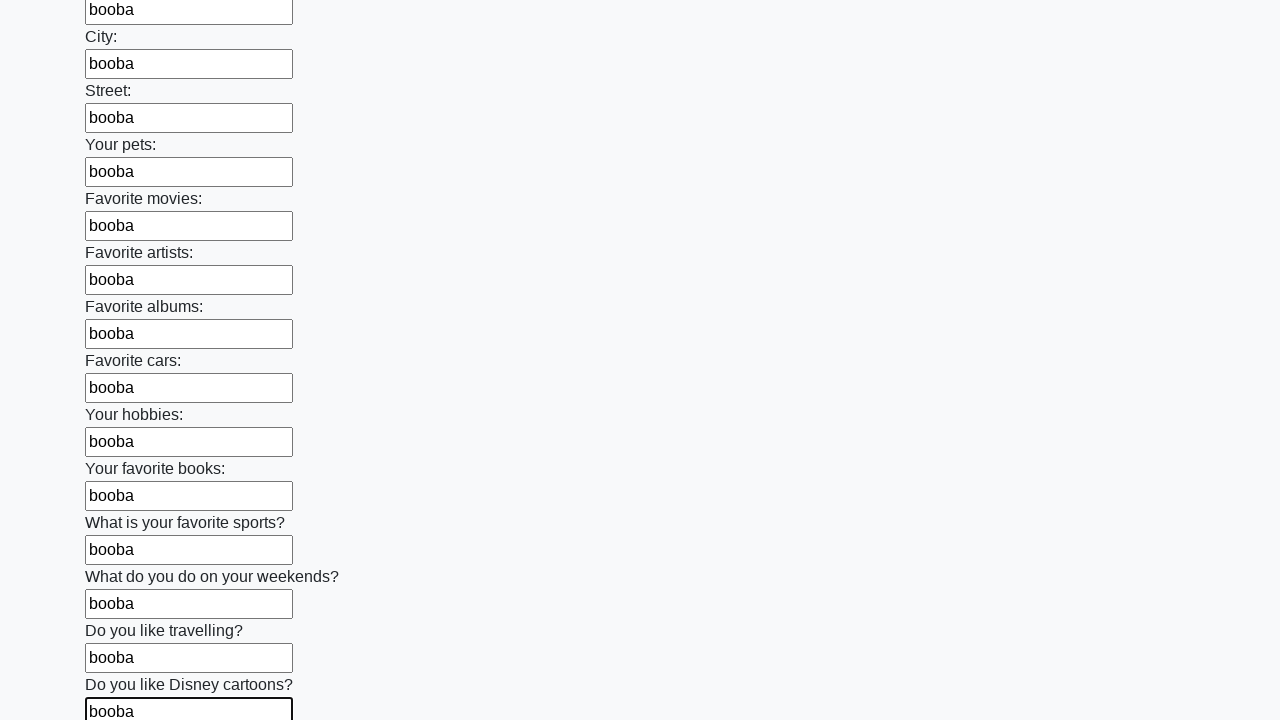

Filled input field with 'booba' on input >> nth=17
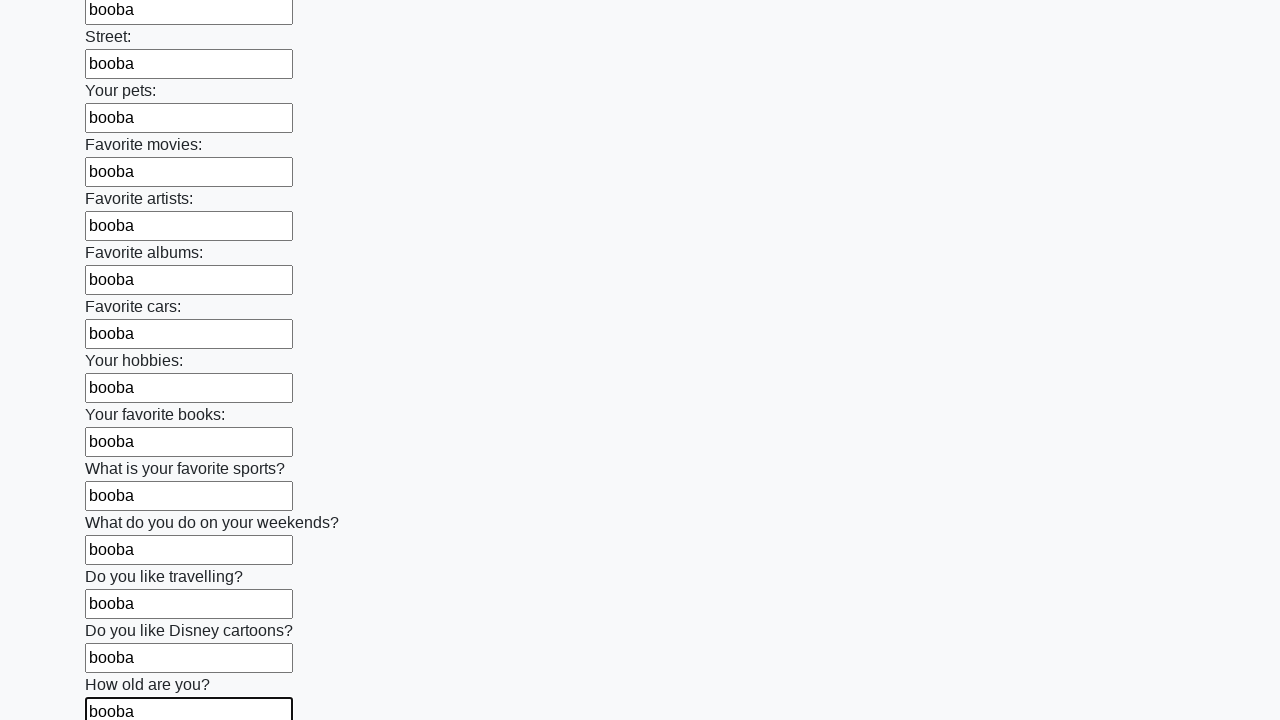

Filled input field with 'booba' on input >> nth=18
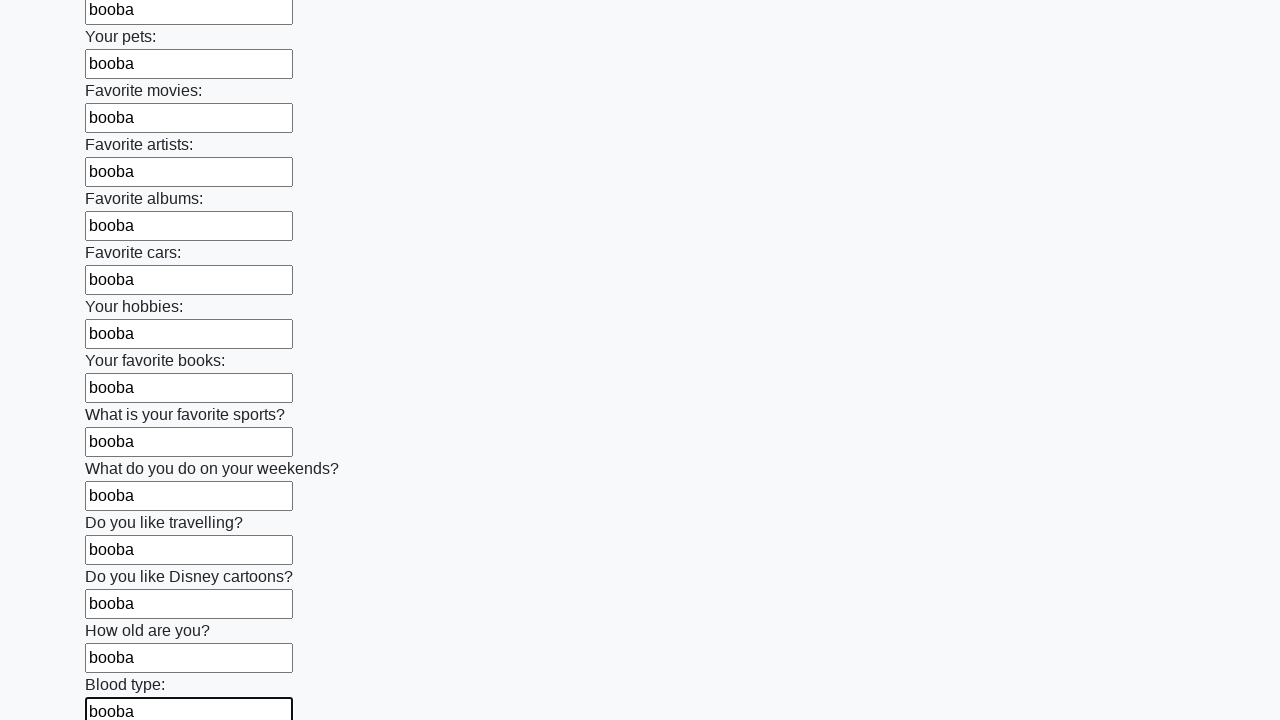

Filled input field with 'booba' on input >> nth=19
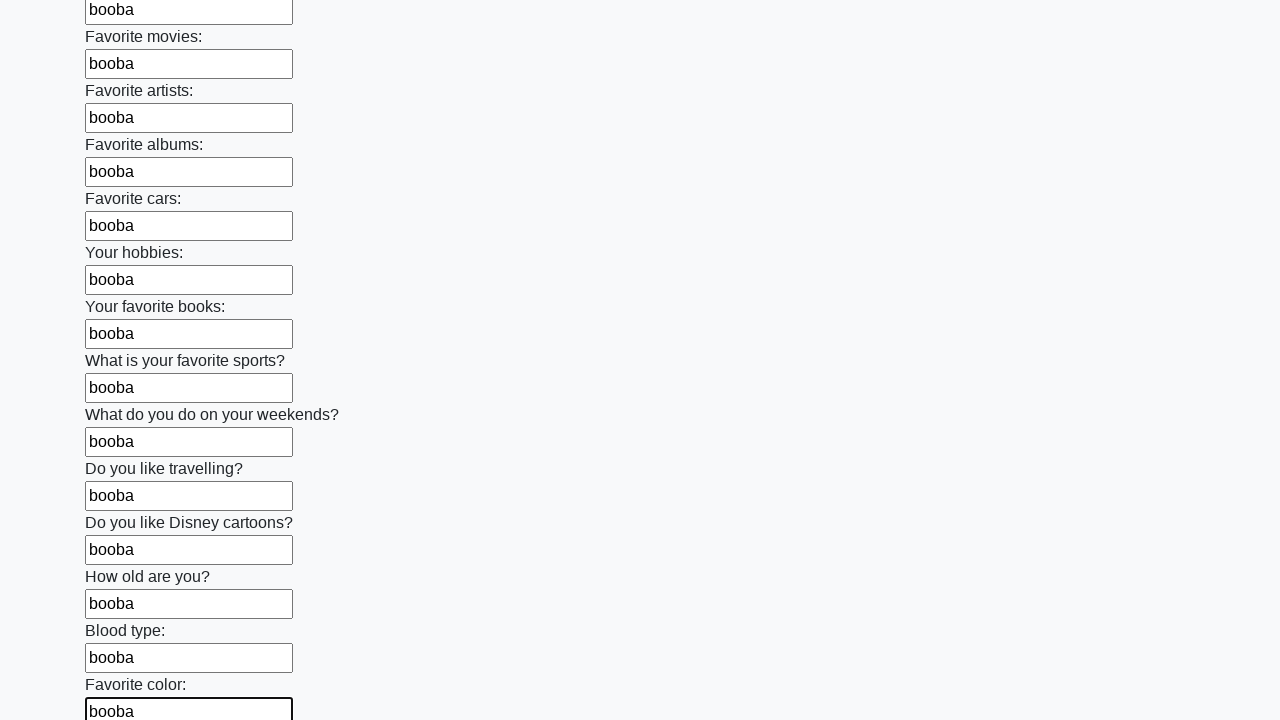

Filled input field with 'booba' on input >> nth=20
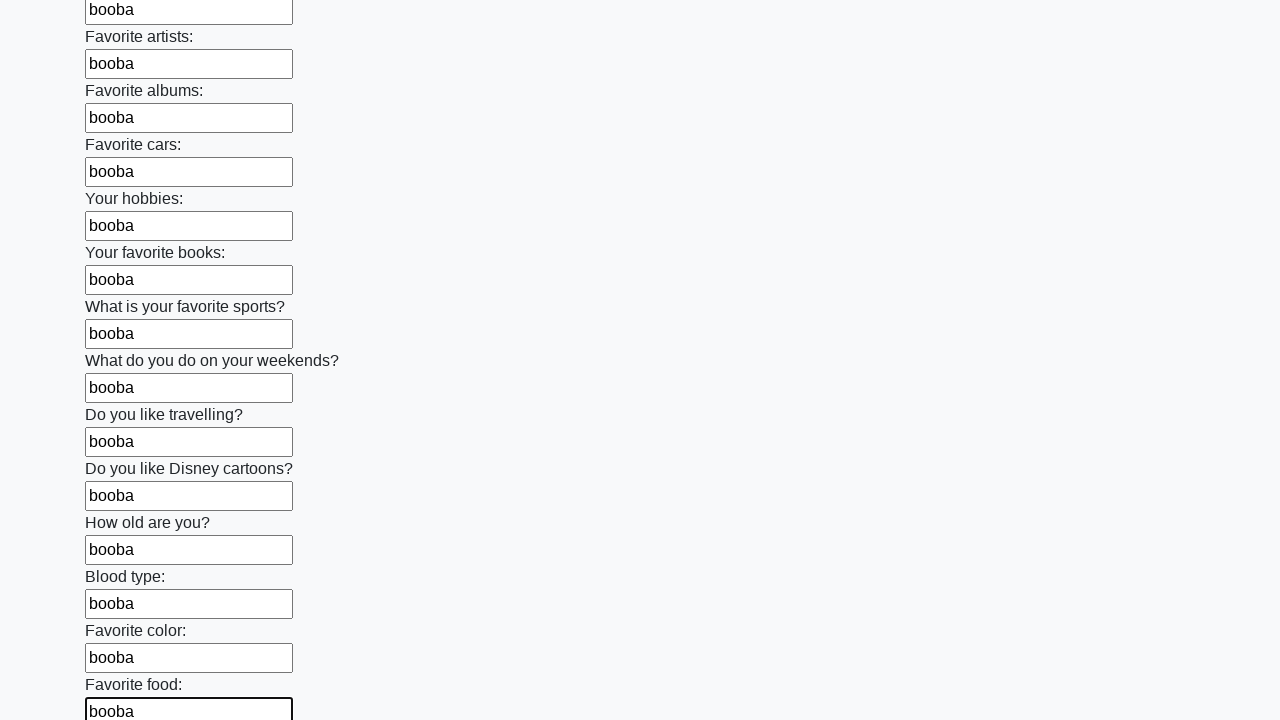

Filled input field with 'booba' on input >> nth=21
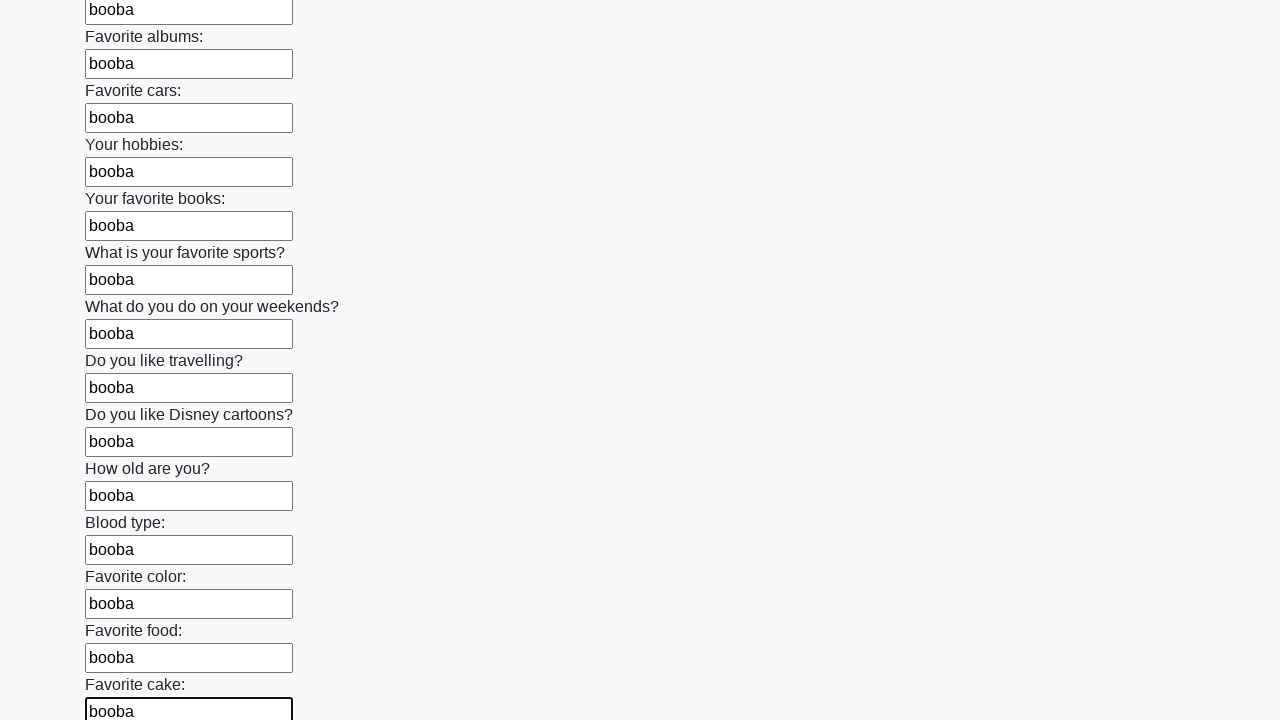

Filled input field with 'booba' on input >> nth=22
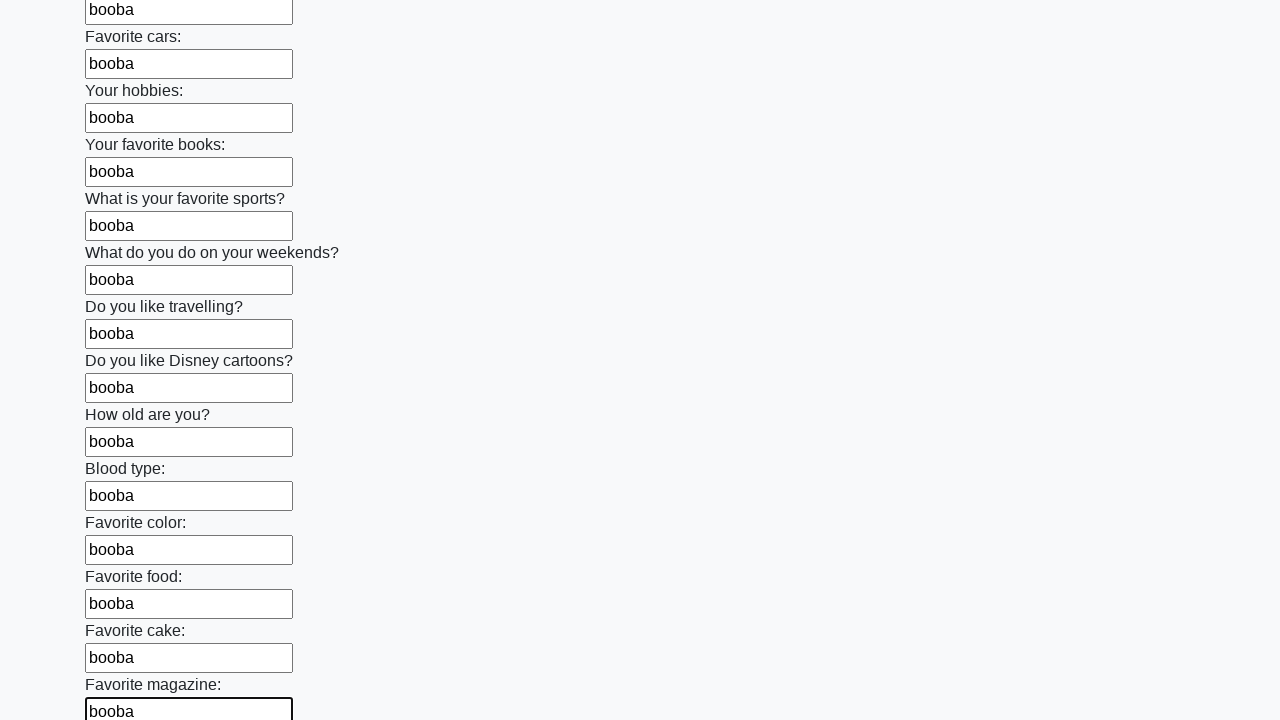

Filled input field with 'booba' on input >> nth=23
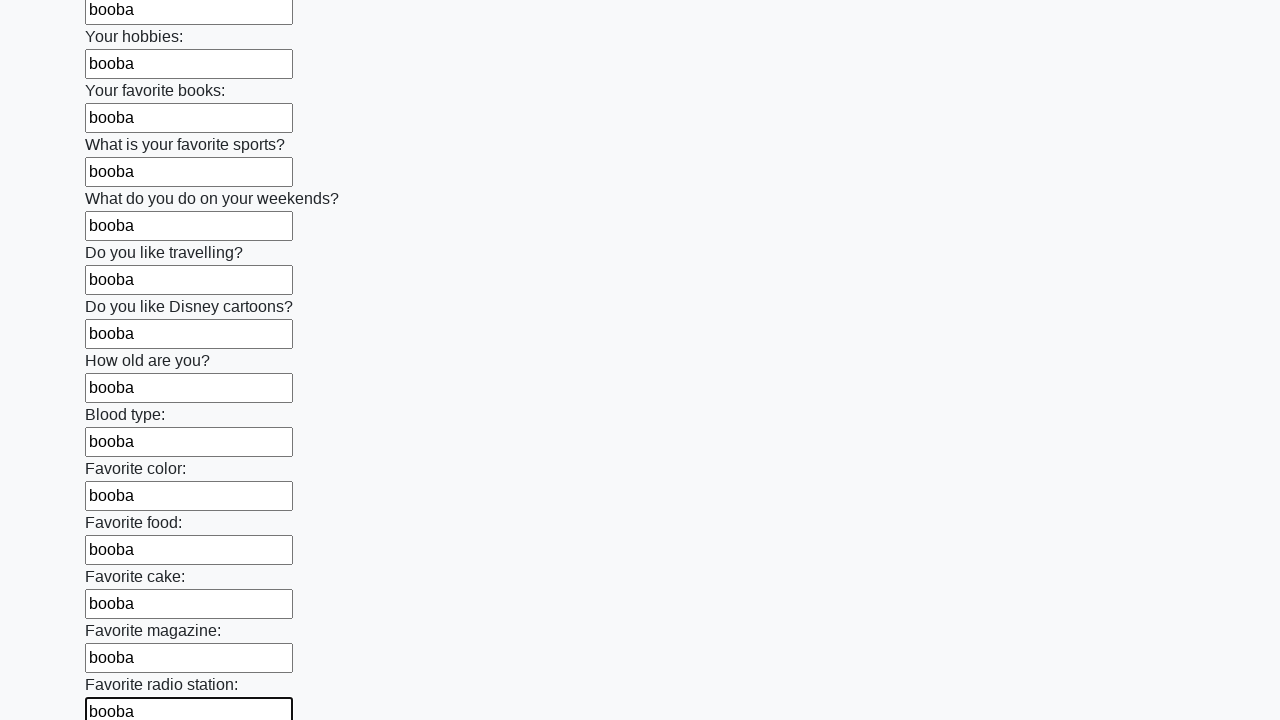

Filled input field with 'booba' on input >> nth=24
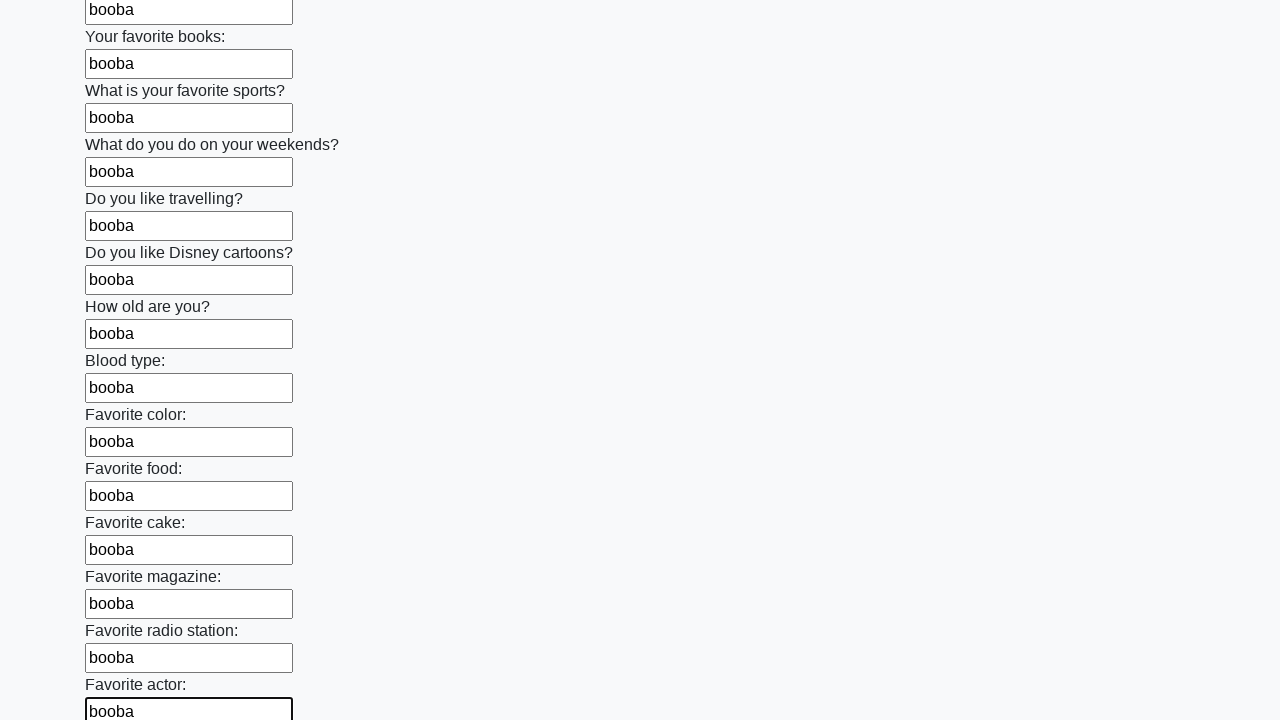

Filled input field with 'booba' on input >> nth=25
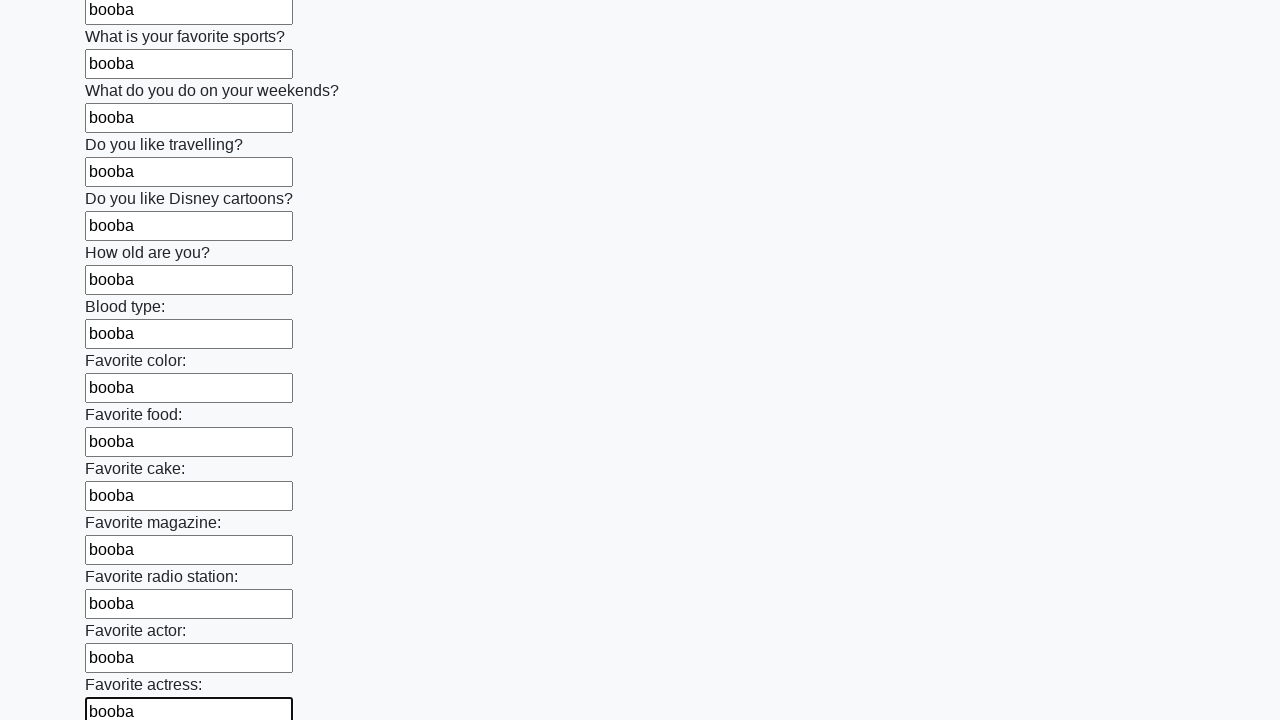

Filled input field with 'booba' on input >> nth=26
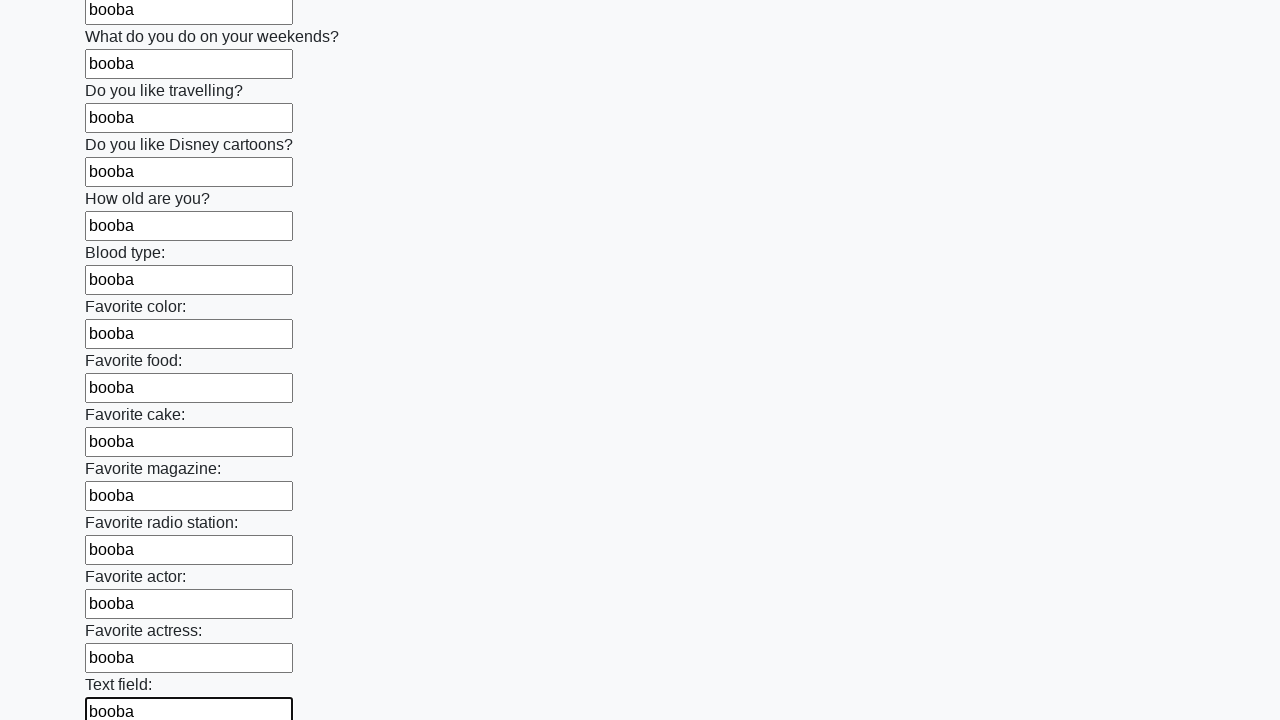

Filled input field with 'booba' on input >> nth=27
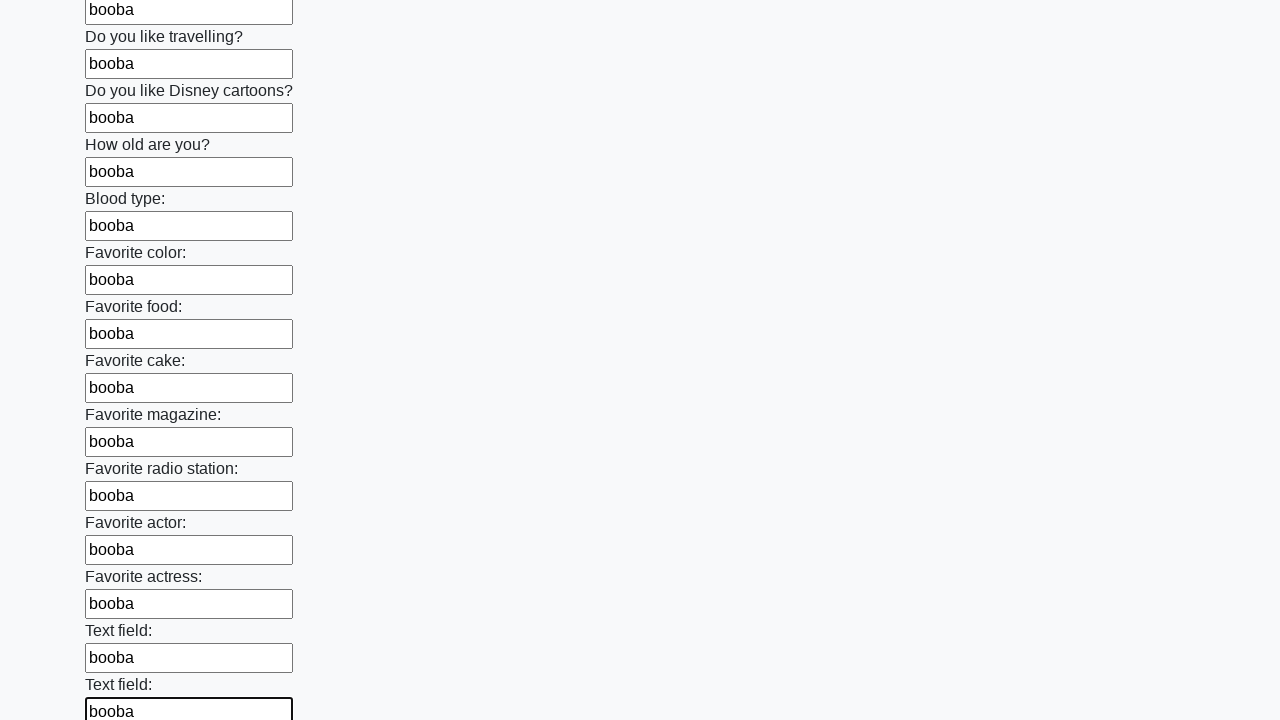

Filled input field with 'booba' on input >> nth=28
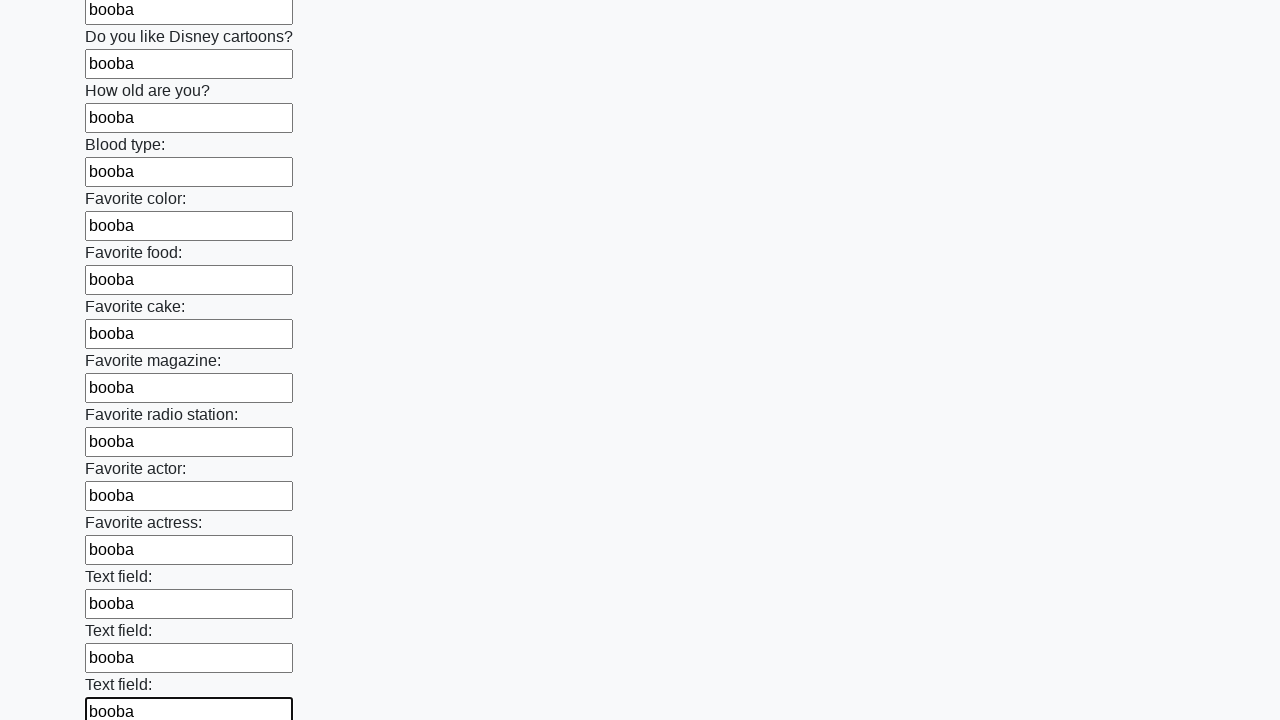

Filled input field with 'booba' on input >> nth=29
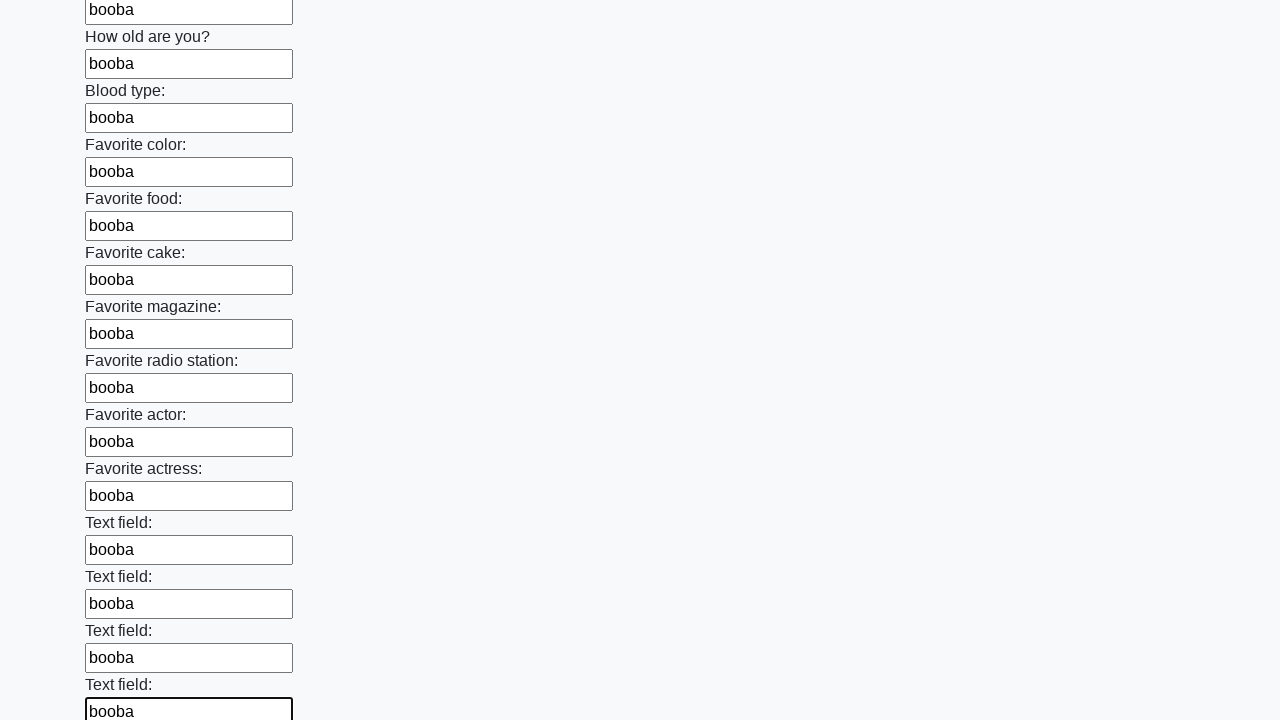

Filled input field with 'booba' on input >> nth=30
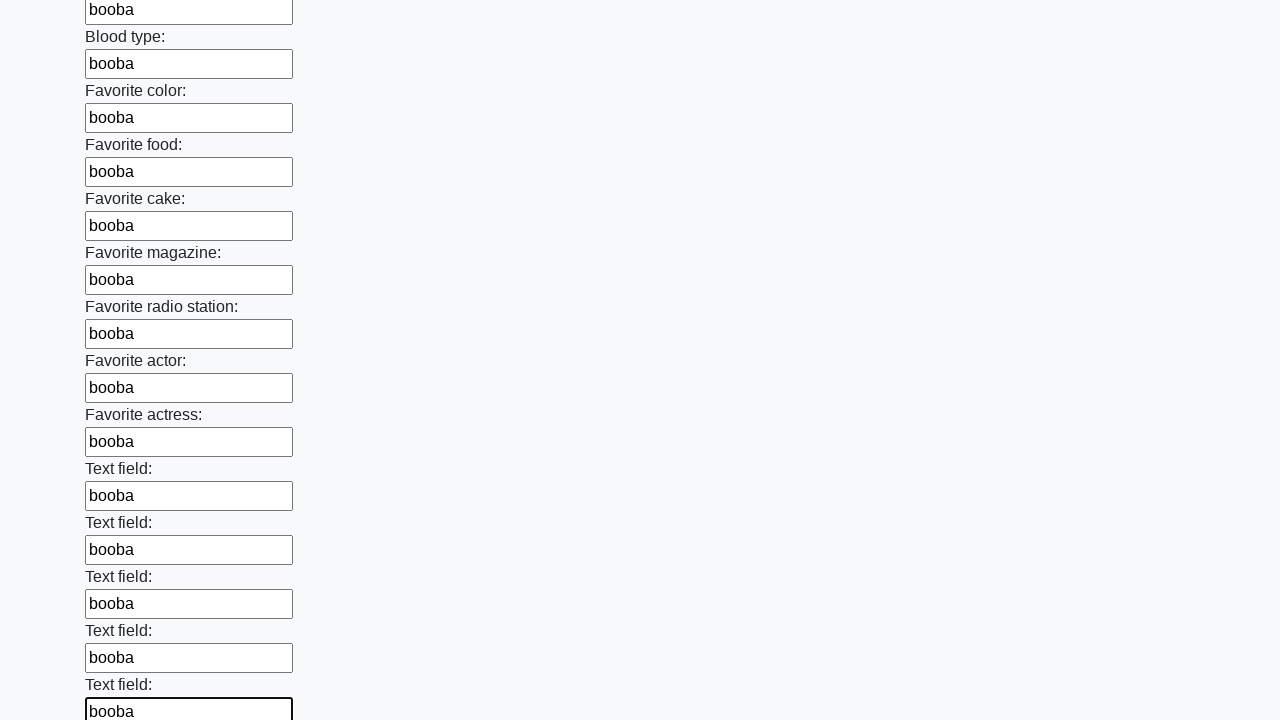

Filled input field with 'booba' on input >> nth=31
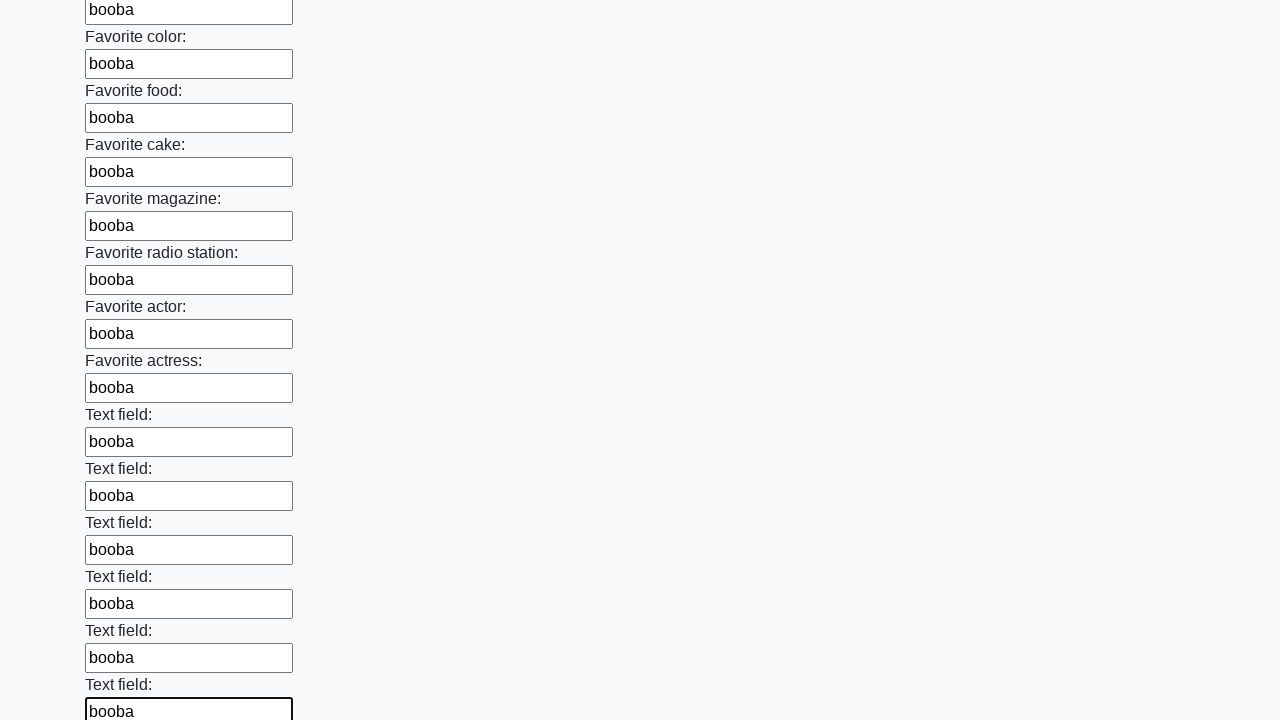

Filled input field with 'booba' on input >> nth=32
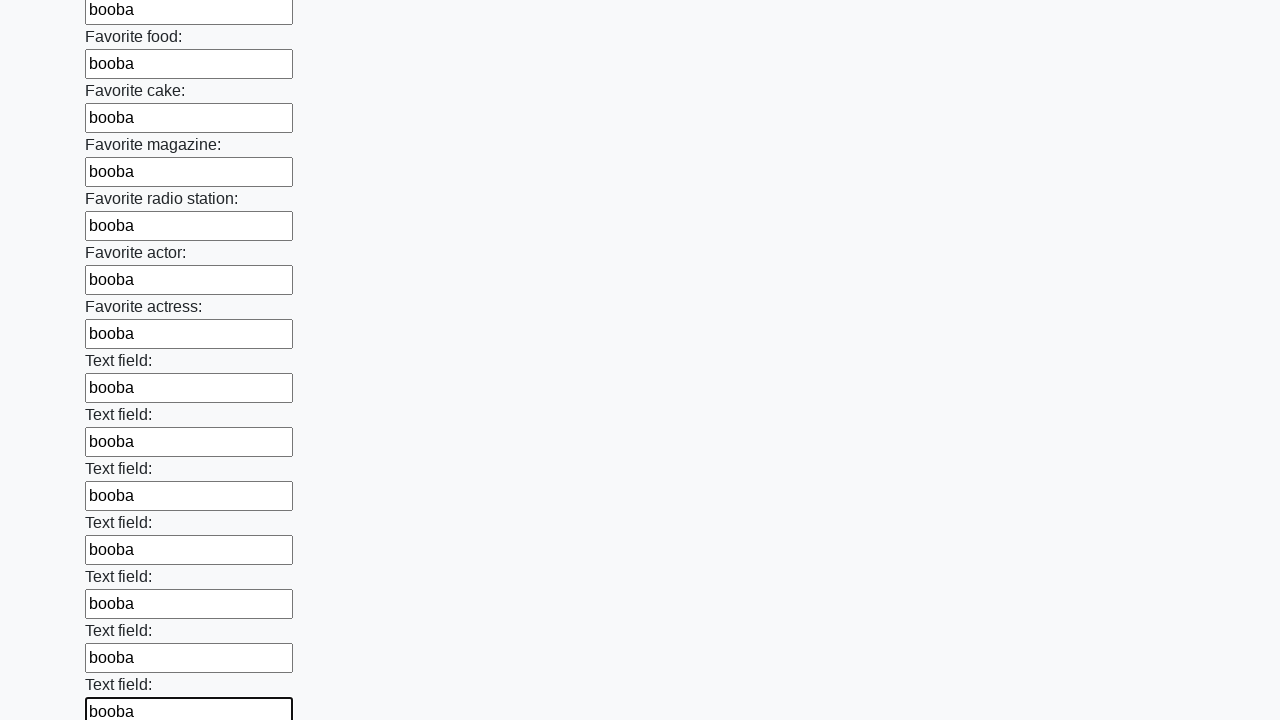

Filled input field with 'booba' on input >> nth=33
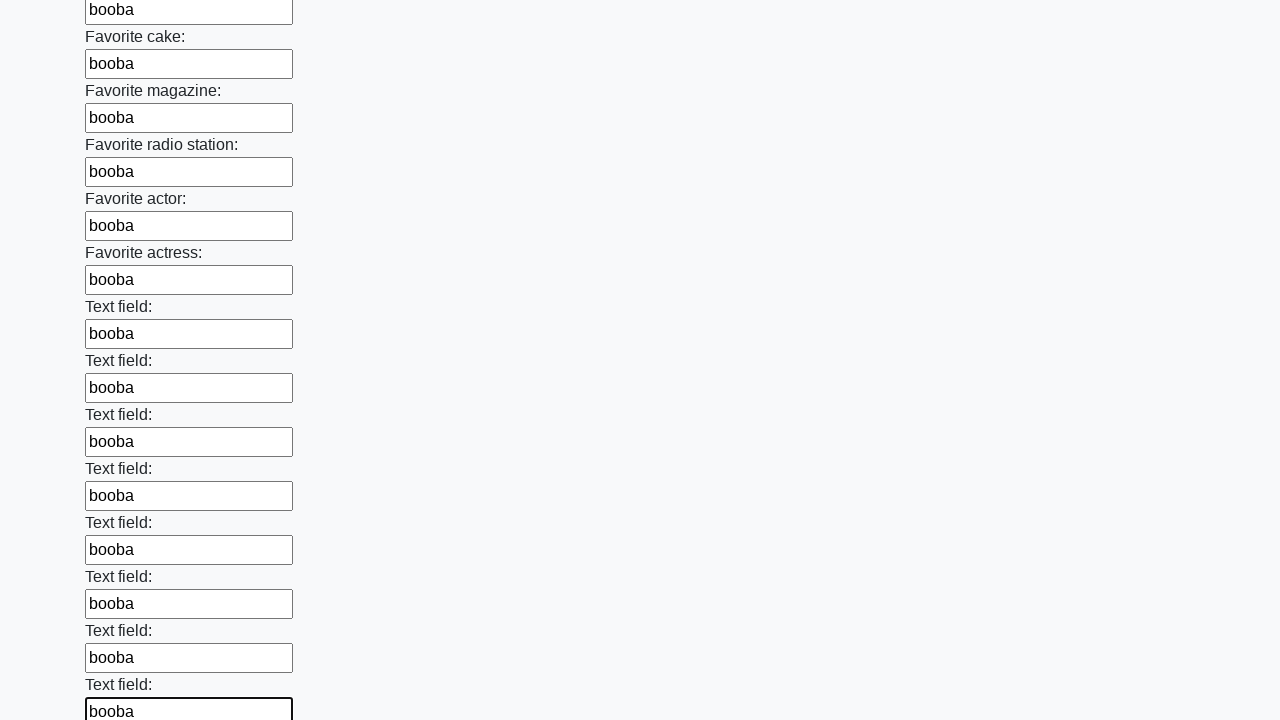

Filled input field with 'booba' on input >> nth=34
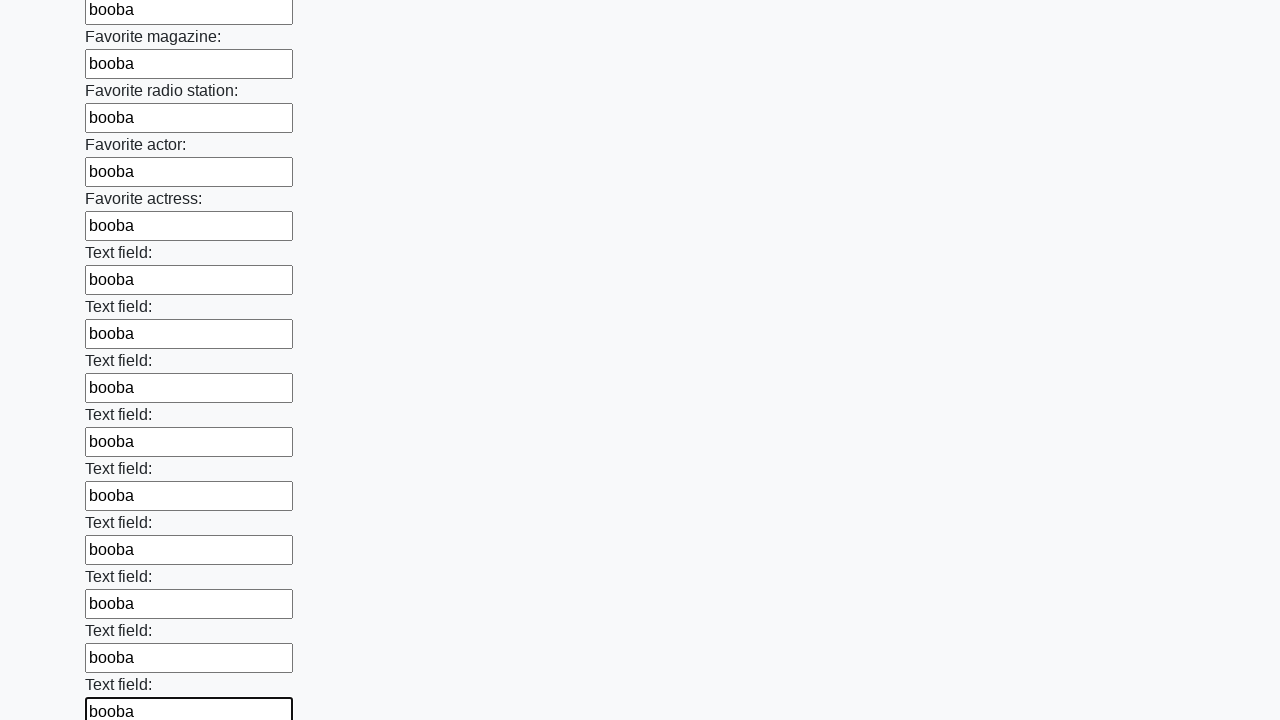

Filled input field with 'booba' on input >> nth=35
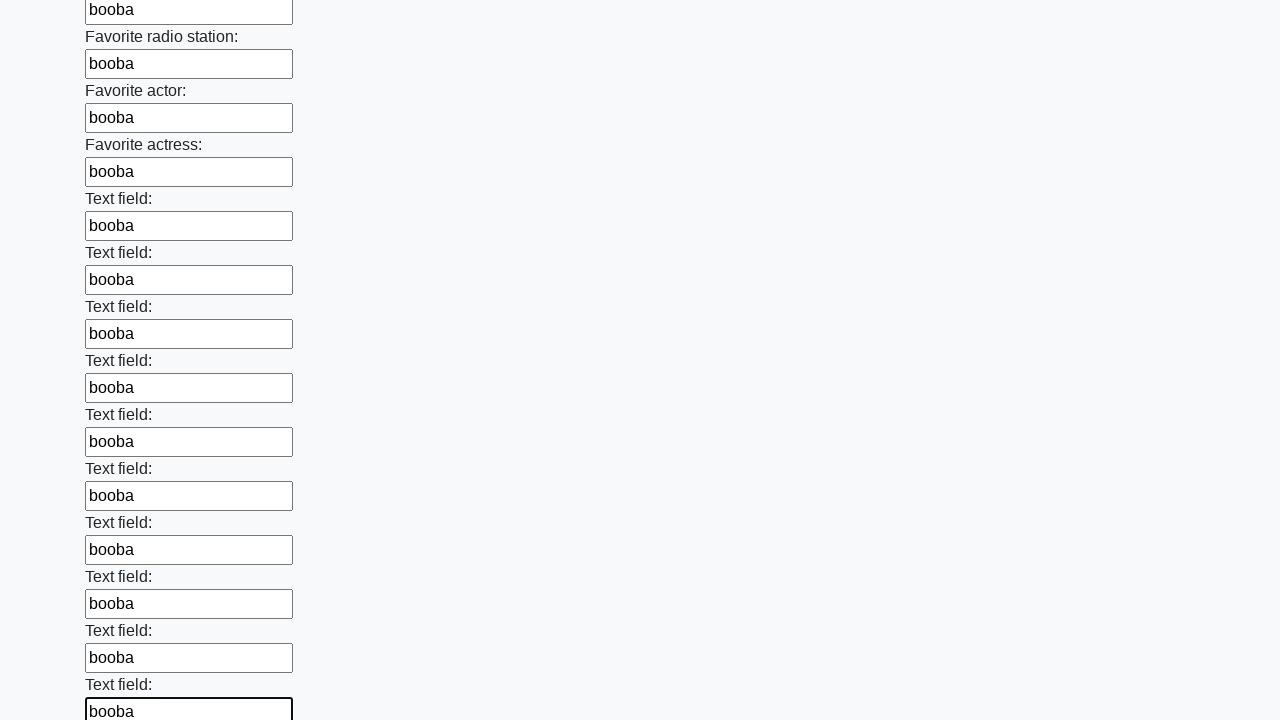

Filled input field with 'booba' on input >> nth=36
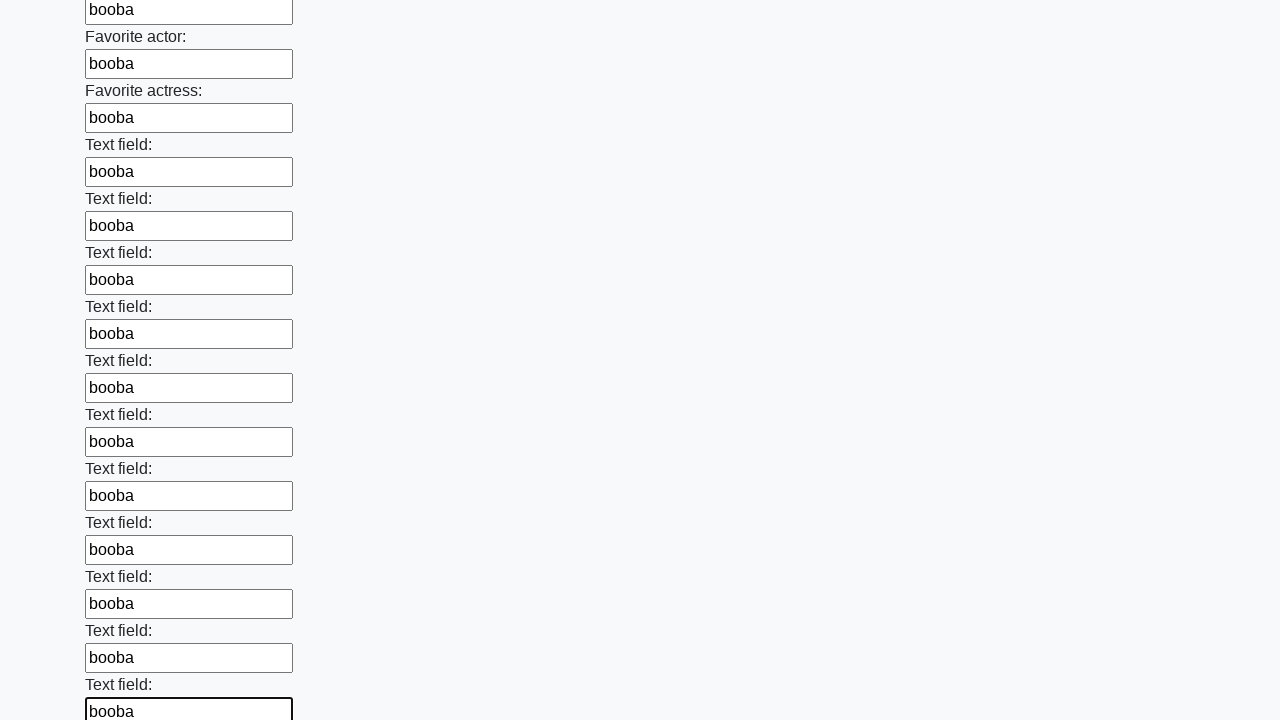

Filled input field with 'booba' on input >> nth=37
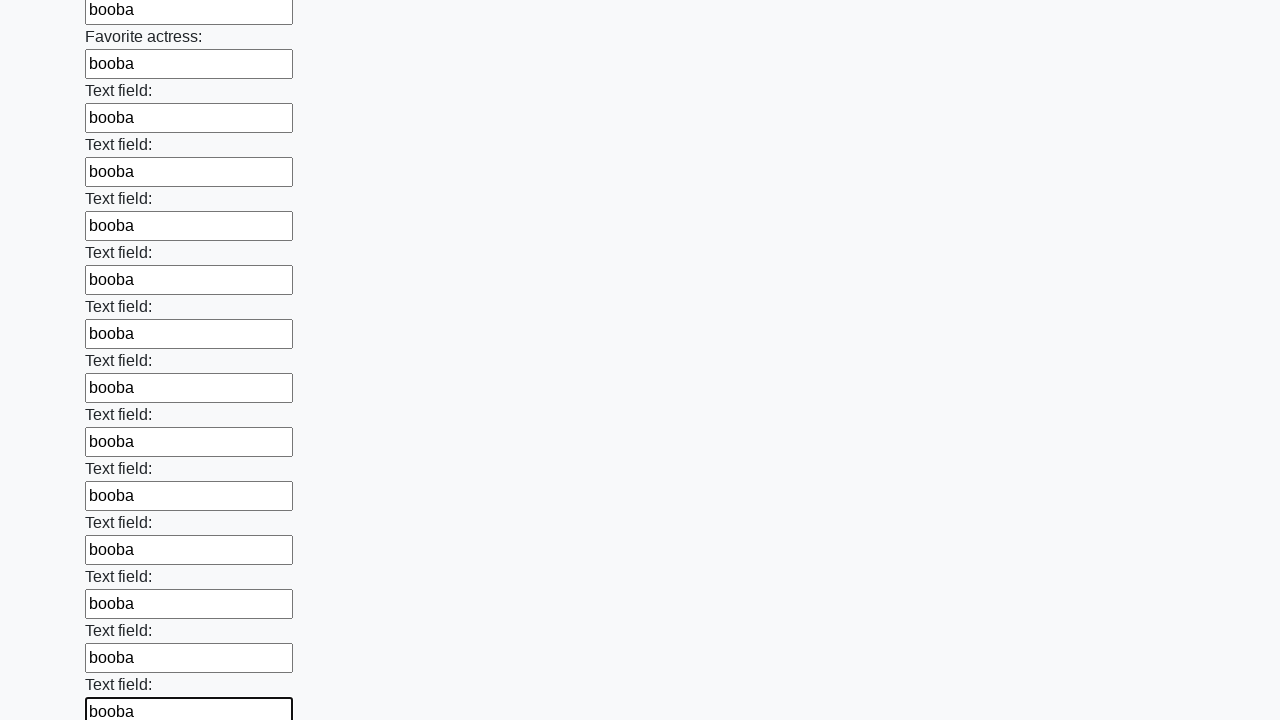

Filled input field with 'booba' on input >> nth=38
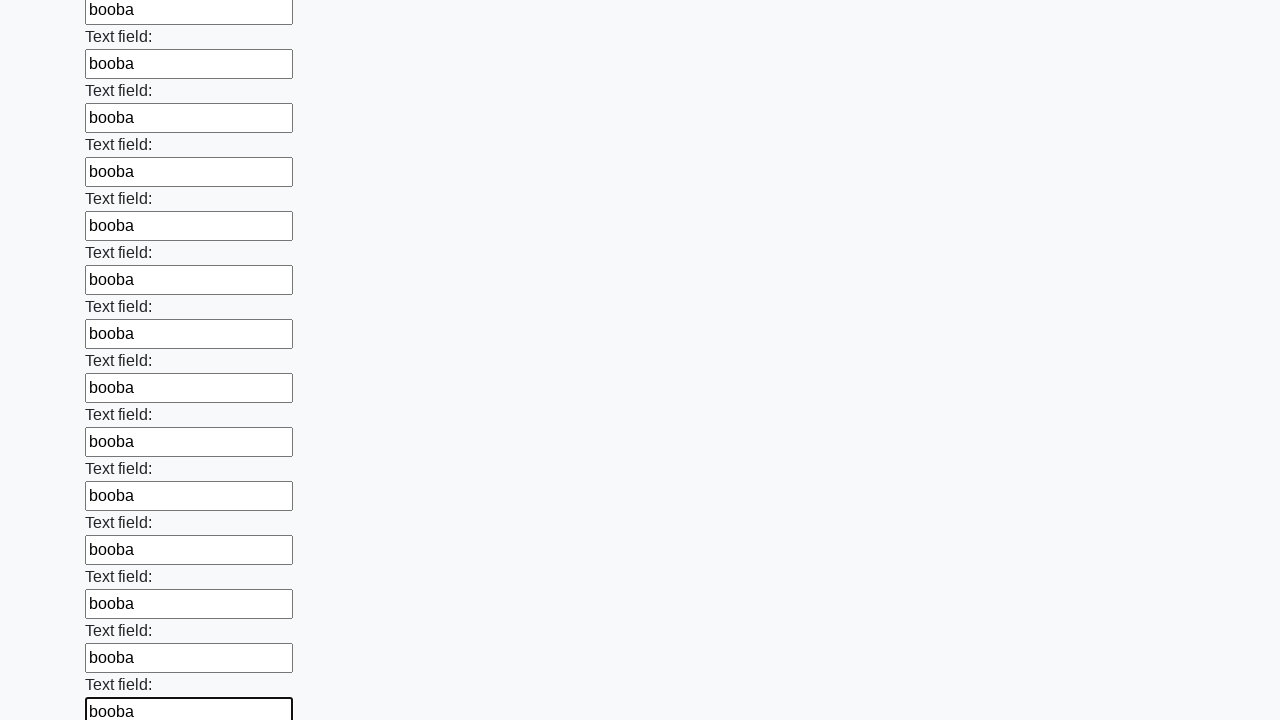

Filled input field with 'booba' on input >> nth=39
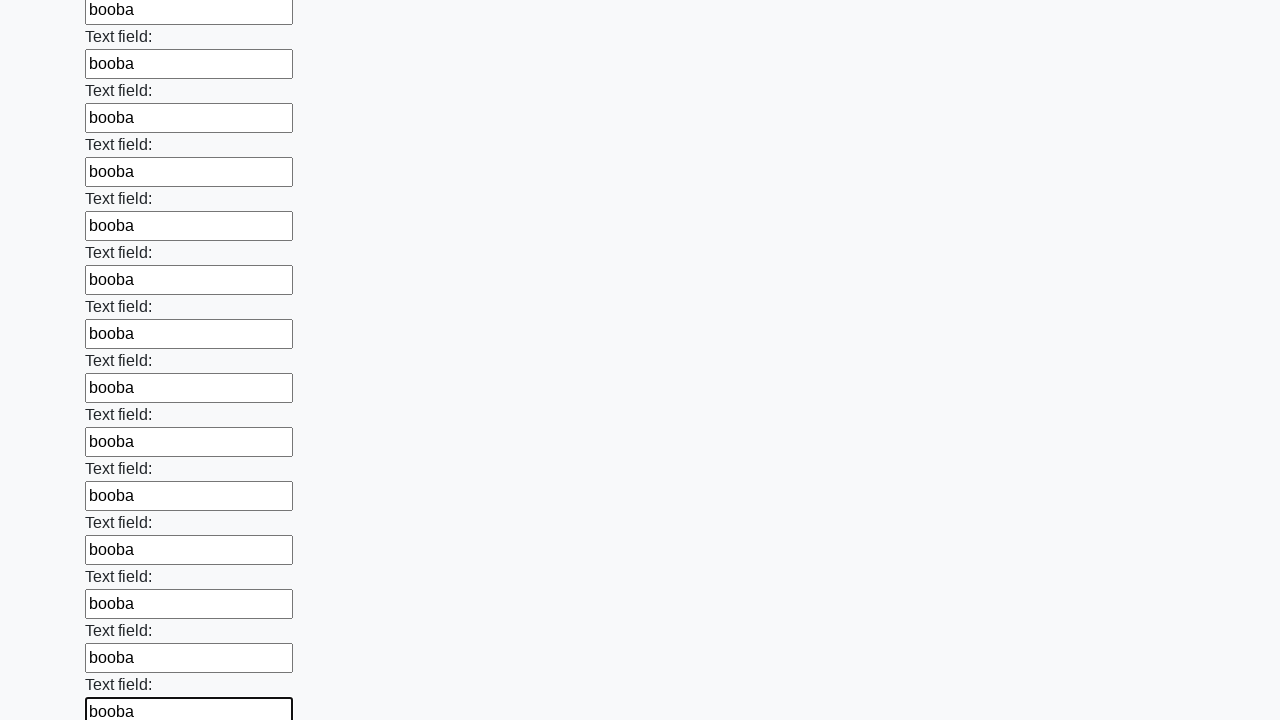

Filled input field with 'booba' on input >> nth=40
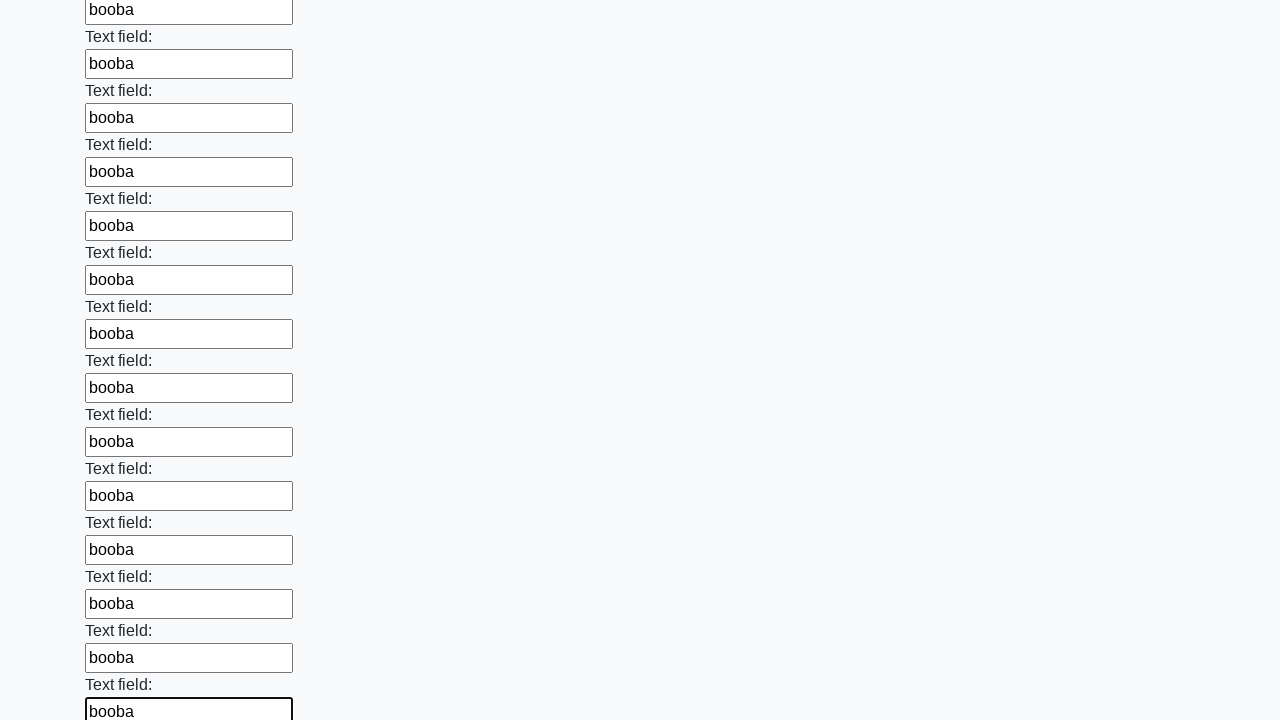

Filled input field with 'booba' on input >> nth=41
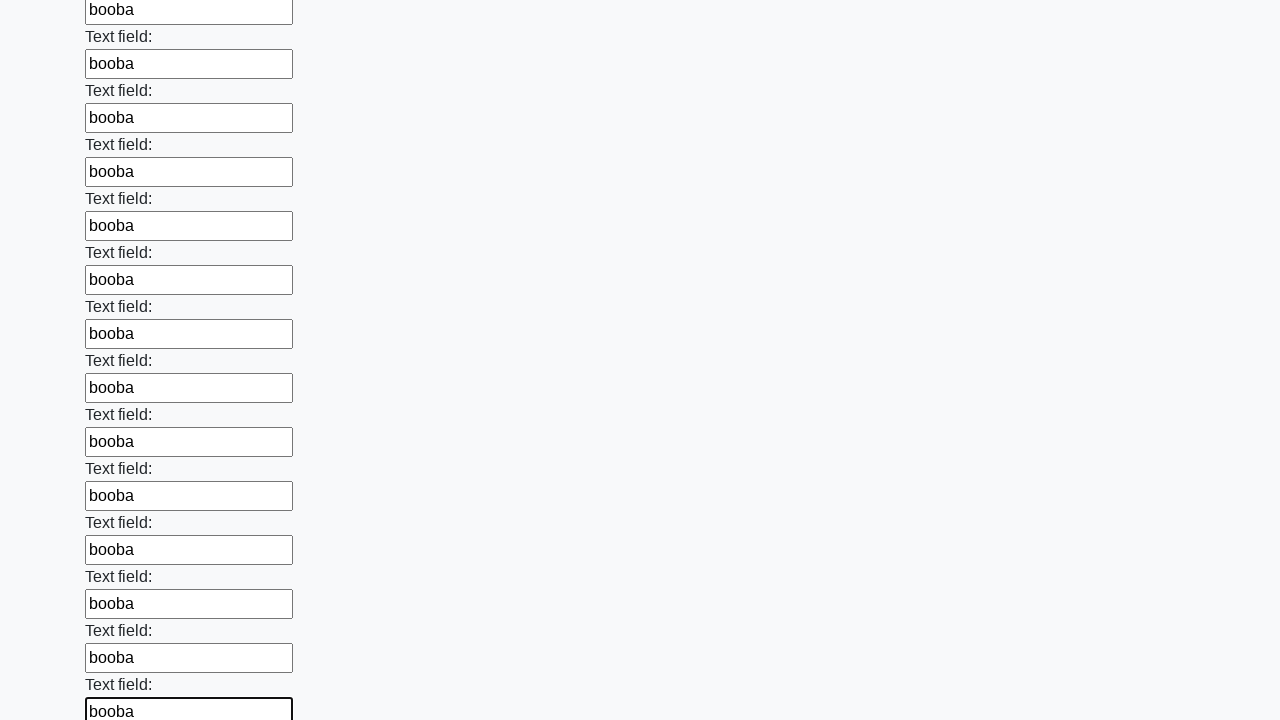

Filled input field with 'booba' on input >> nth=42
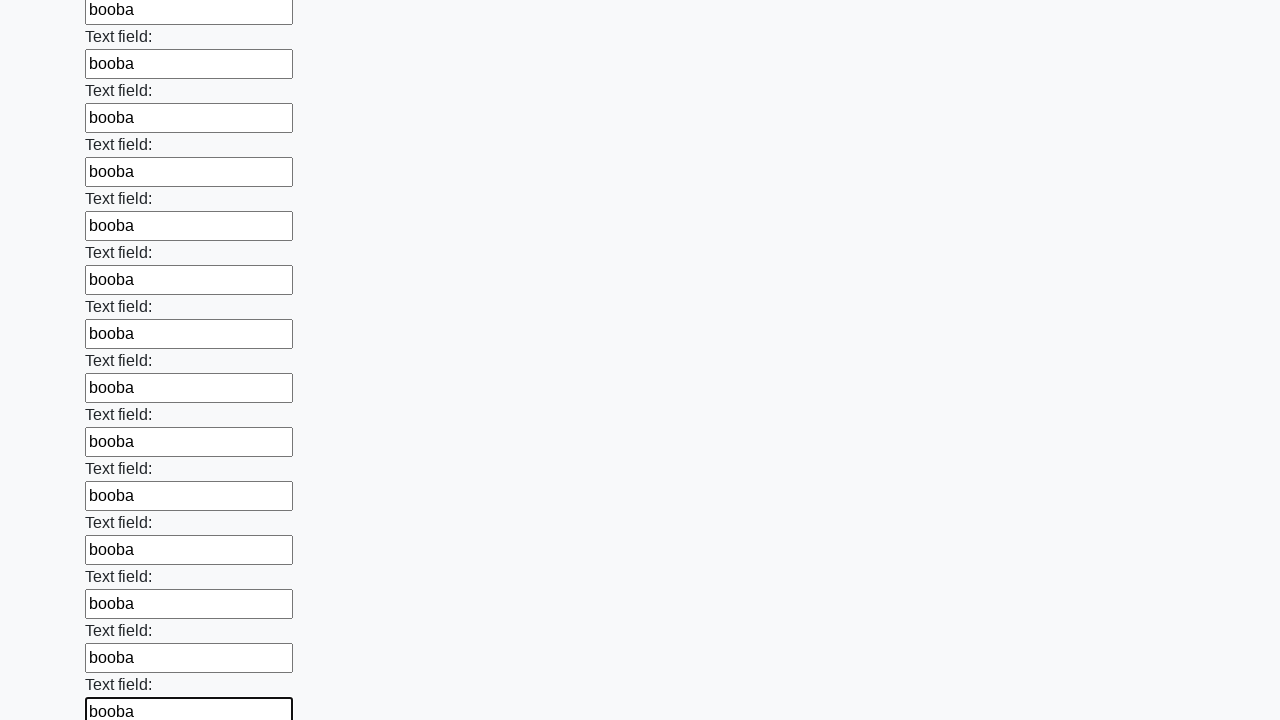

Filled input field with 'booba' on input >> nth=43
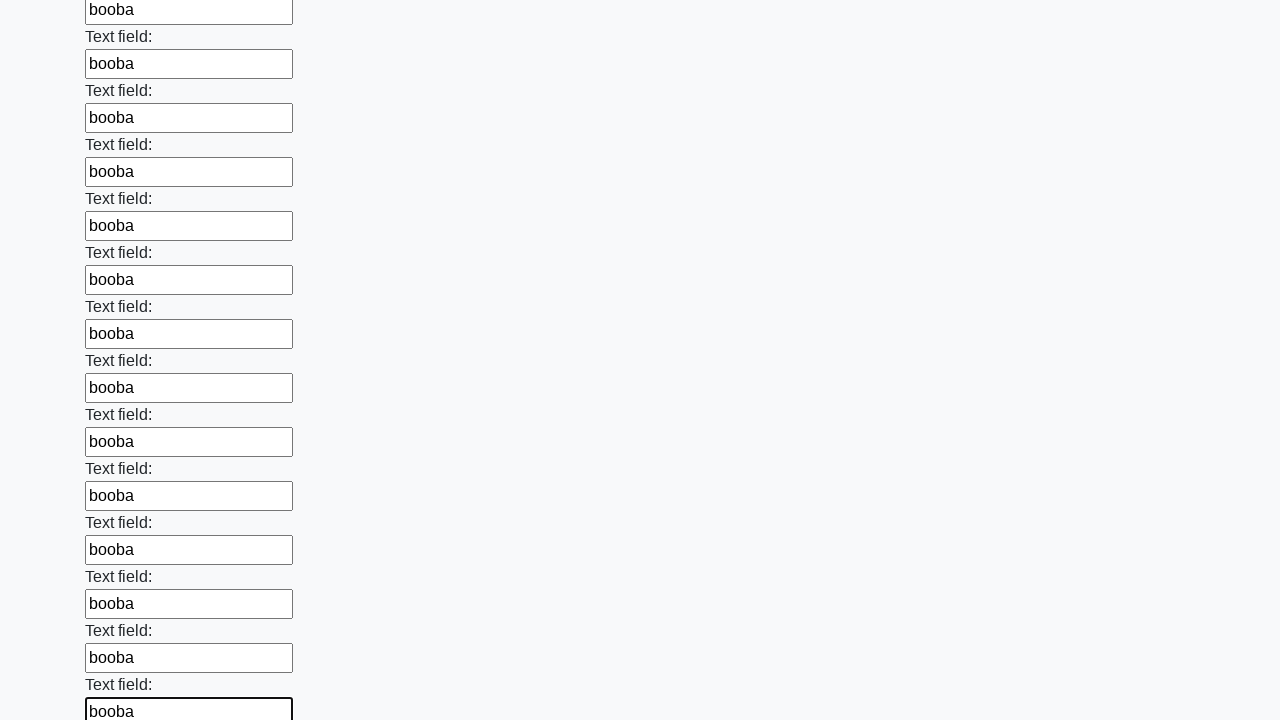

Filled input field with 'booba' on input >> nth=44
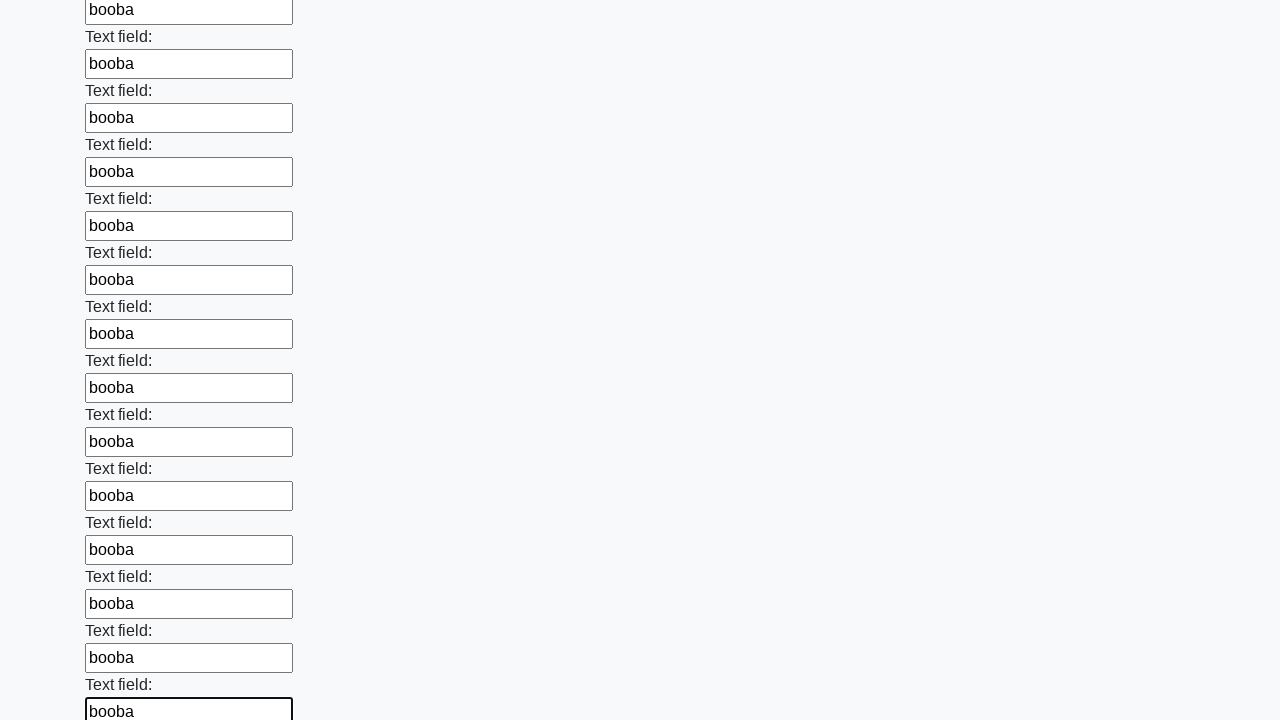

Filled input field with 'booba' on input >> nth=45
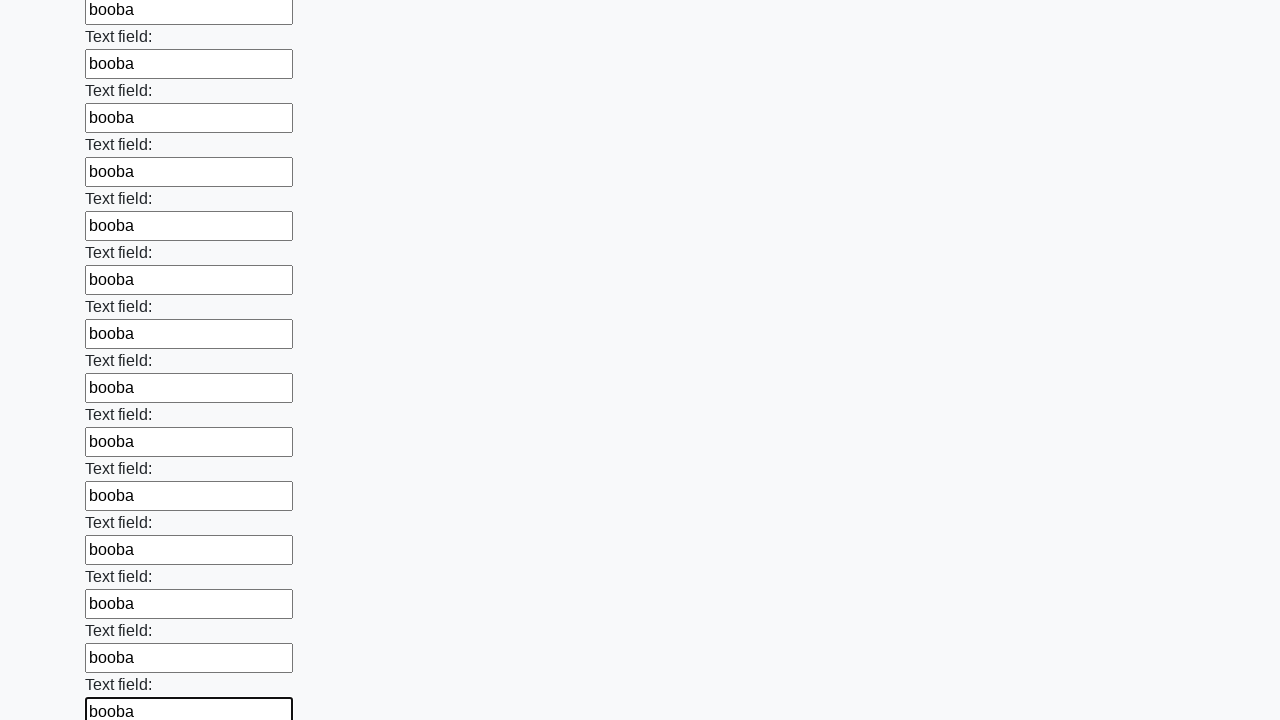

Filled input field with 'booba' on input >> nth=46
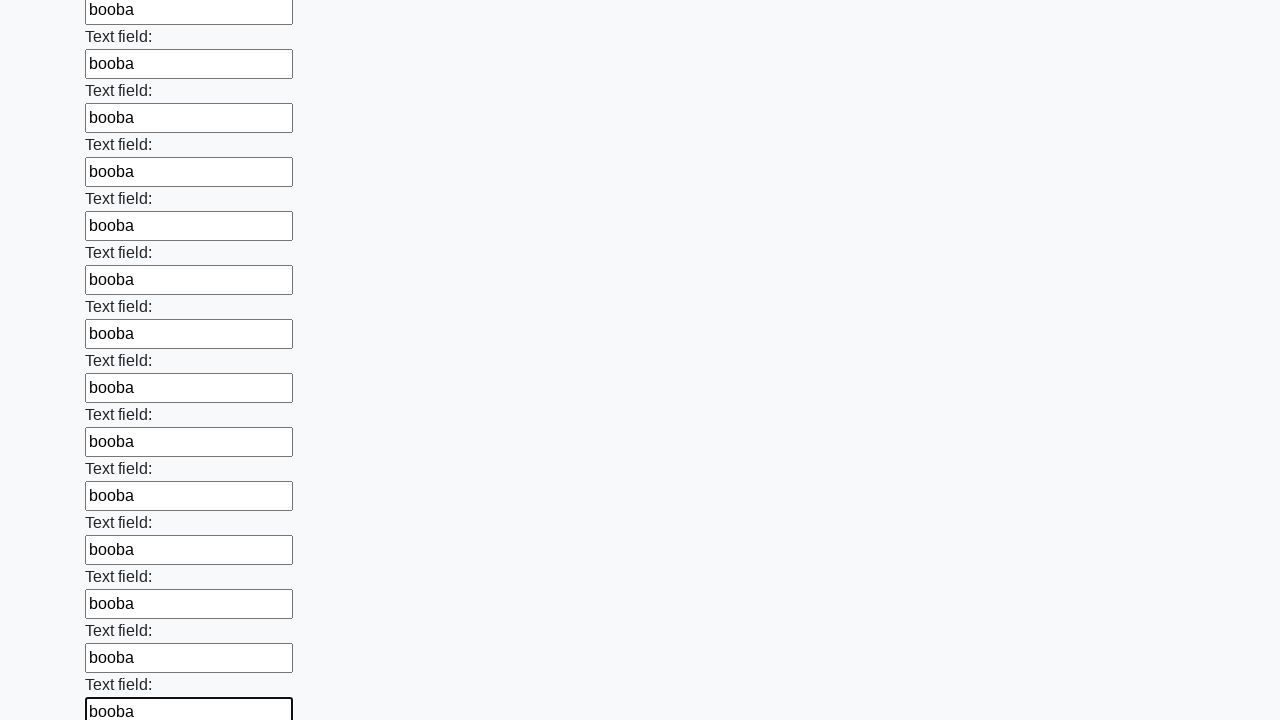

Filled input field with 'booba' on input >> nth=47
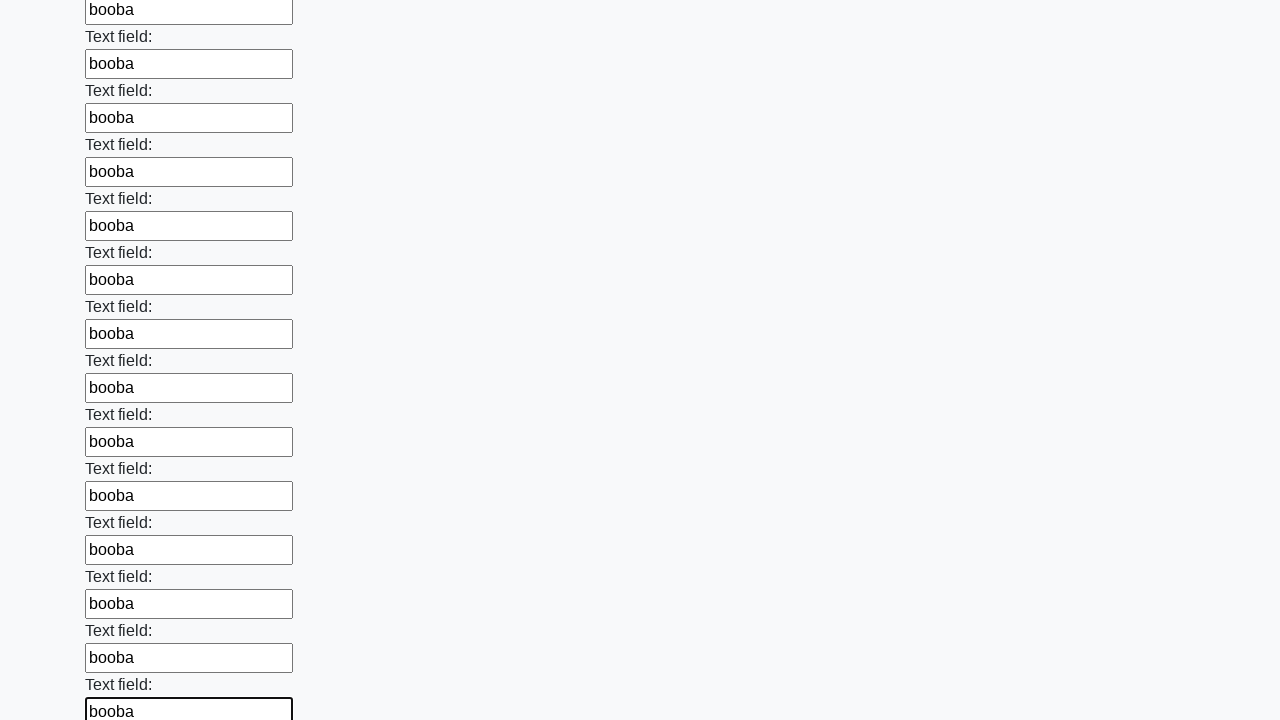

Filled input field with 'booba' on input >> nth=48
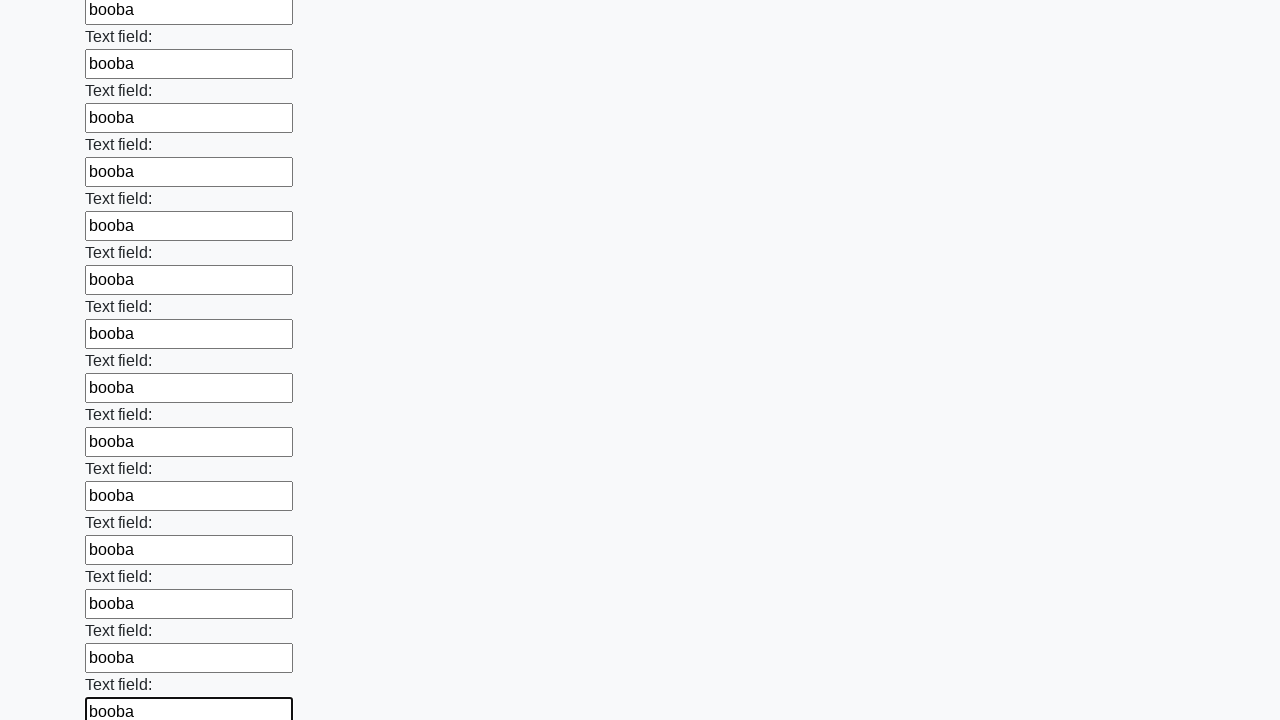

Filled input field with 'booba' on input >> nth=49
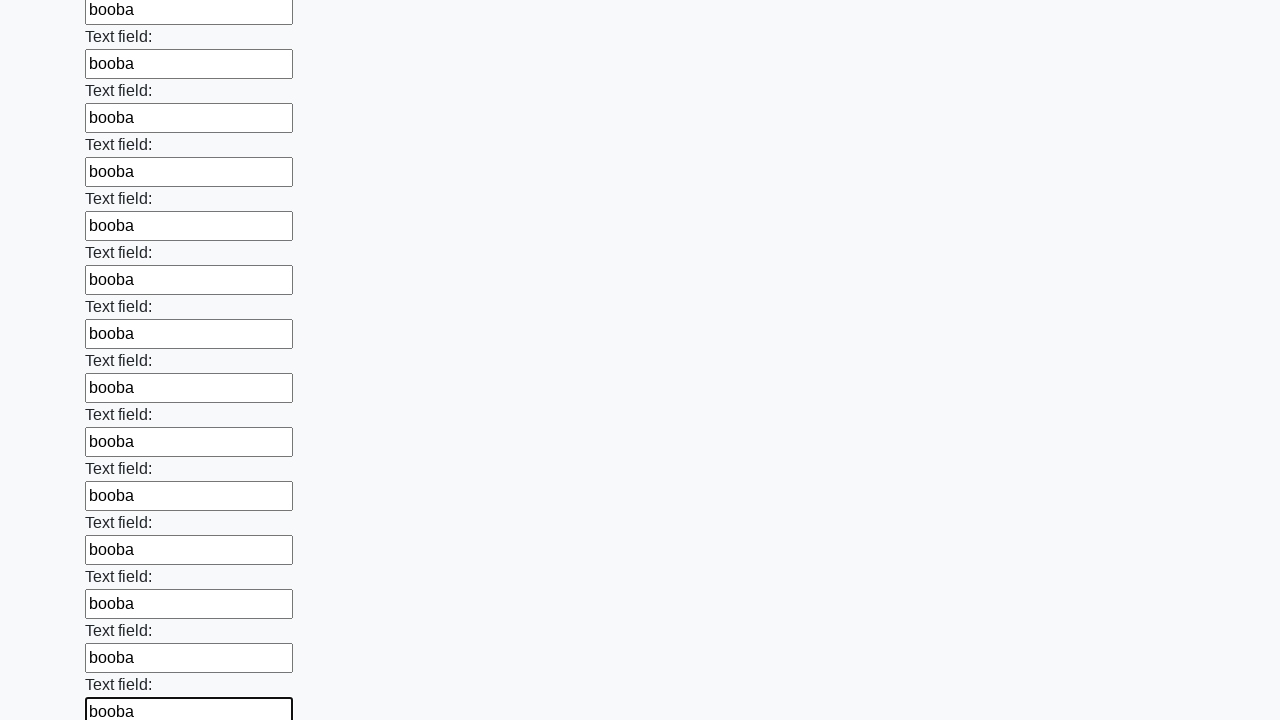

Filled input field with 'booba' on input >> nth=50
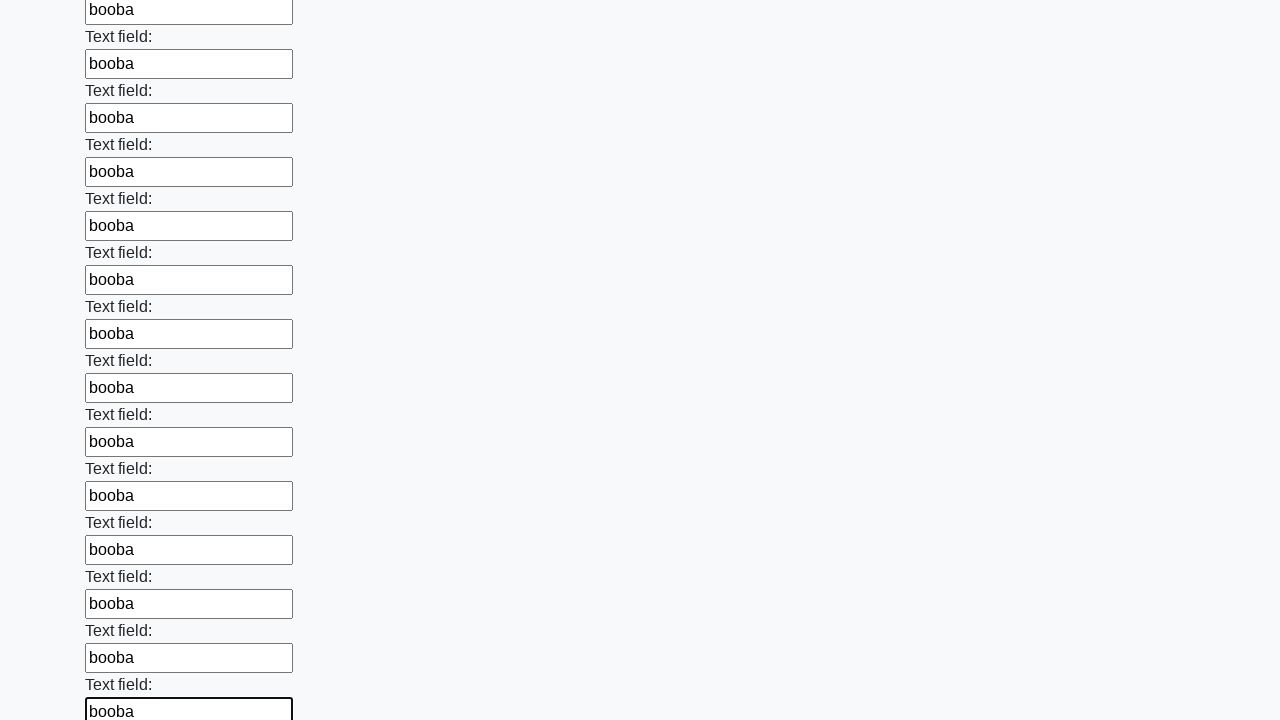

Filled input field with 'booba' on input >> nth=51
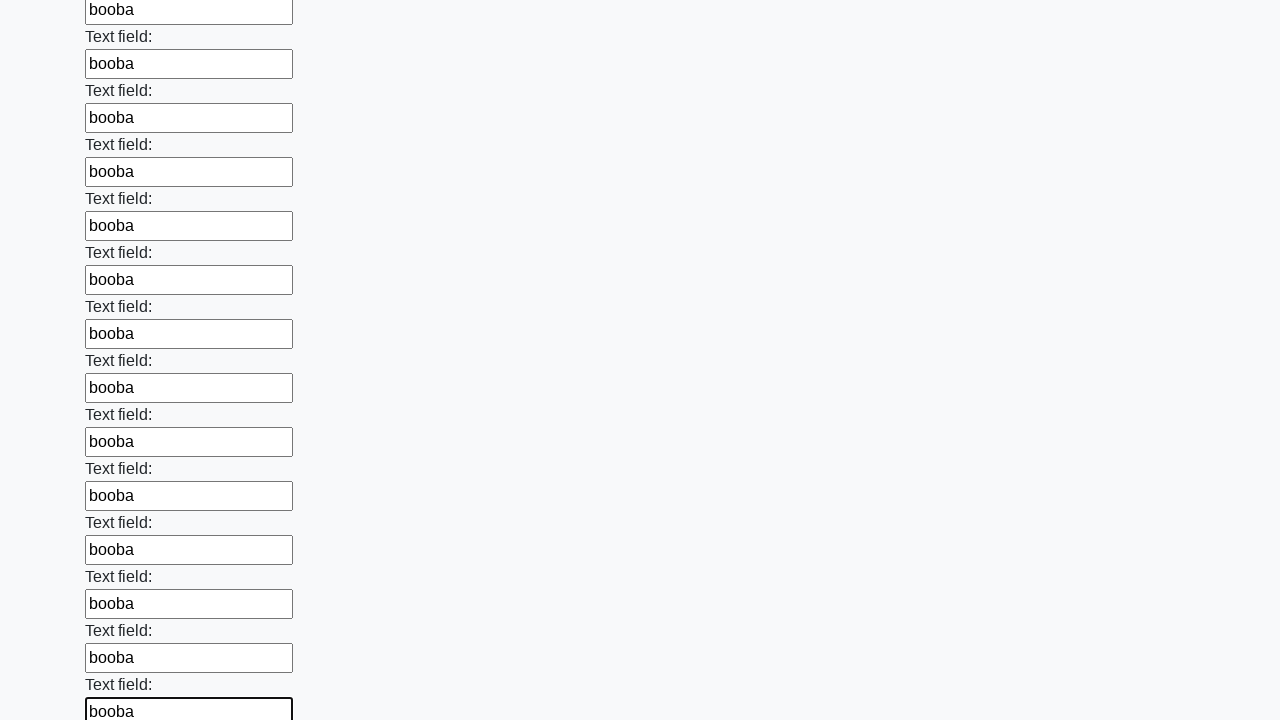

Filled input field with 'booba' on input >> nth=52
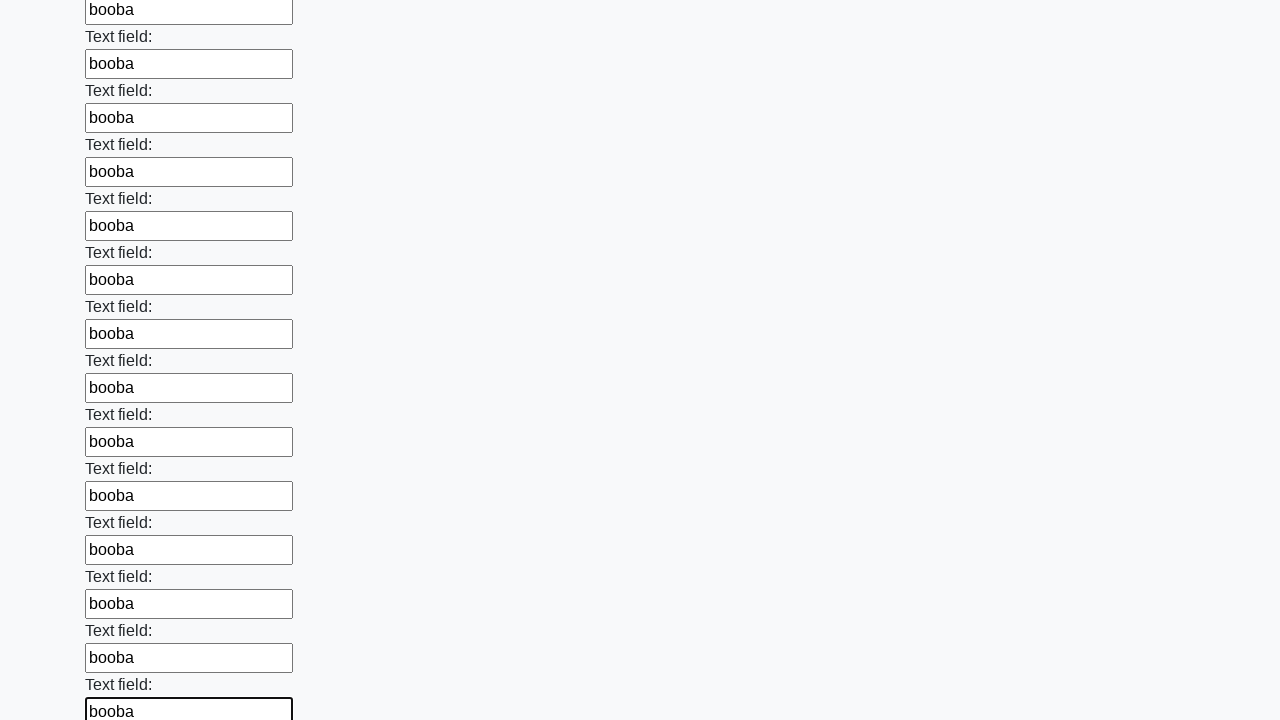

Filled input field with 'booba' on input >> nth=53
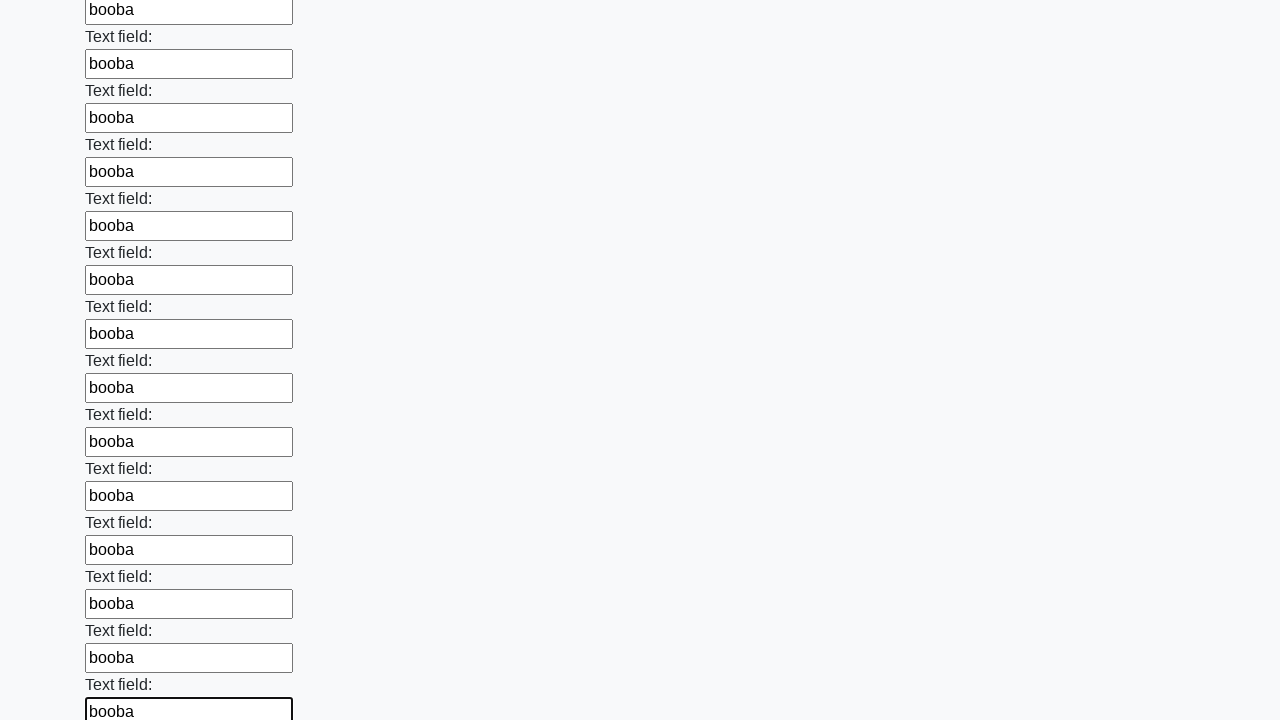

Filled input field with 'booba' on input >> nth=54
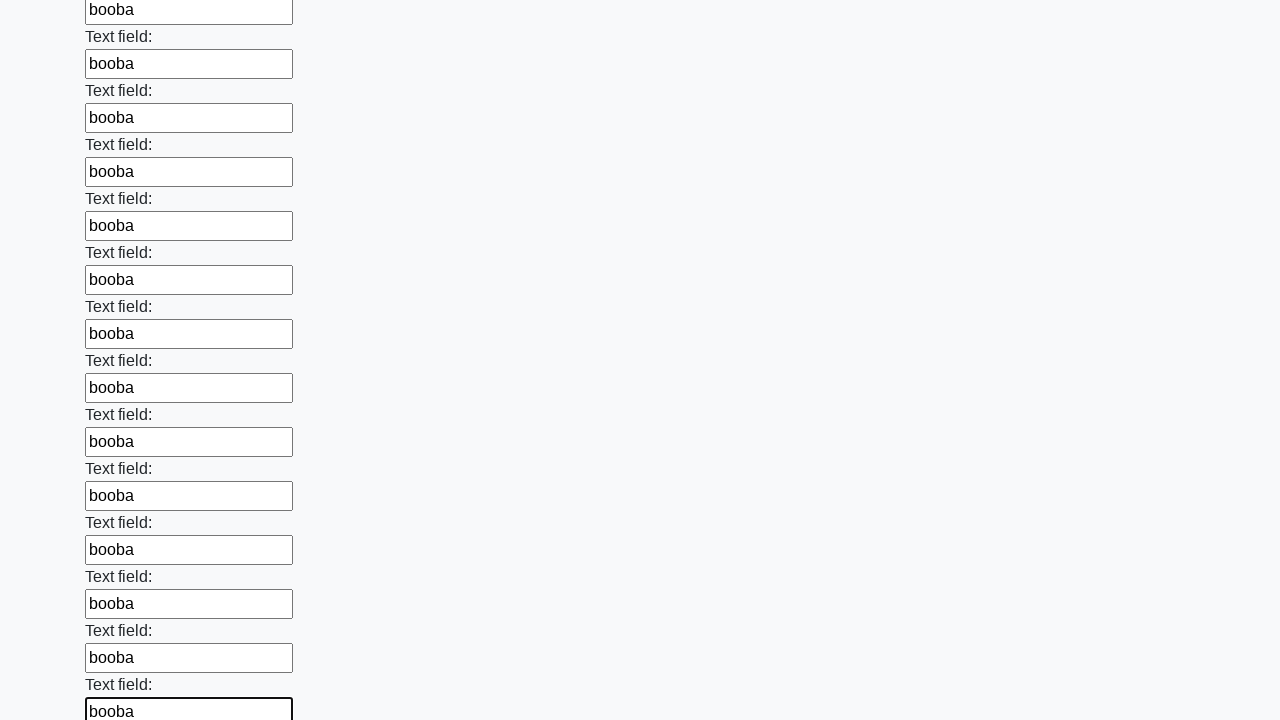

Filled input field with 'booba' on input >> nth=55
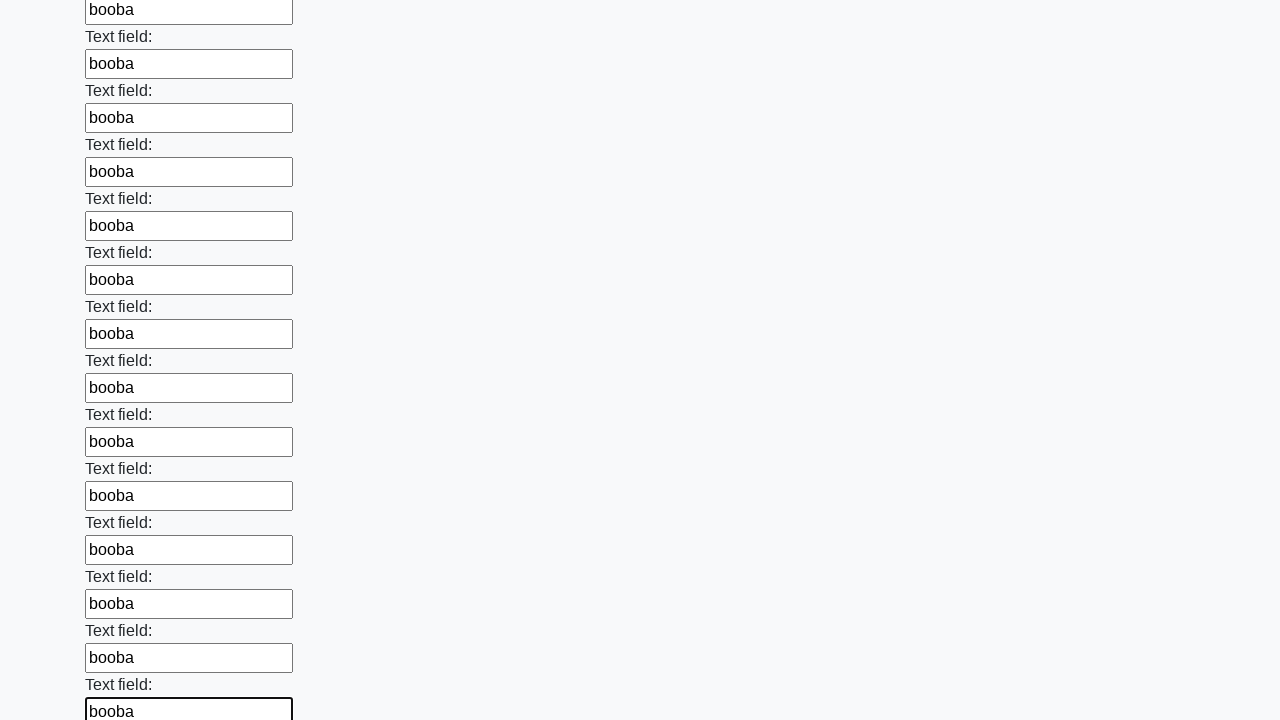

Filled input field with 'booba' on input >> nth=56
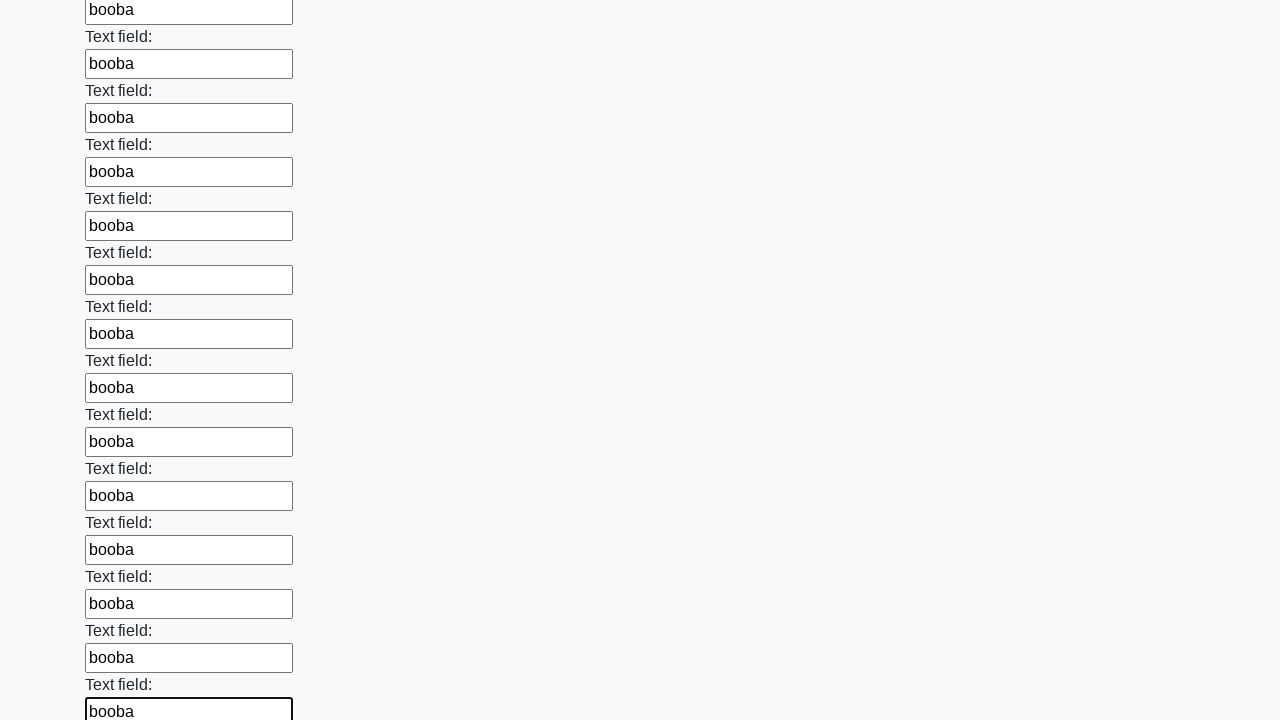

Filled input field with 'booba' on input >> nth=57
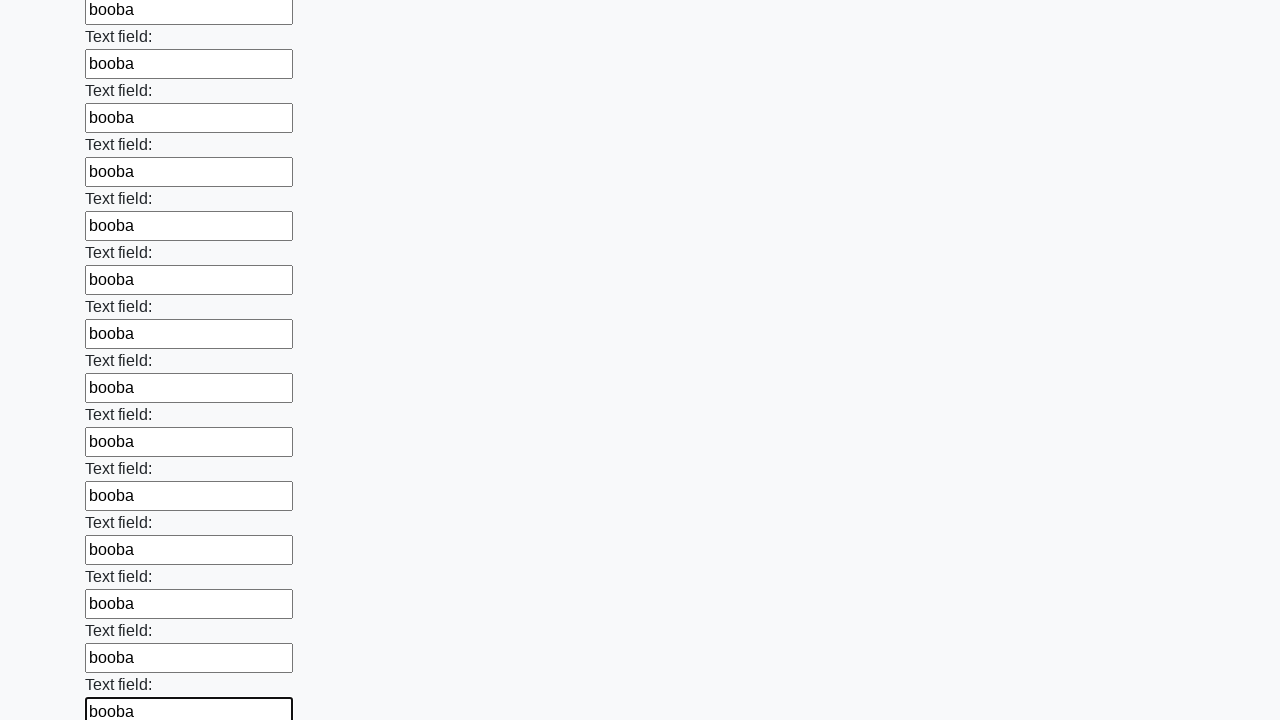

Filled input field with 'booba' on input >> nth=58
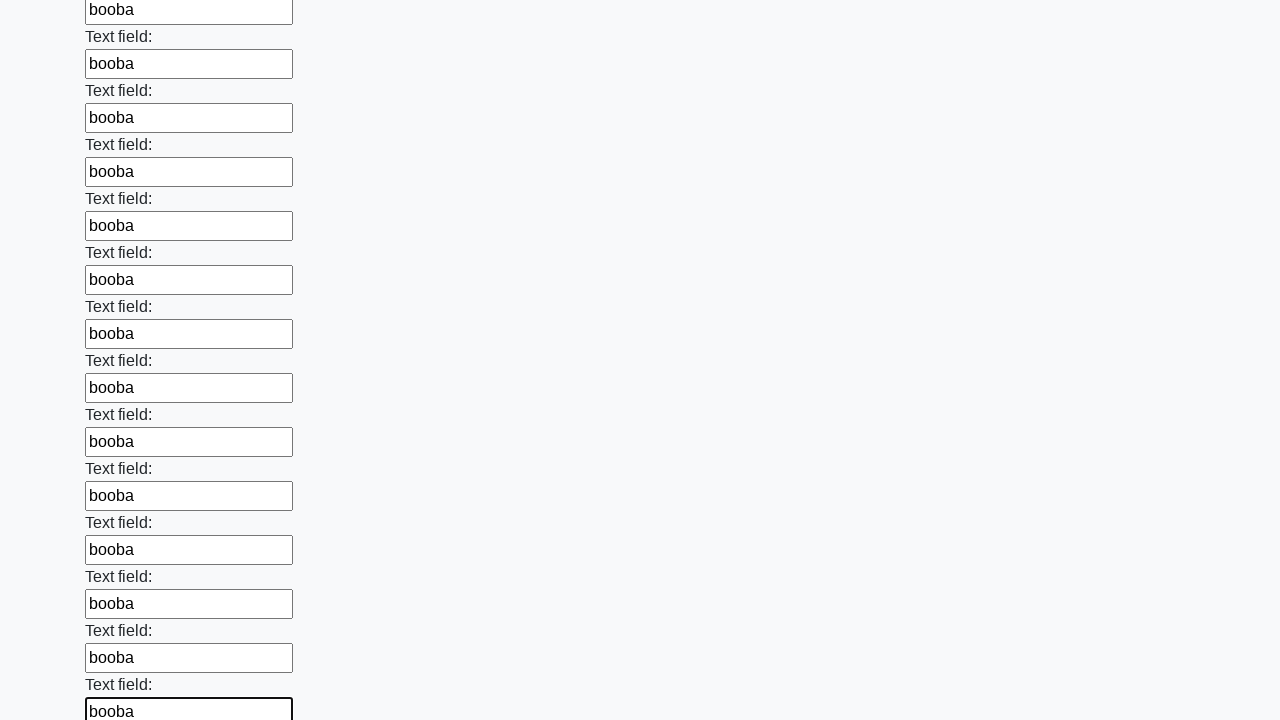

Filled input field with 'booba' on input >> nth=59
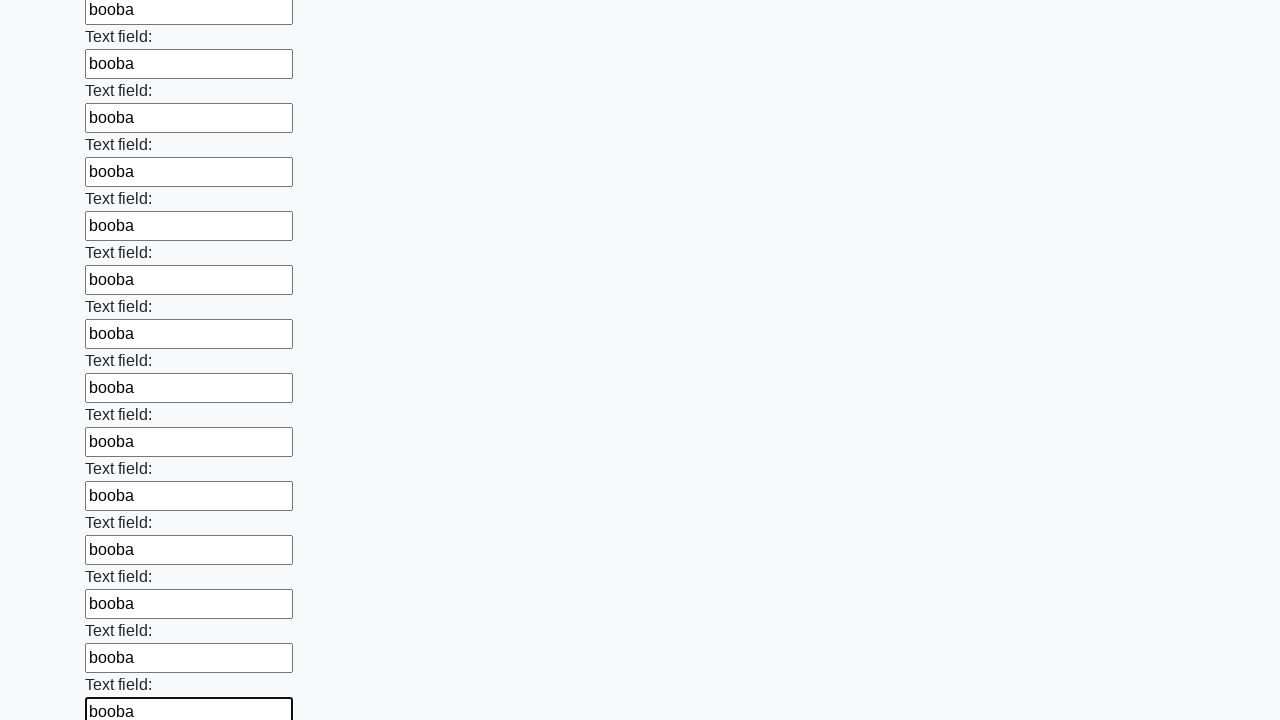

Filled input field with 'booba' on input >> nth=60
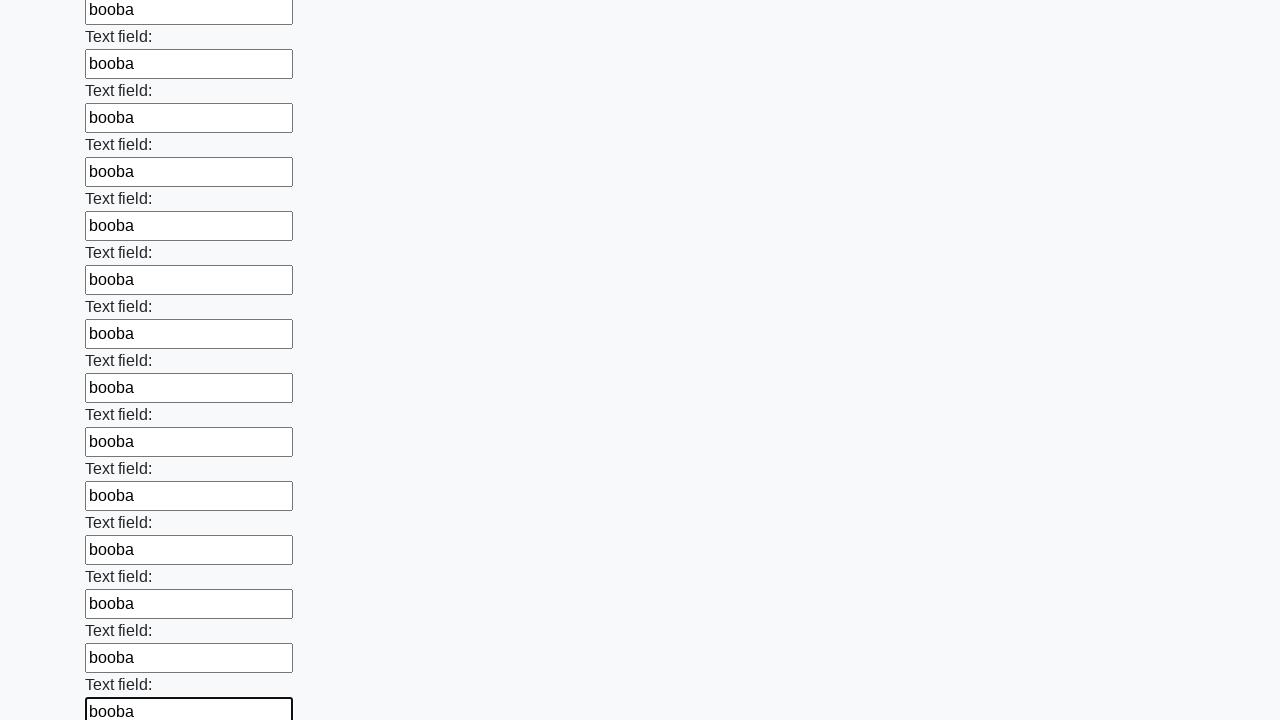

Filled input field with 'booba' on input >> nth=61
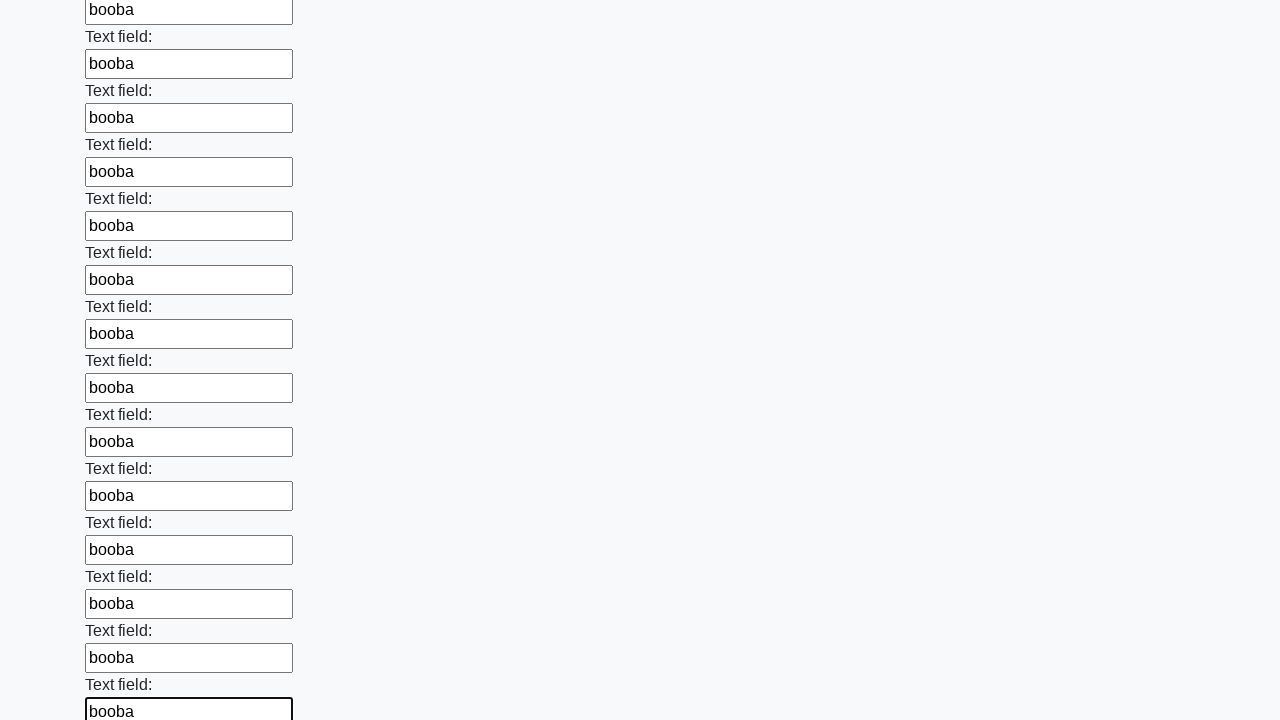

Filled input field with 'booba' on input >> nth=62
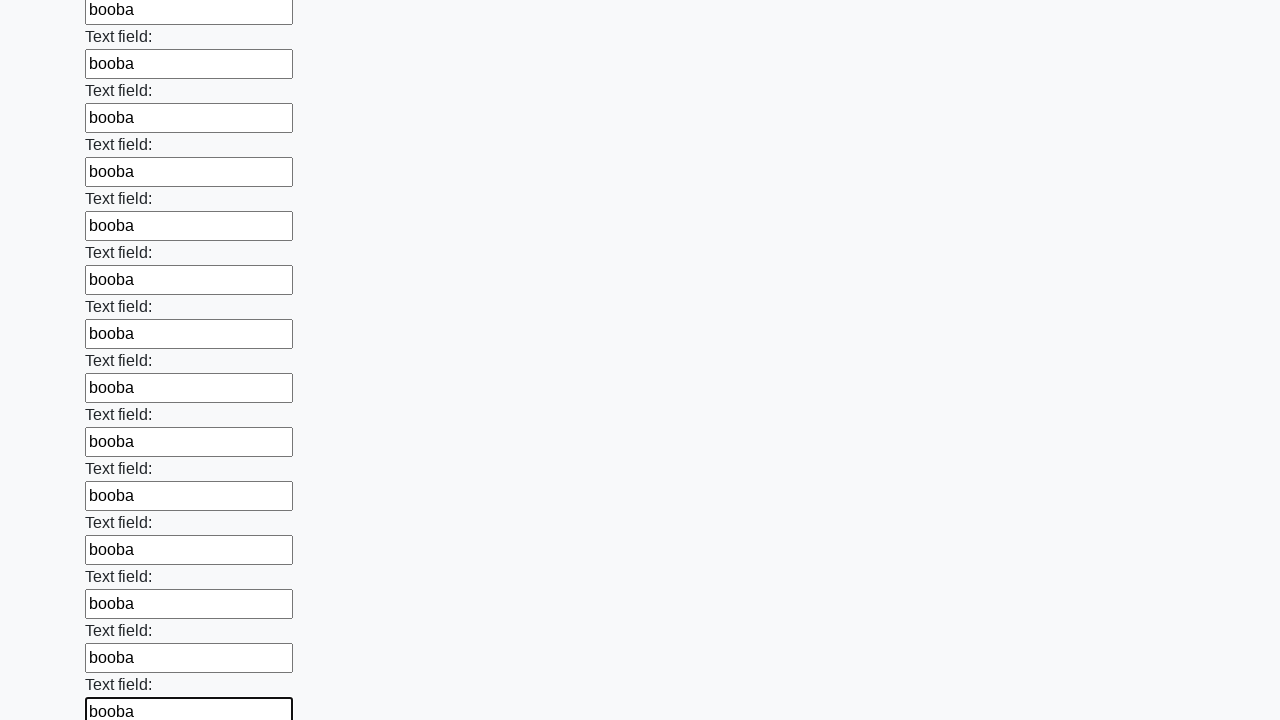

Filled input field with 'booba' on input >> nth=63
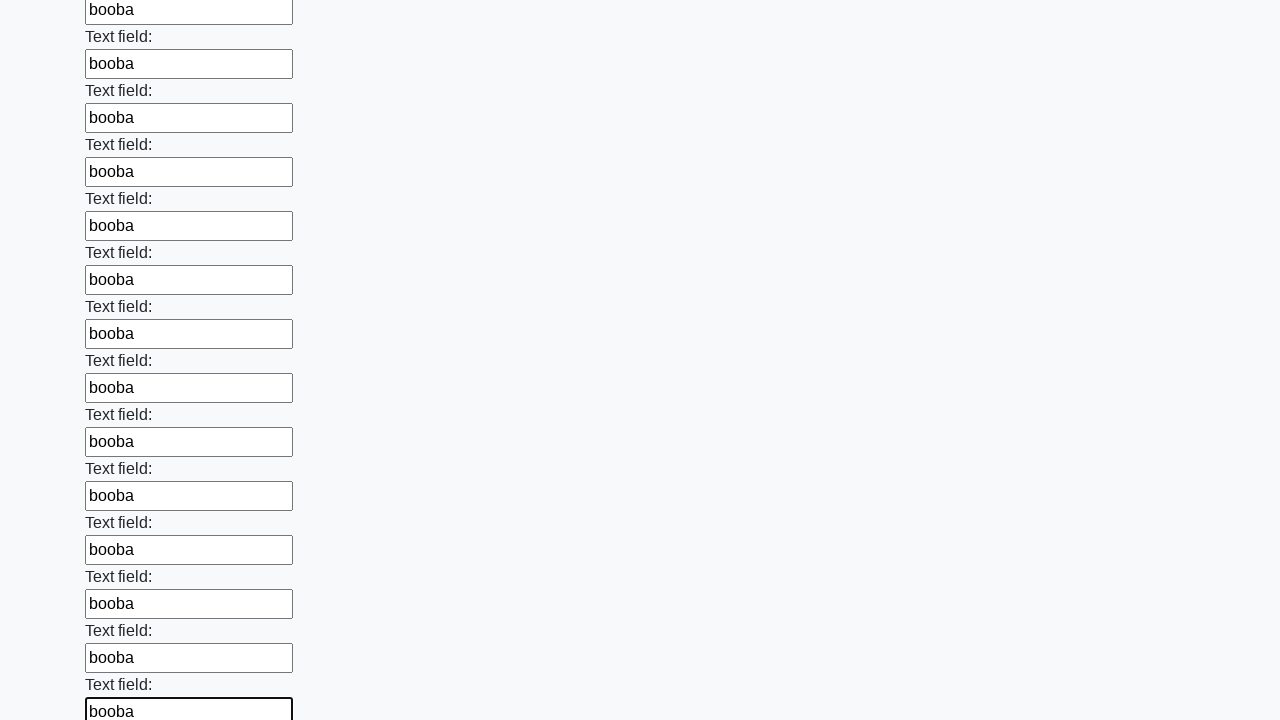

Filled input field with 'booba' on input >> nth=64
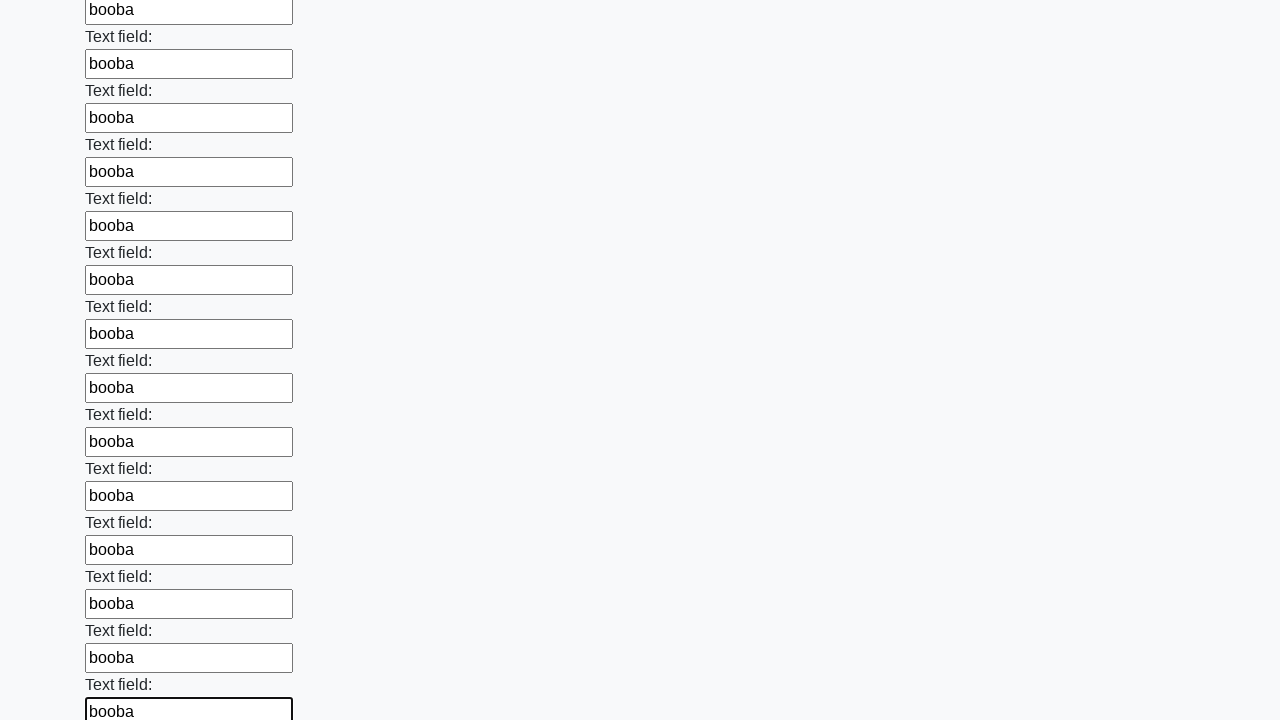

Filled input field with 'booba' on input >> nth=65
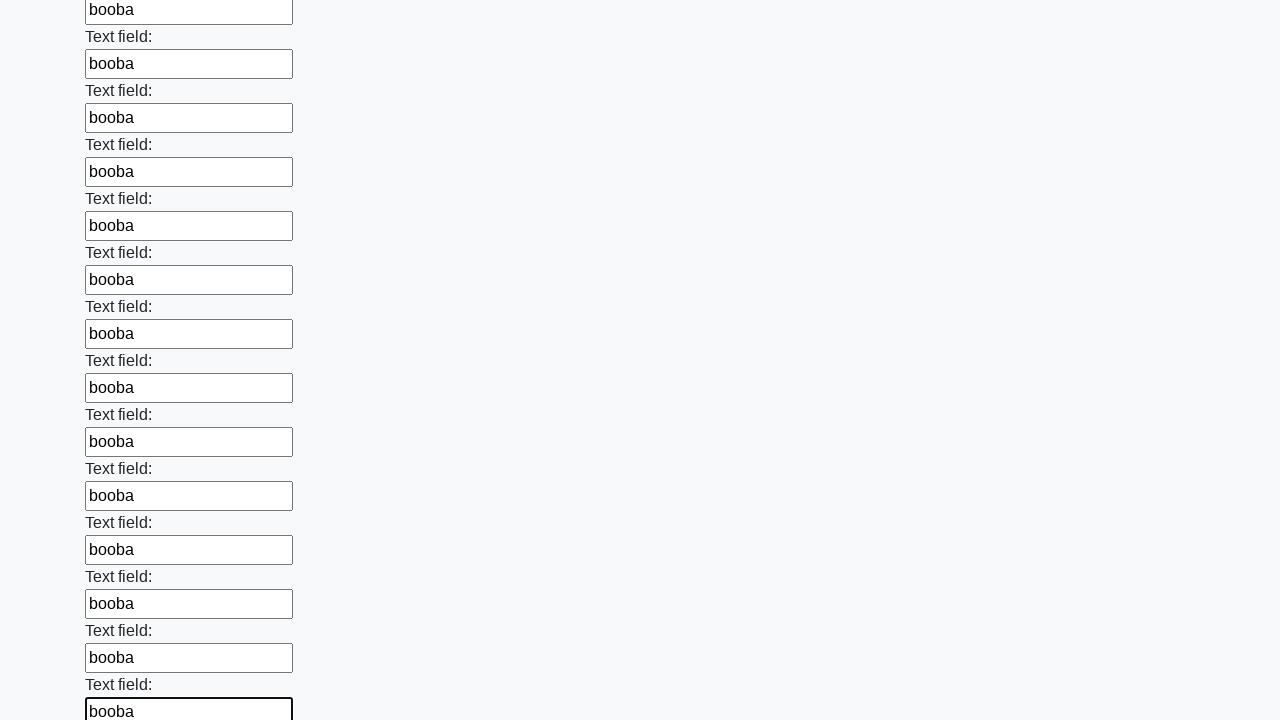

Filled input field with 'booba' on input >> nth=66
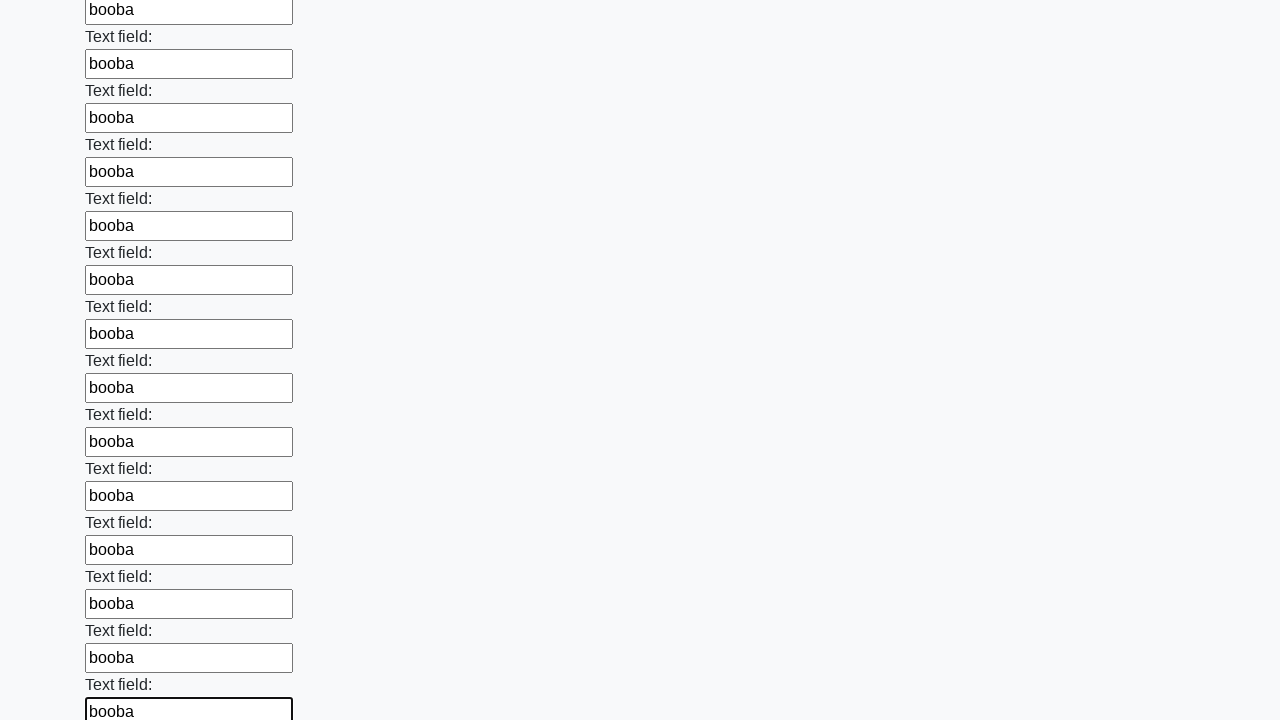

Filled input field with 'booba' on input >> nth=67
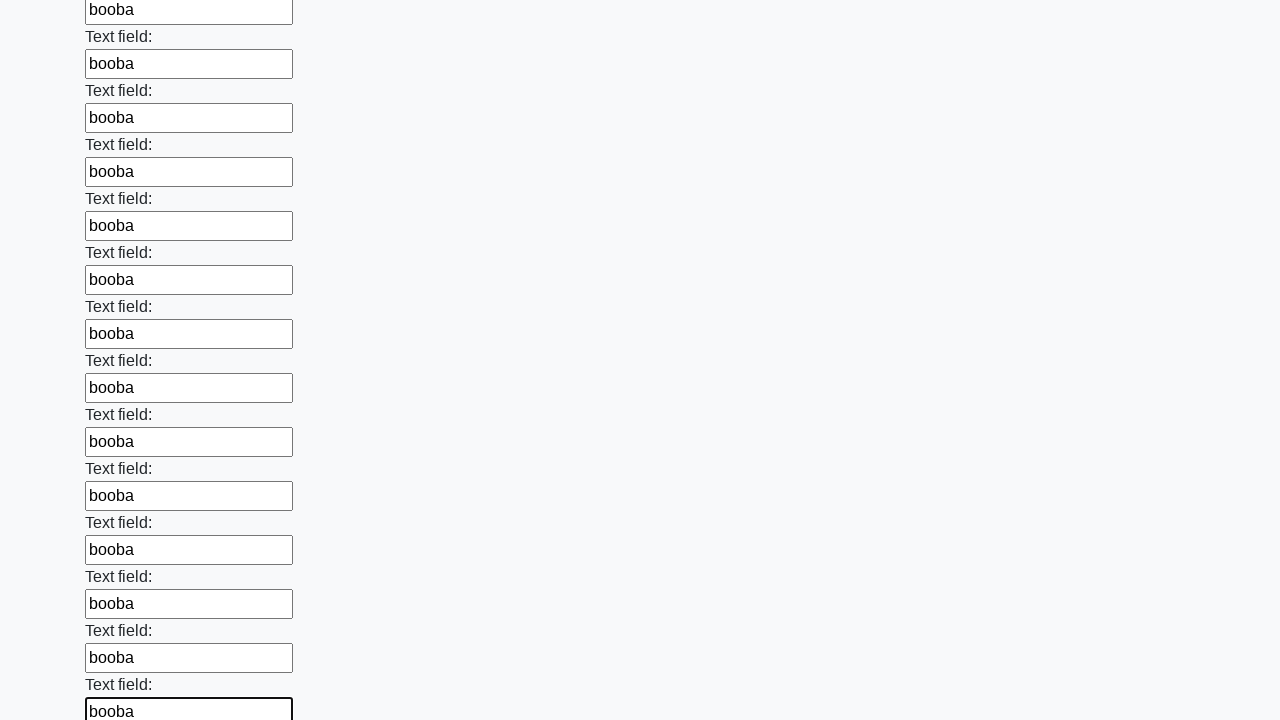

Filled input field with 'booba' on input >> nth=68
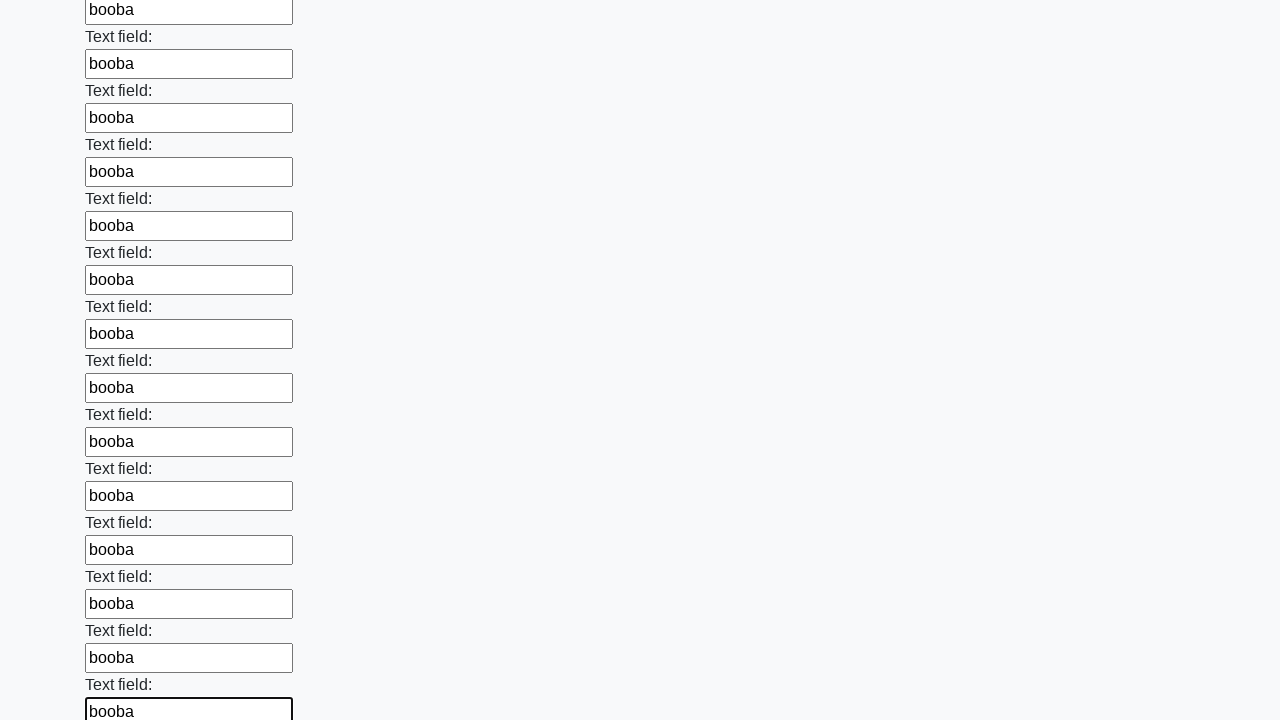

Filled input field with 'booba' on input >> nth=69
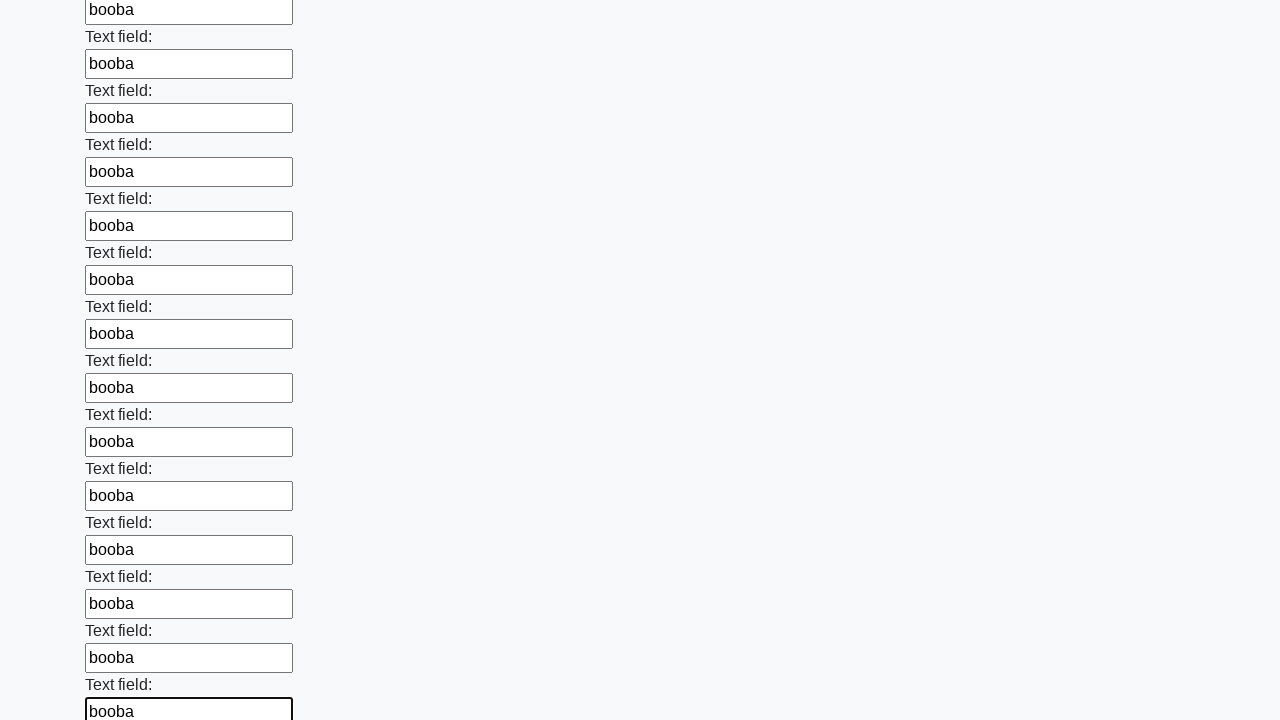

Filled input field with 'booba' on input >> nth=70
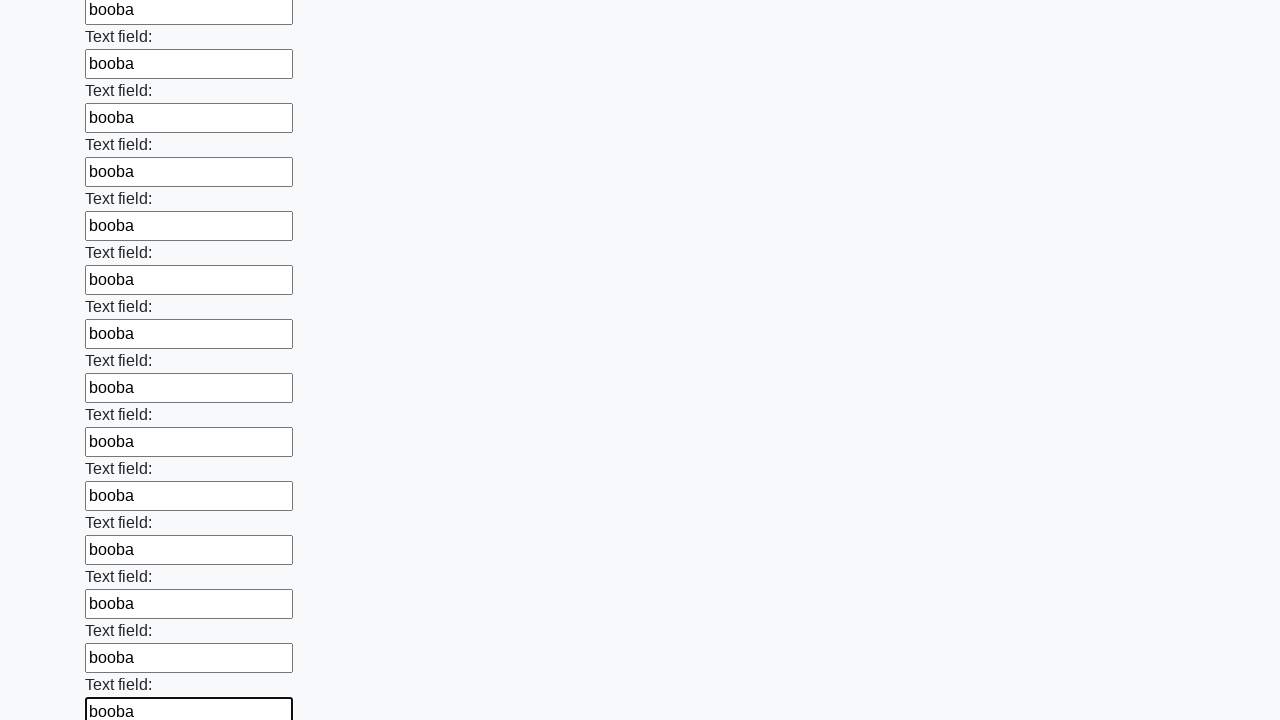

Filled input field with 'booba' on input >> nth=71
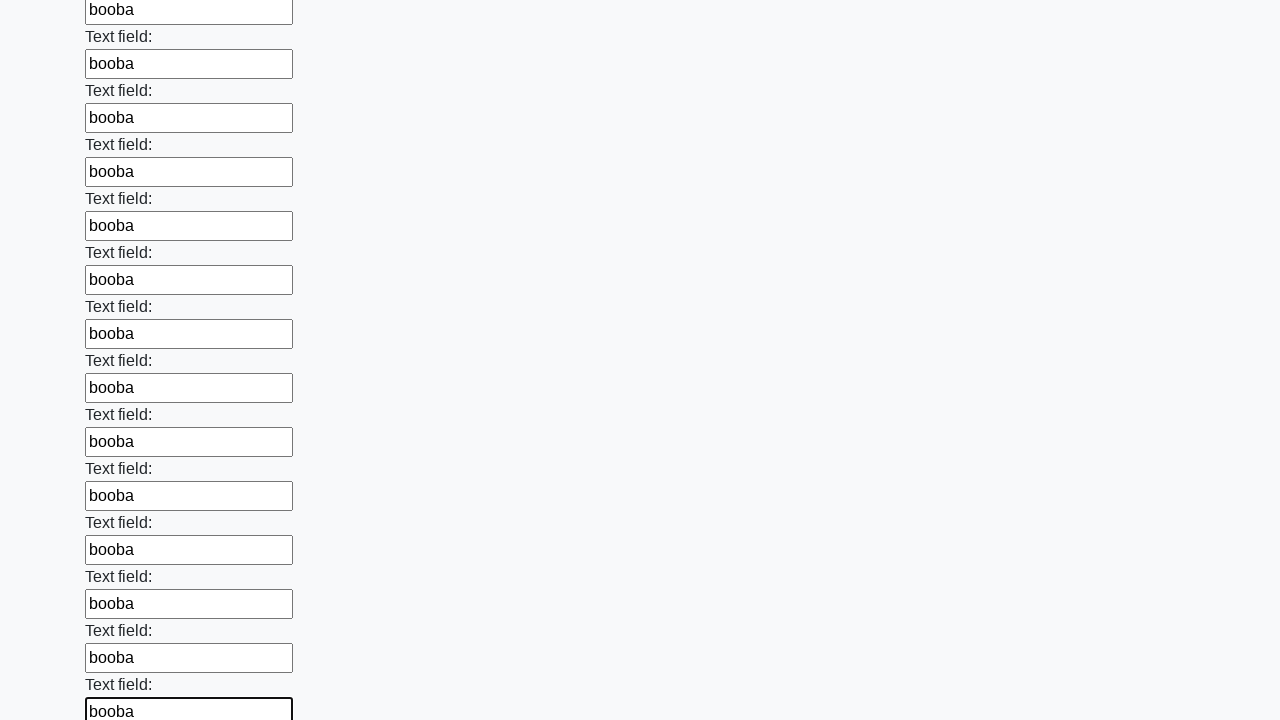

Filled input field with 'booba' on input >> nth=72
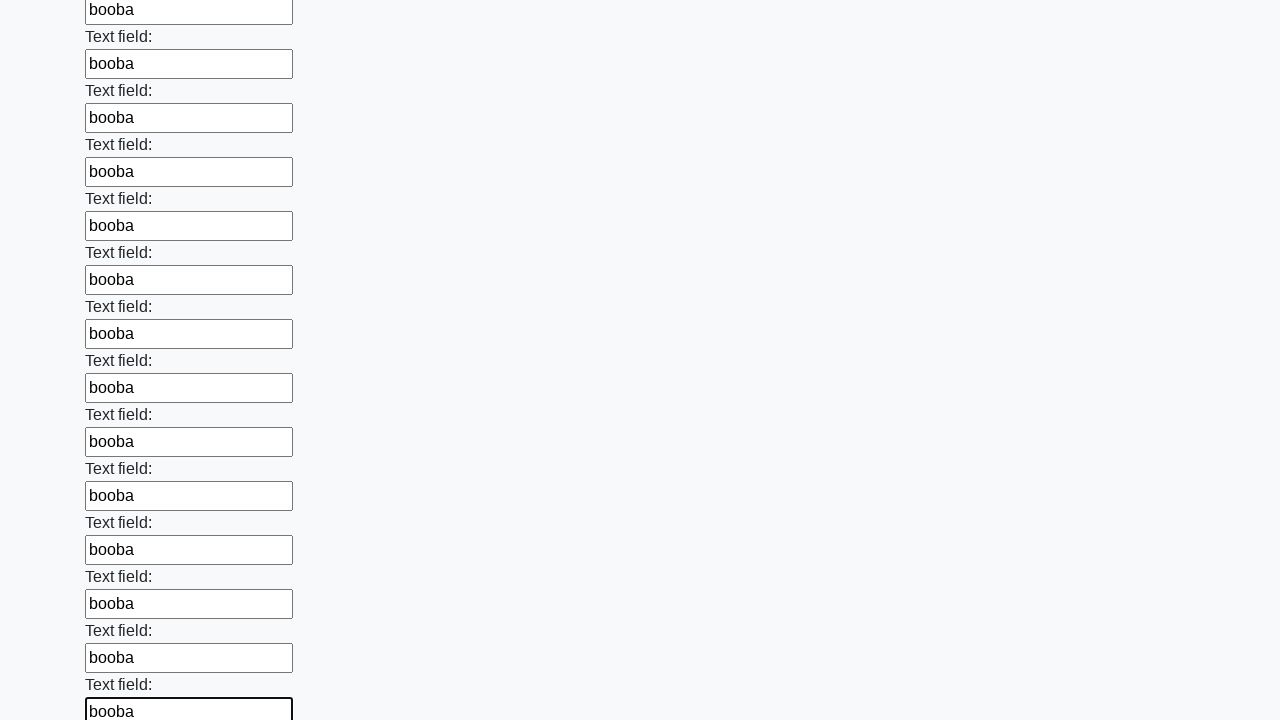

Filled input field with 'booba' on input >> nth=73
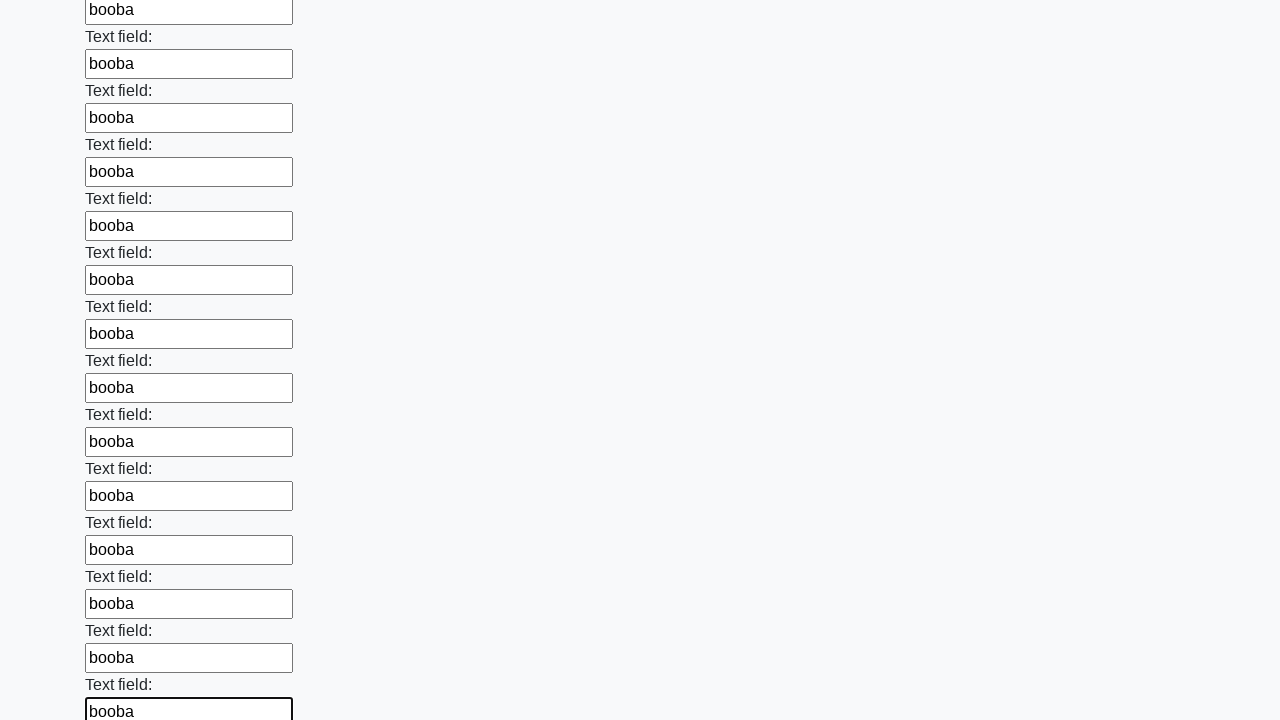

Filled input field with 'booba' on input >> nth=74
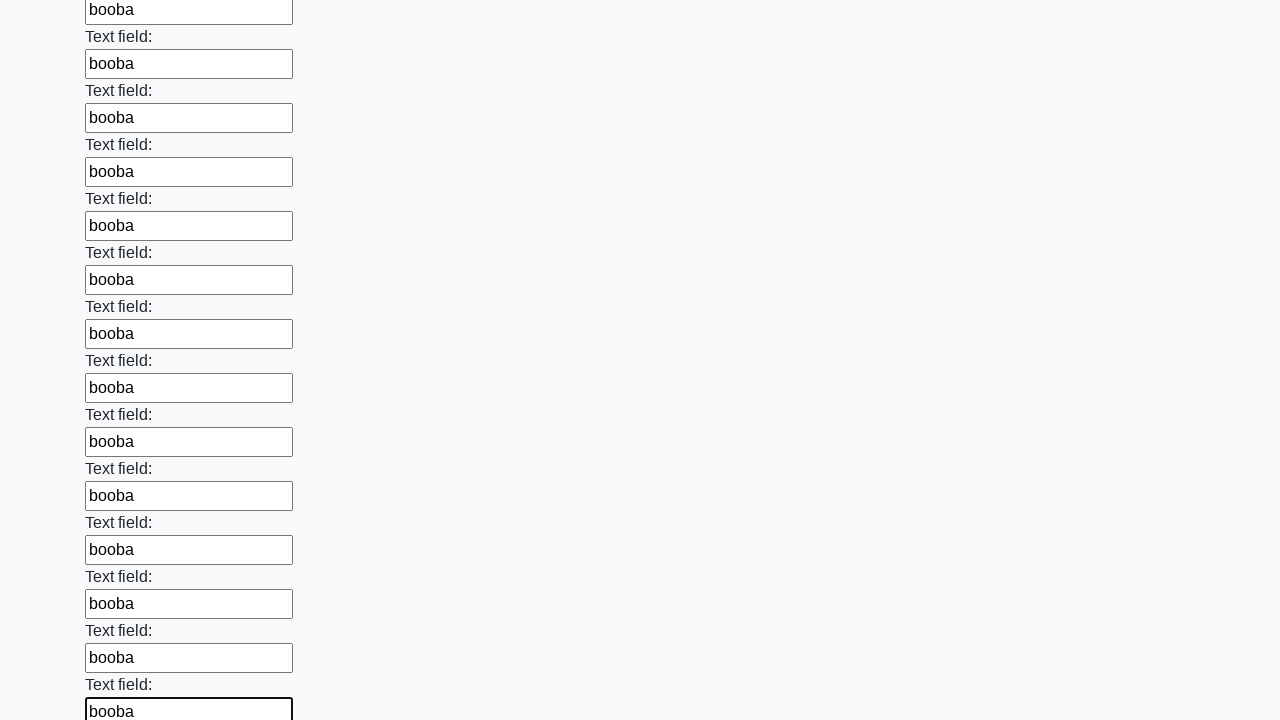

Filled input field with 'booba' on input >> nth=75
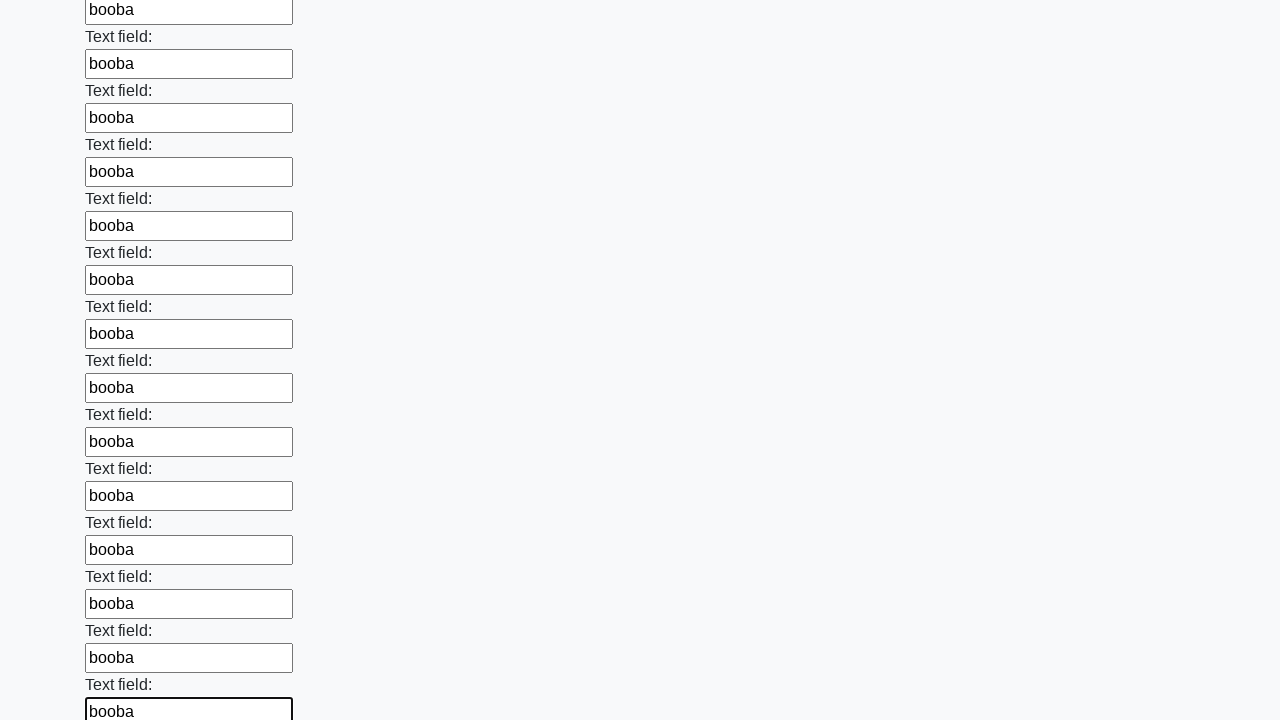

Filled input field with 'booba' on input >> nth=76
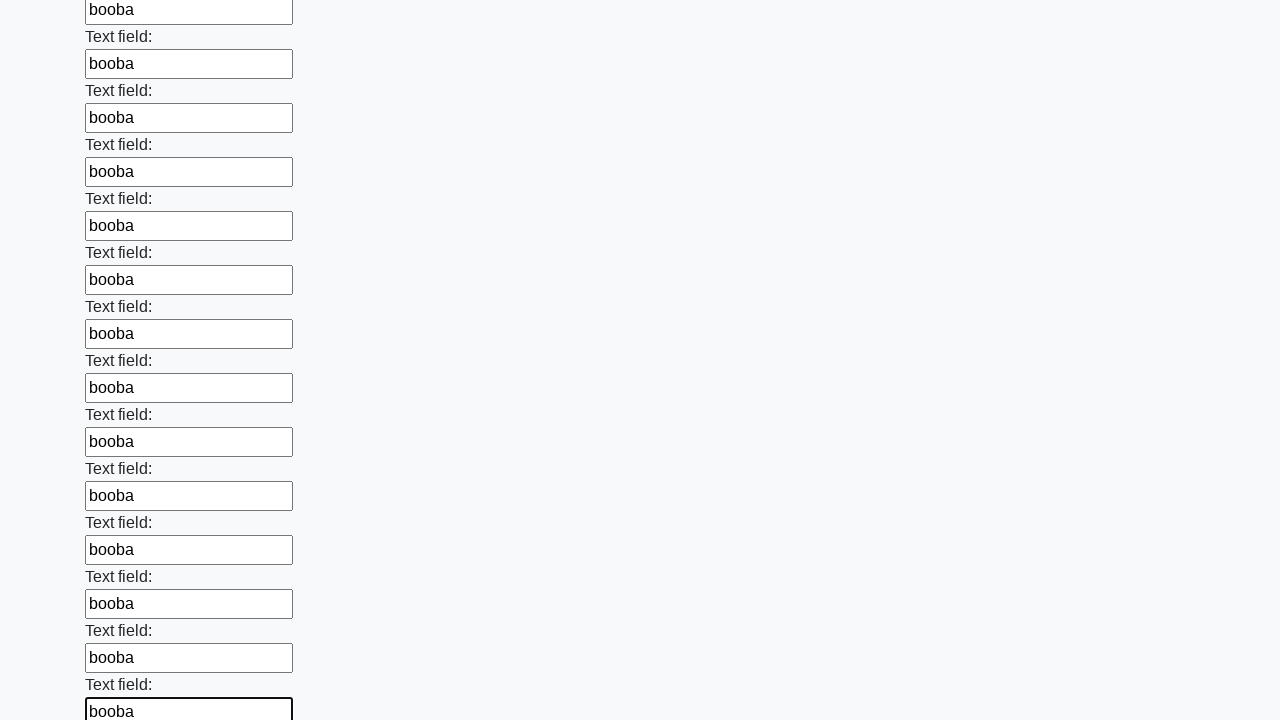

Filled input field with 'booba' on input >> nth=77
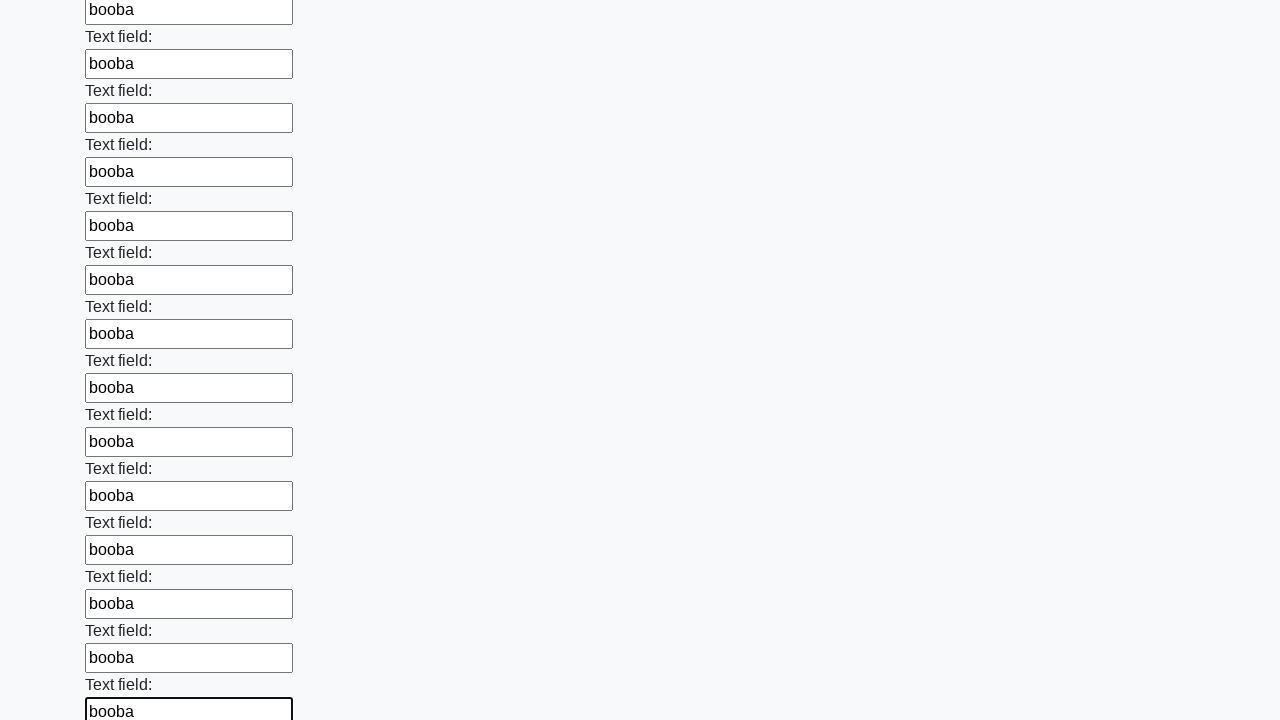

Filled input field with 'booba' on input >> nth=78
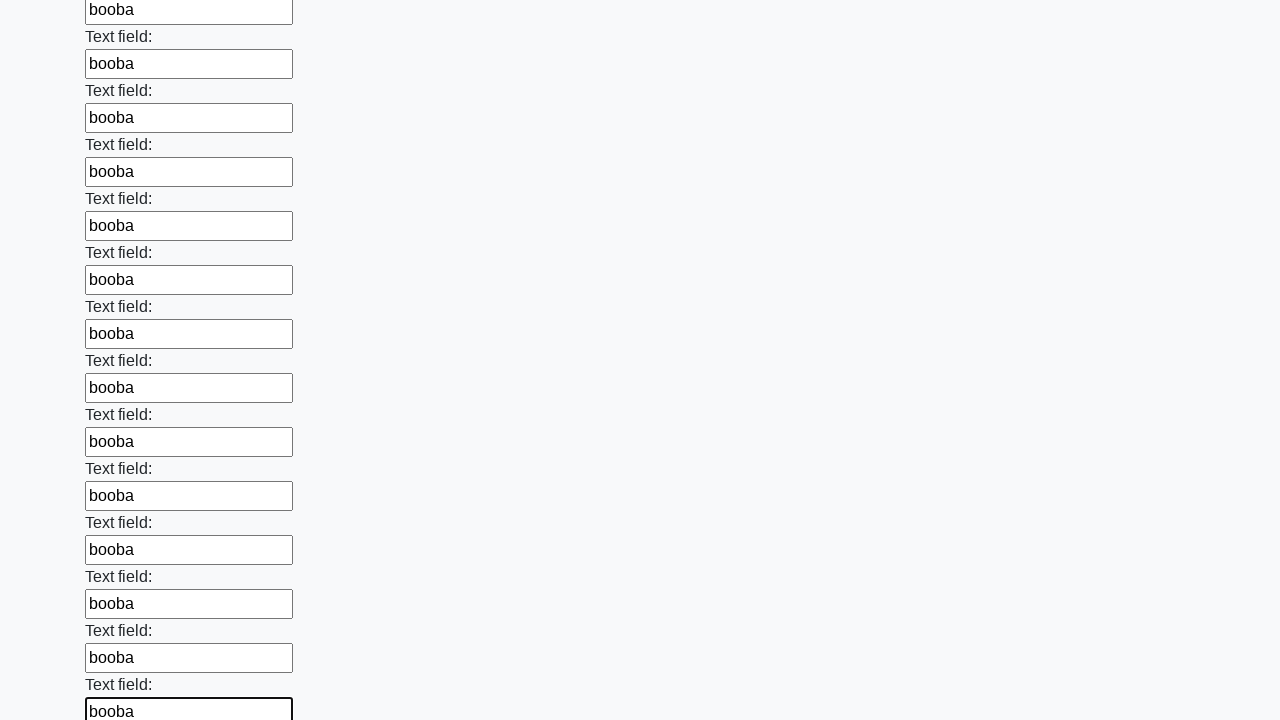

Filled input field with 'booba' on input >> nth=79
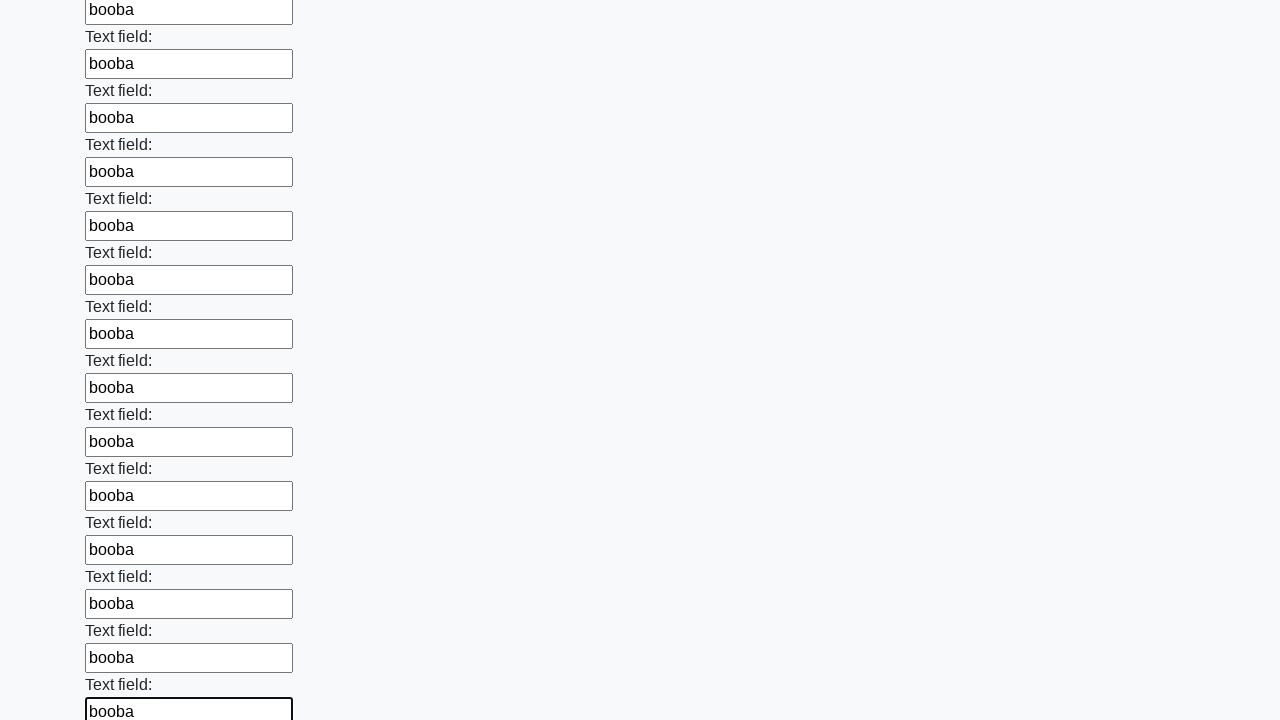

Filled input field with 'booba' on input >> nth=80
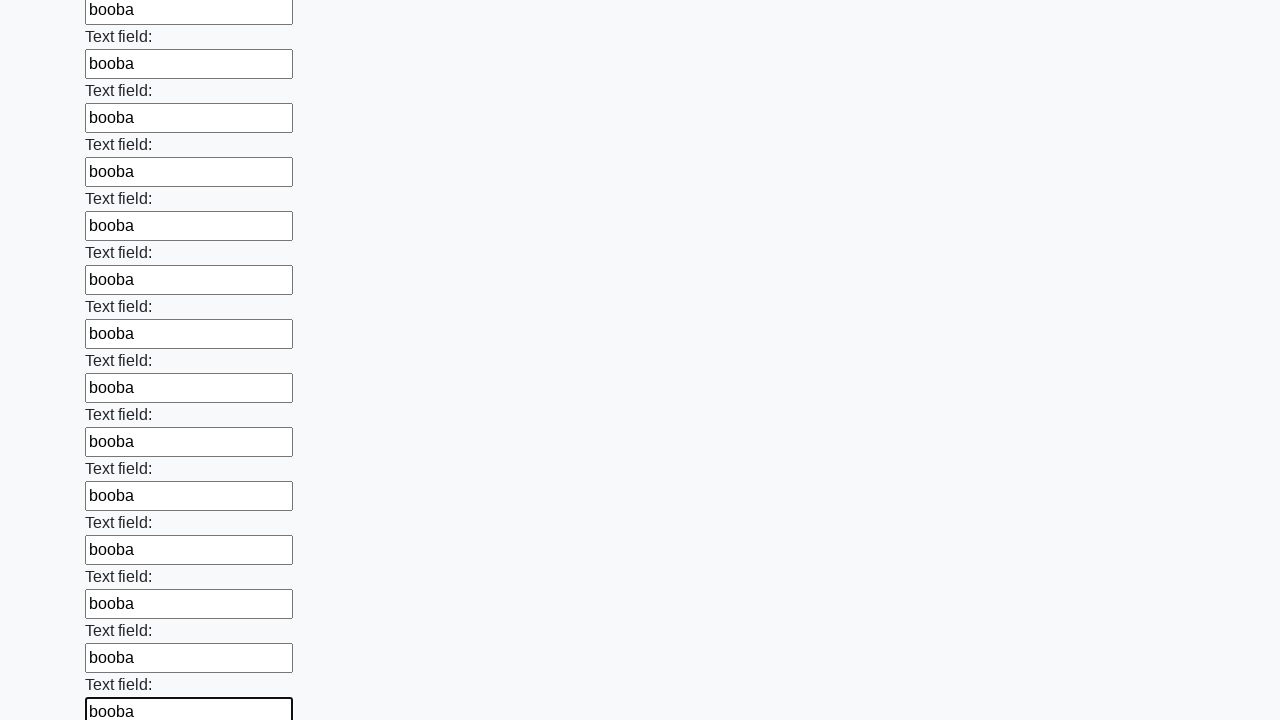

Filled input field with 'booba' on input >> nth=81
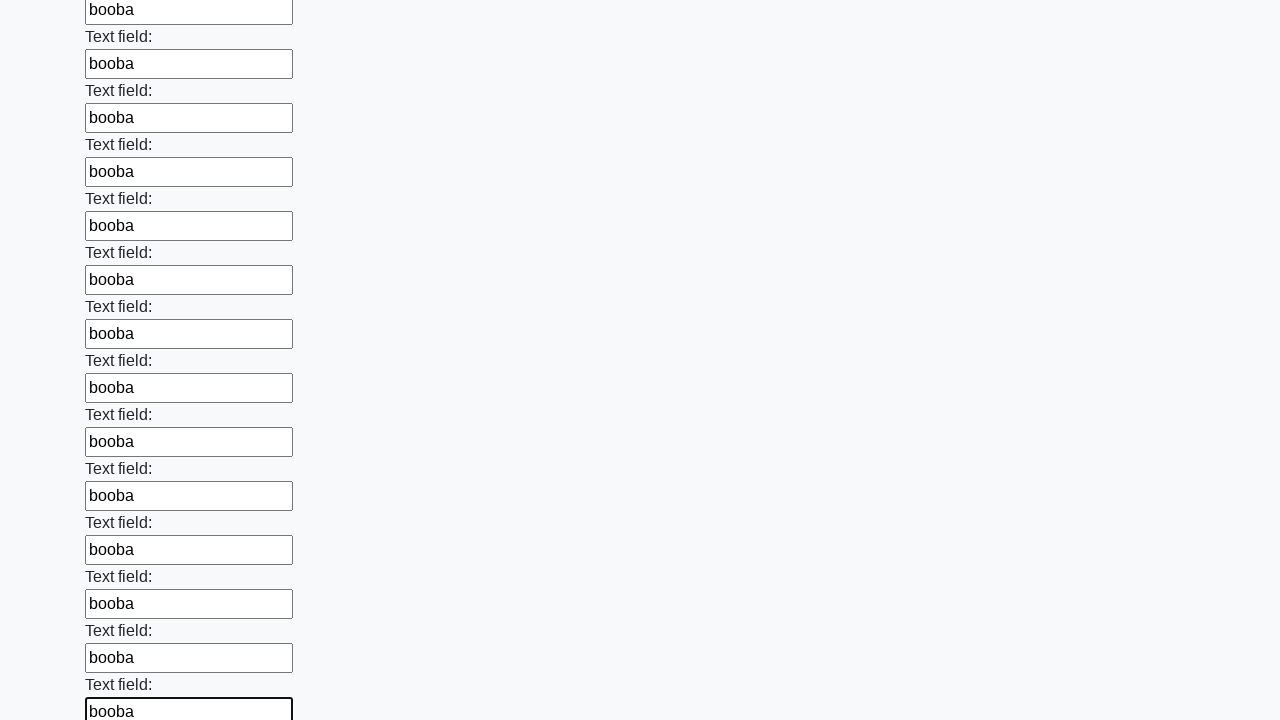

Filled input field with 'booba' on input >> nth=82
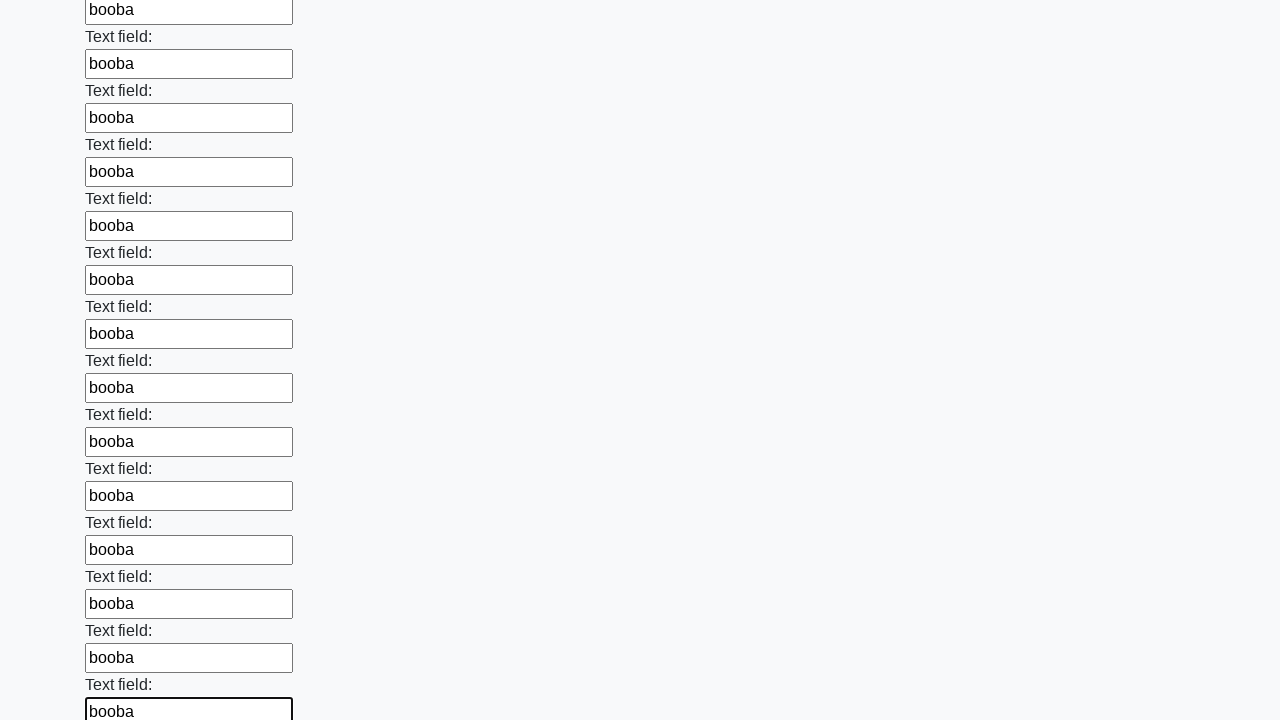

Filled input field with 'booba' on input >> nth=83
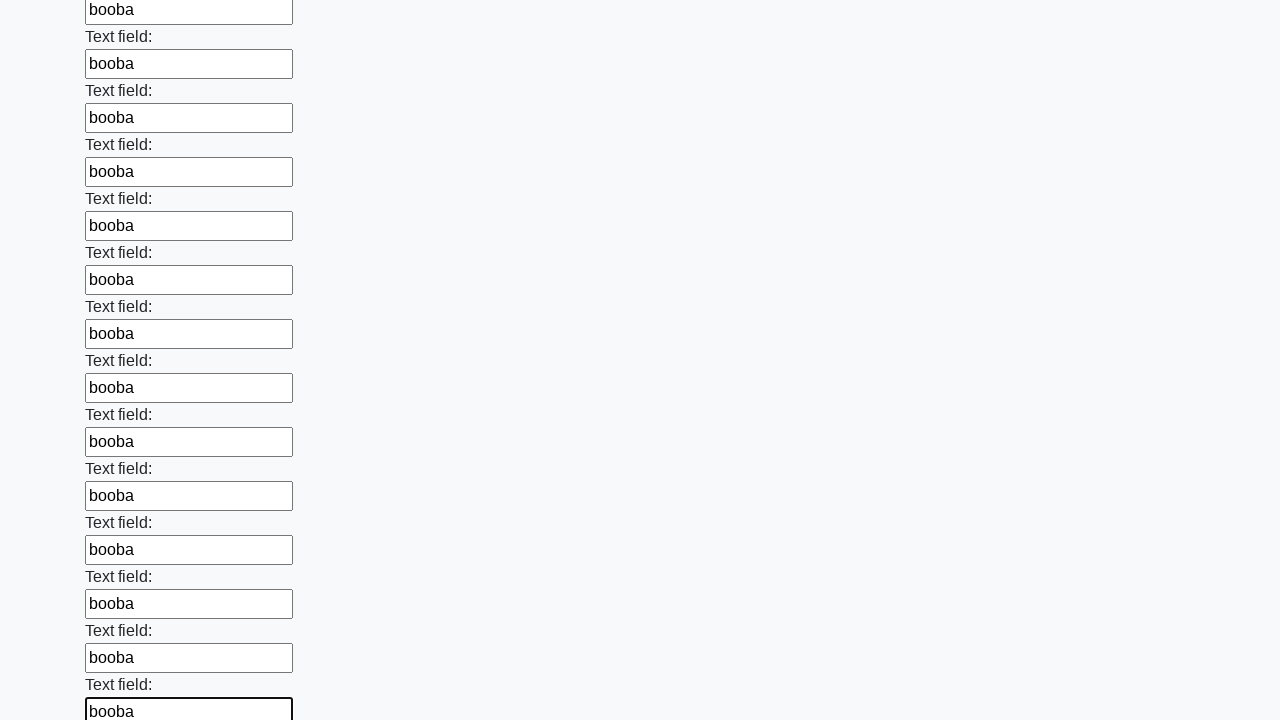

Filled input field with 'booba' on input >> nth=84
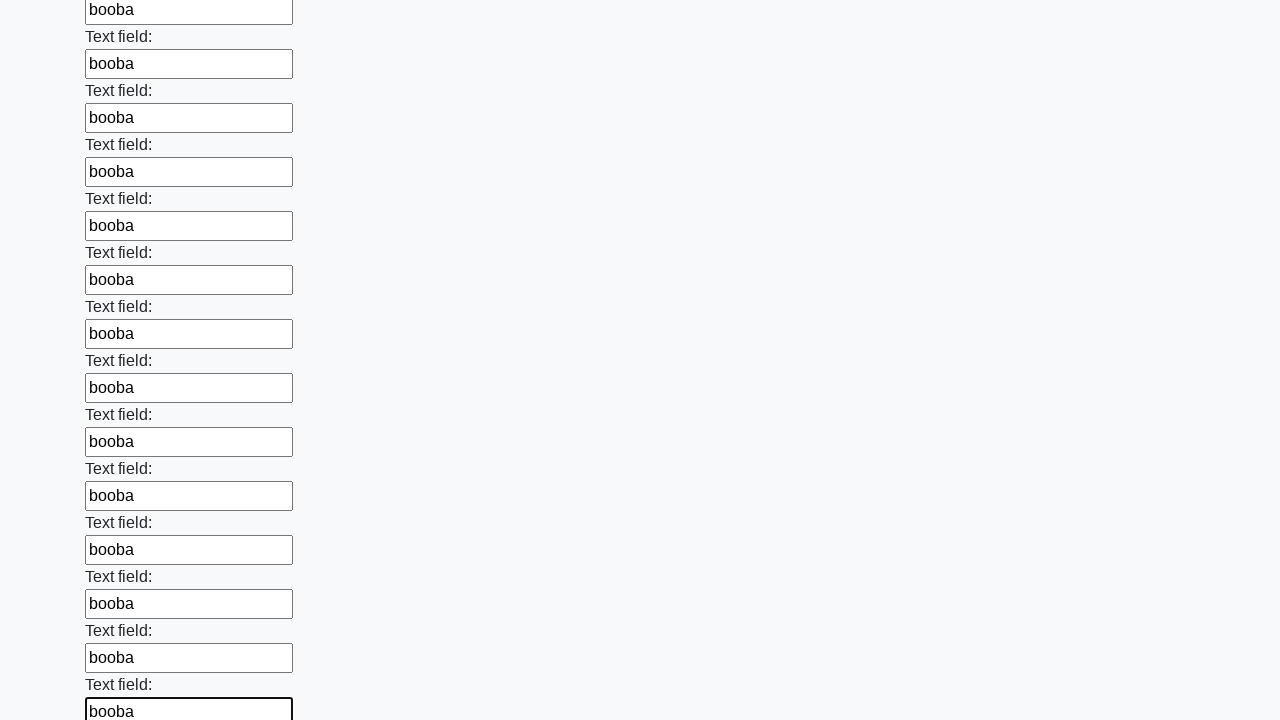

Filled input field with 'booba' on input >> nth=85
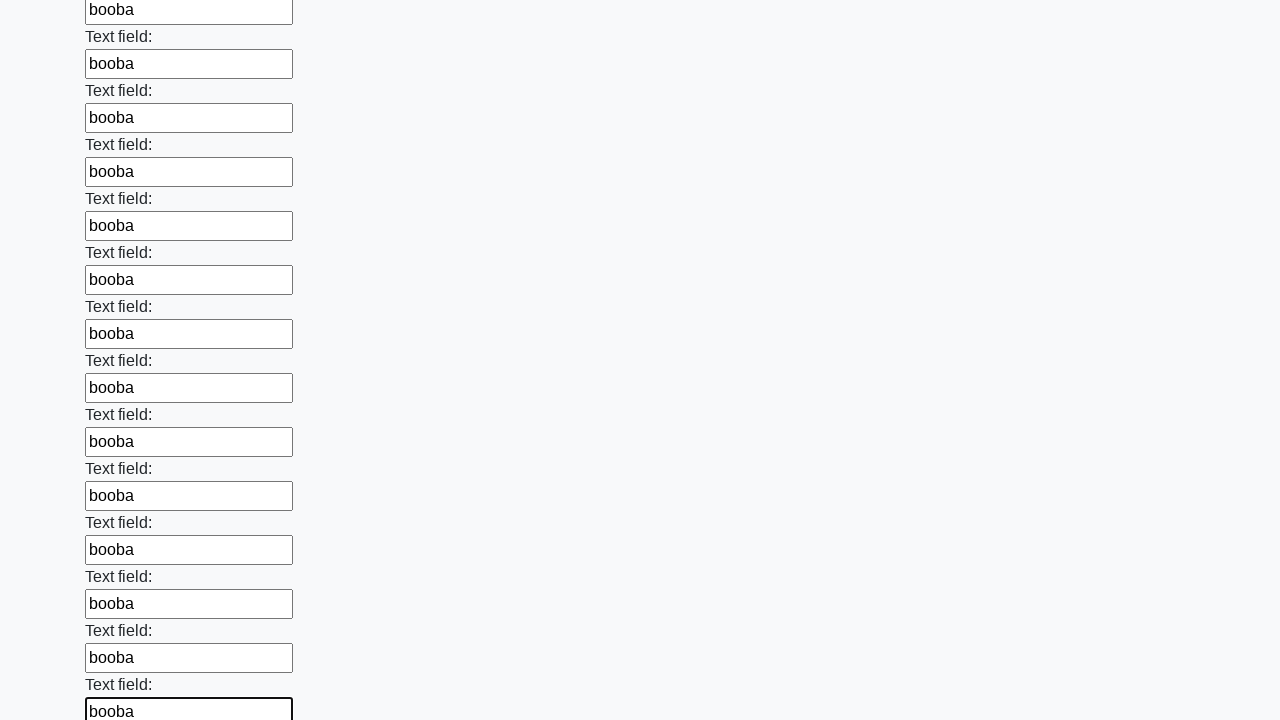

Filled input field with 'booba' on input >> nth=86
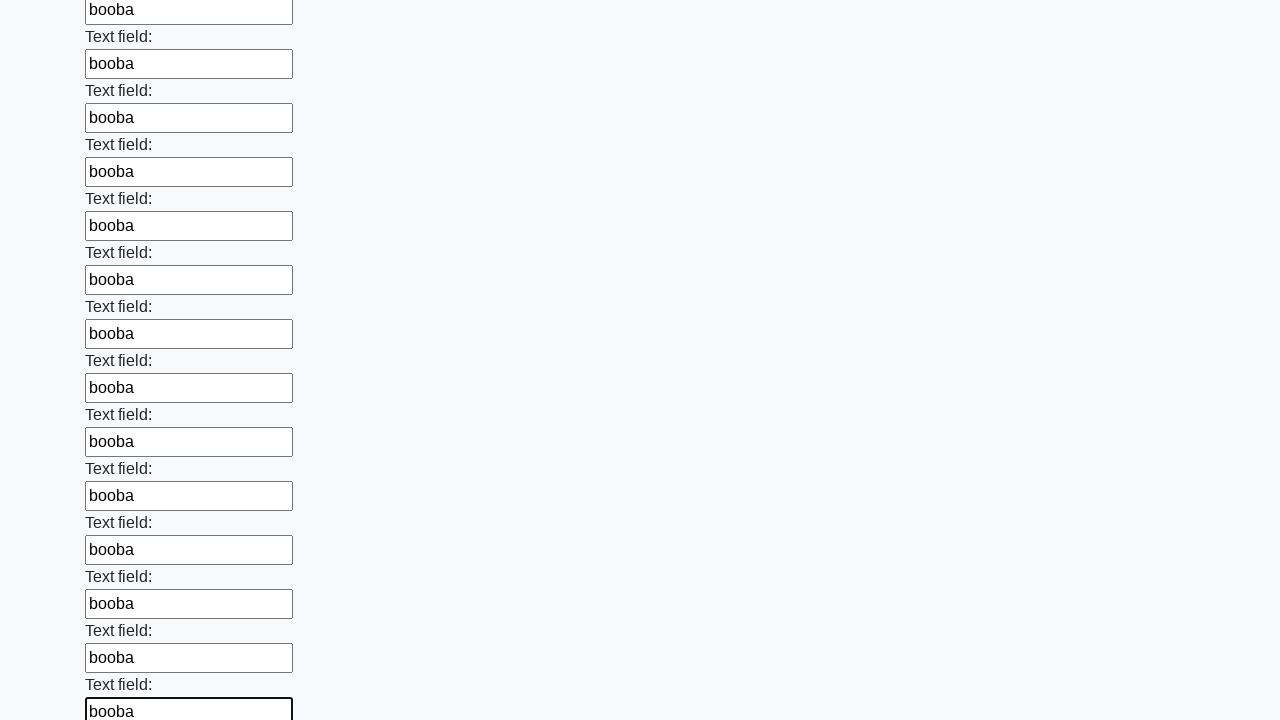

Filled input field with 'booba' on input >> nth=87
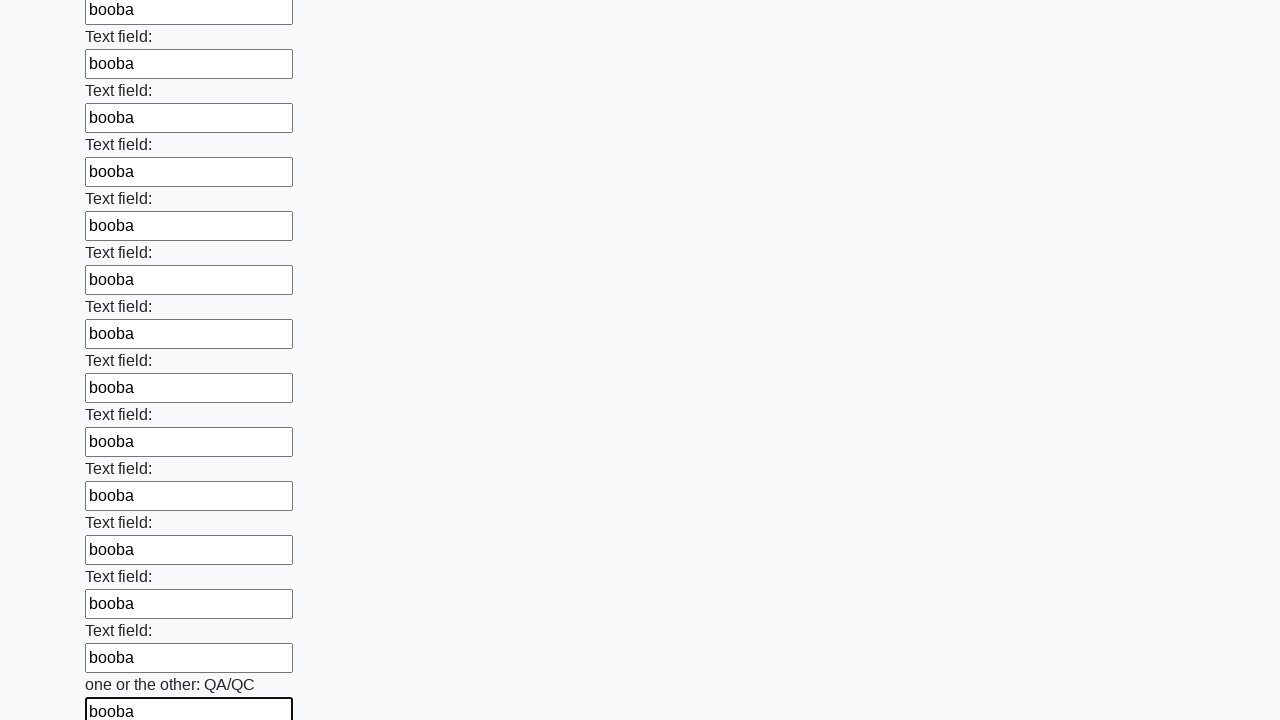

Filled input field with 'booba' on input >> nth=88
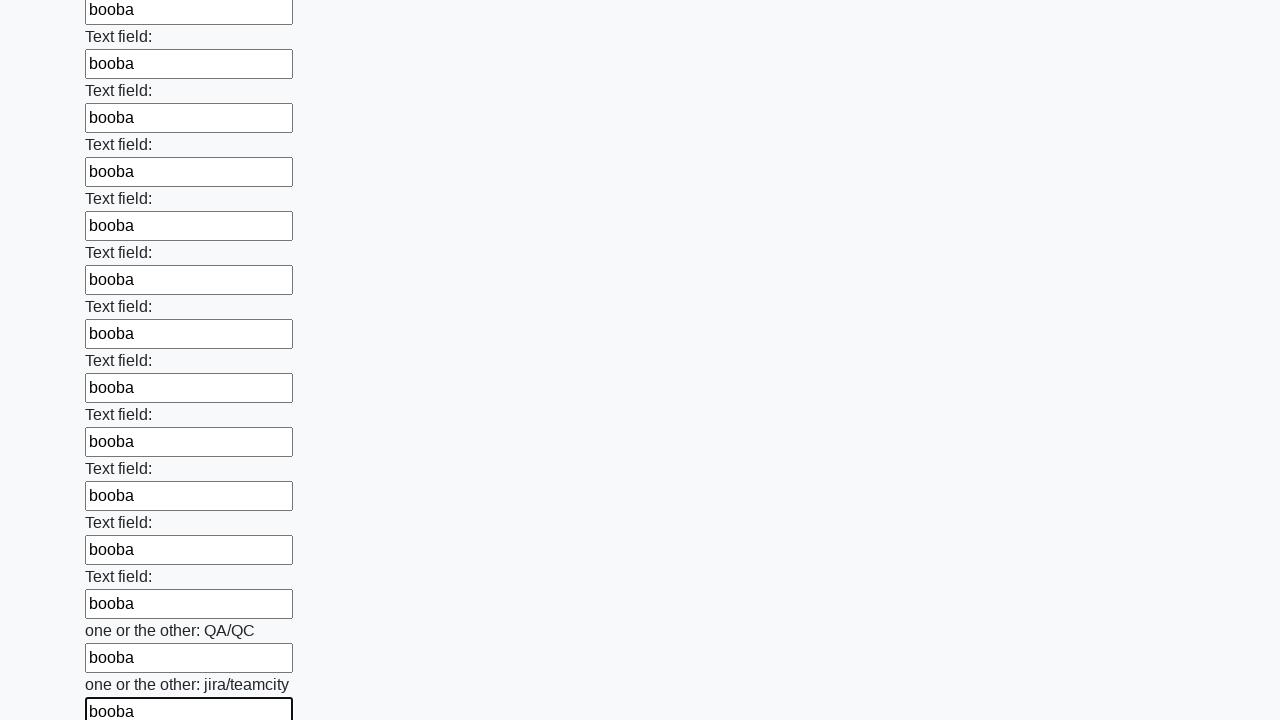

Filled input field with 'booba' on input >> nth=89
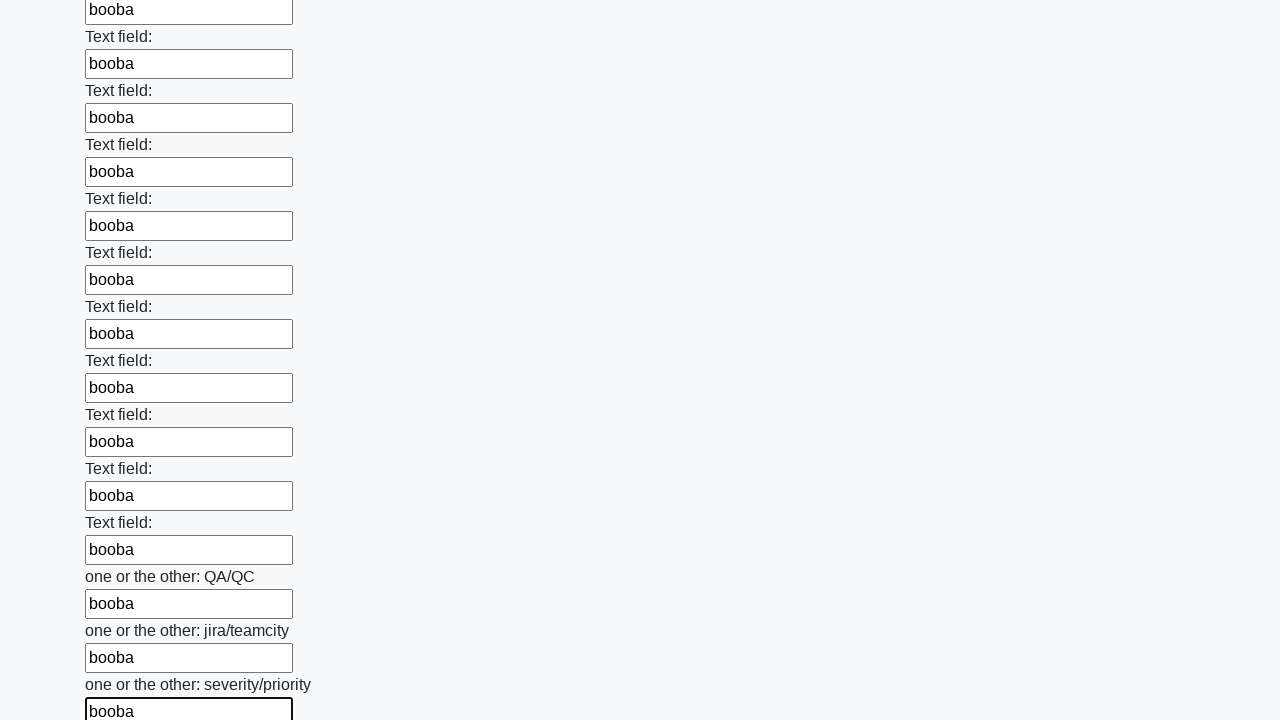

Filled input field with 'booba' on input >> nth=90
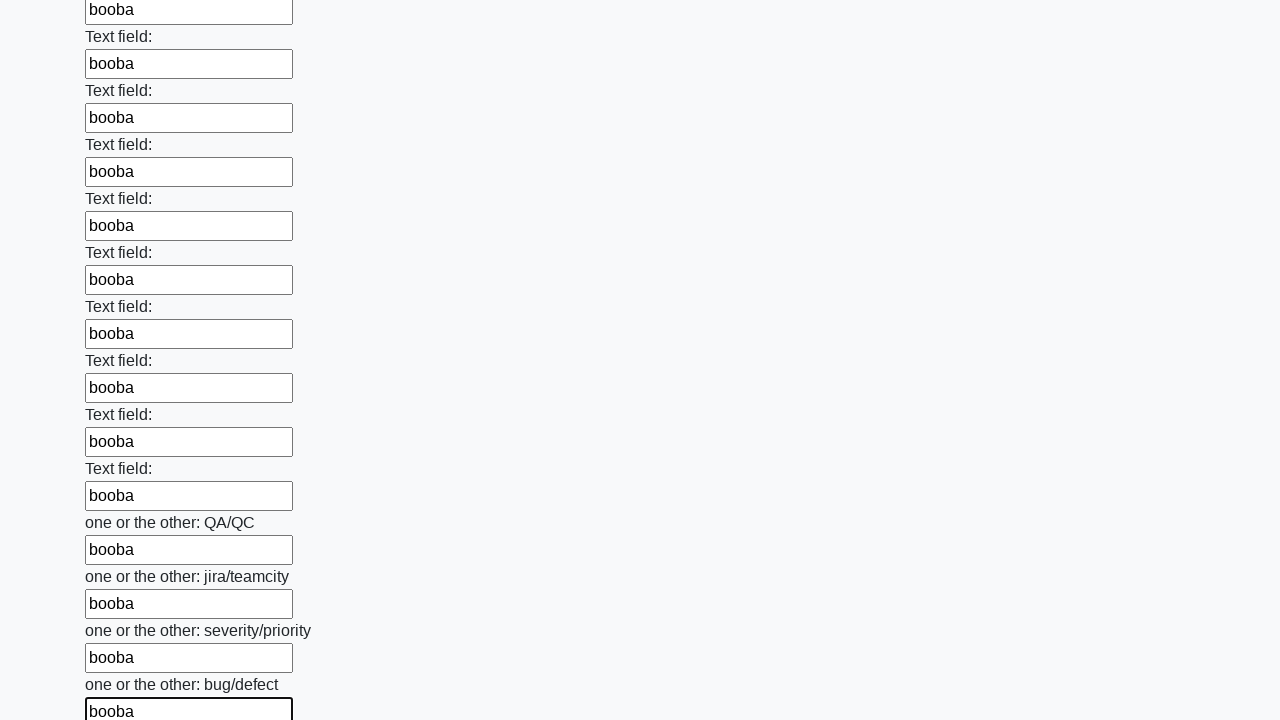

Filled input field with 'booba' on input >> nth=91
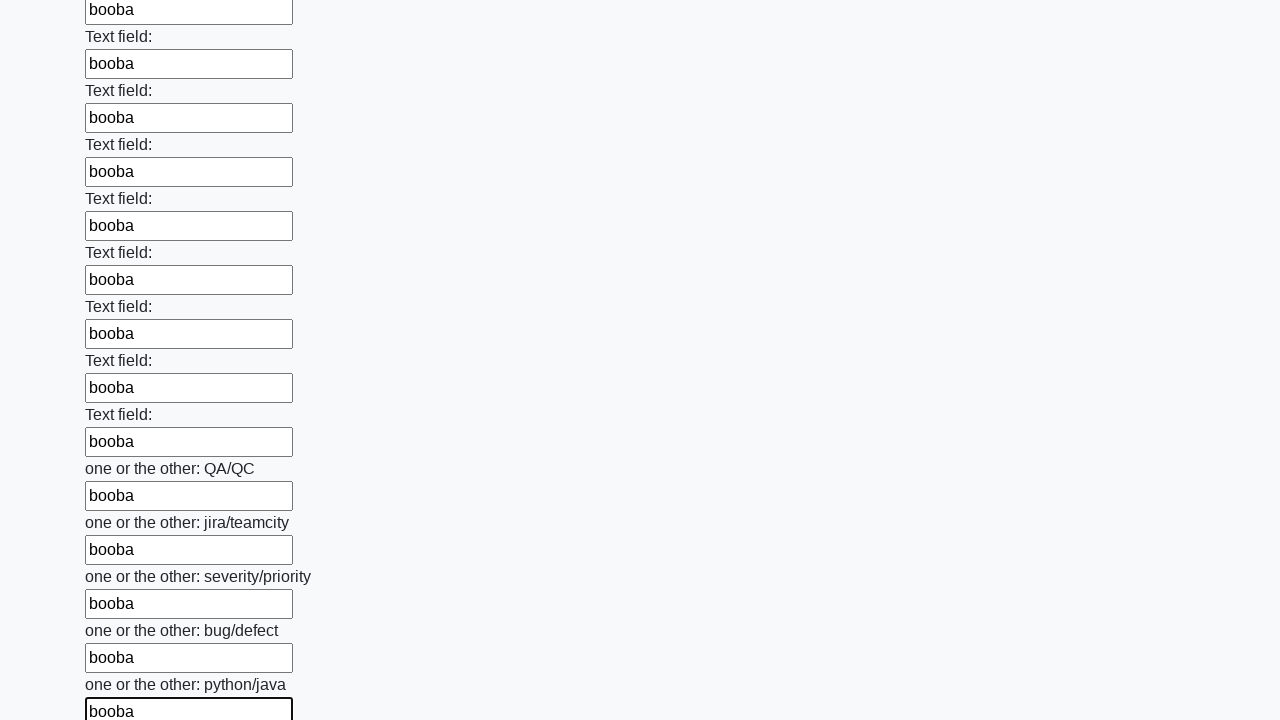

Filled input field with 'booba' on input >> nth=92
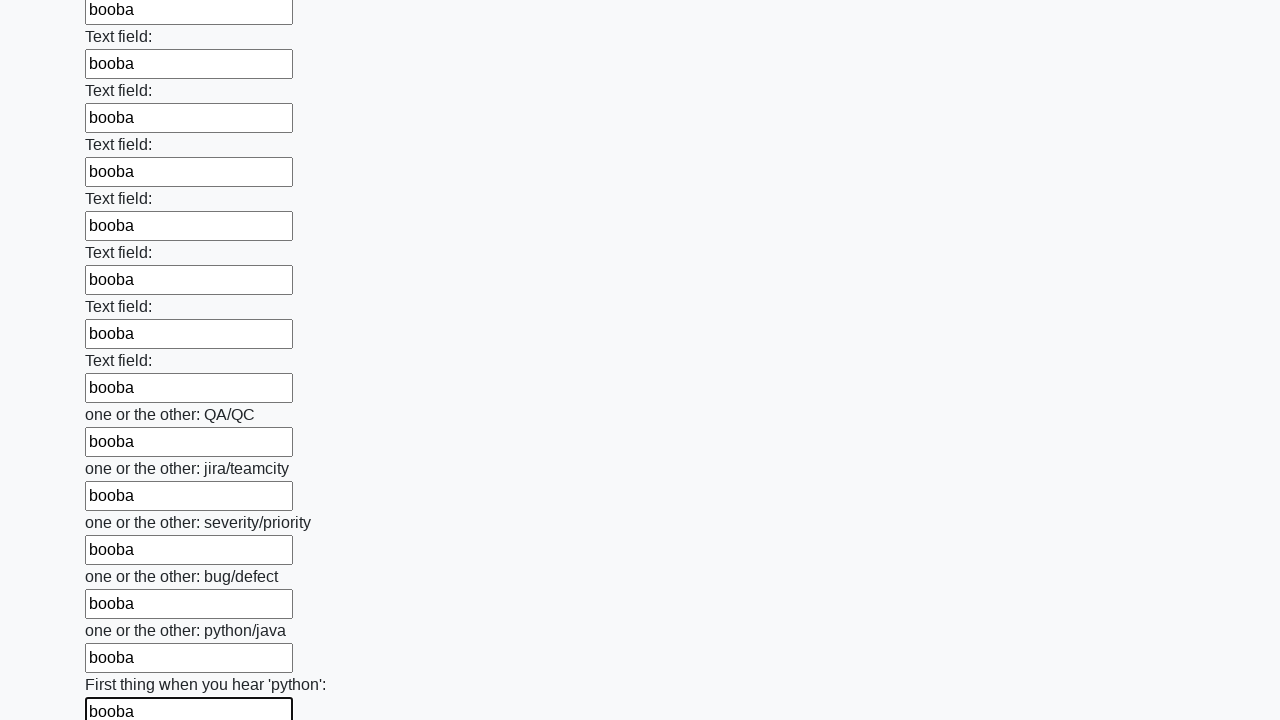

Filled input field with 'booba' on input >> nth=93
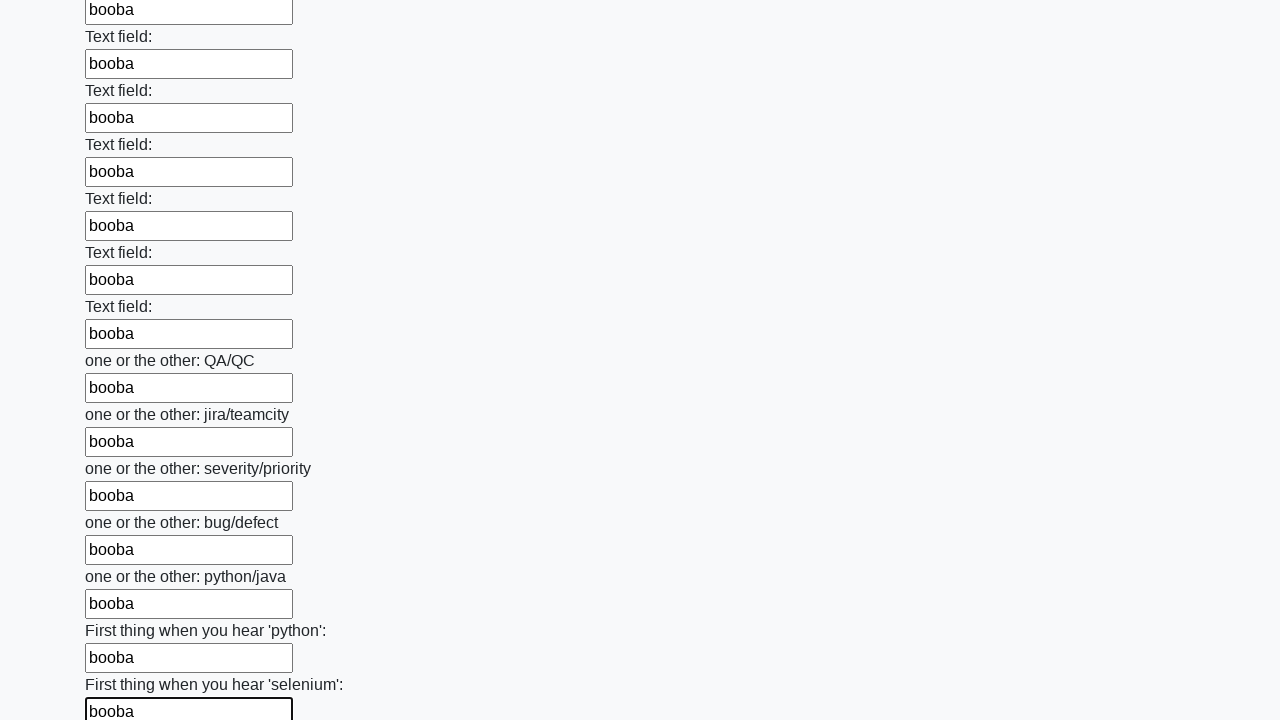

Filled input field with 'booba' on input >> nth=94
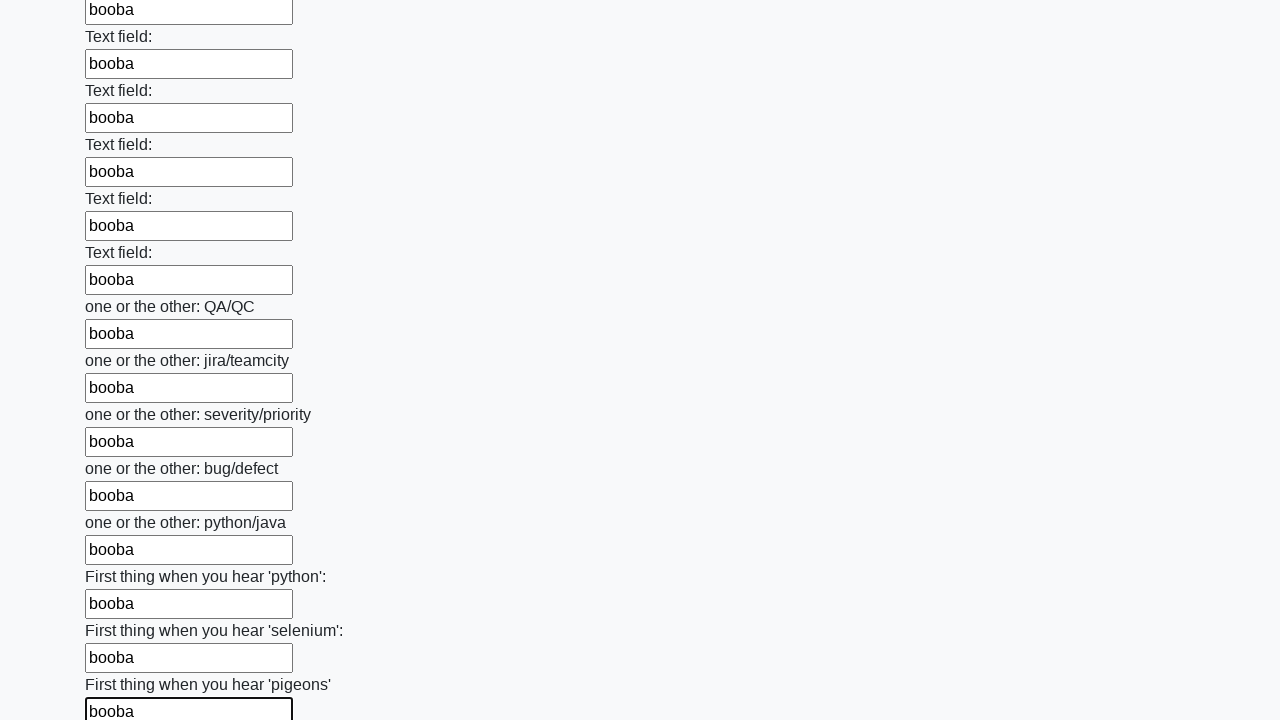

Filled input field with 'booba' on input >> nth=95
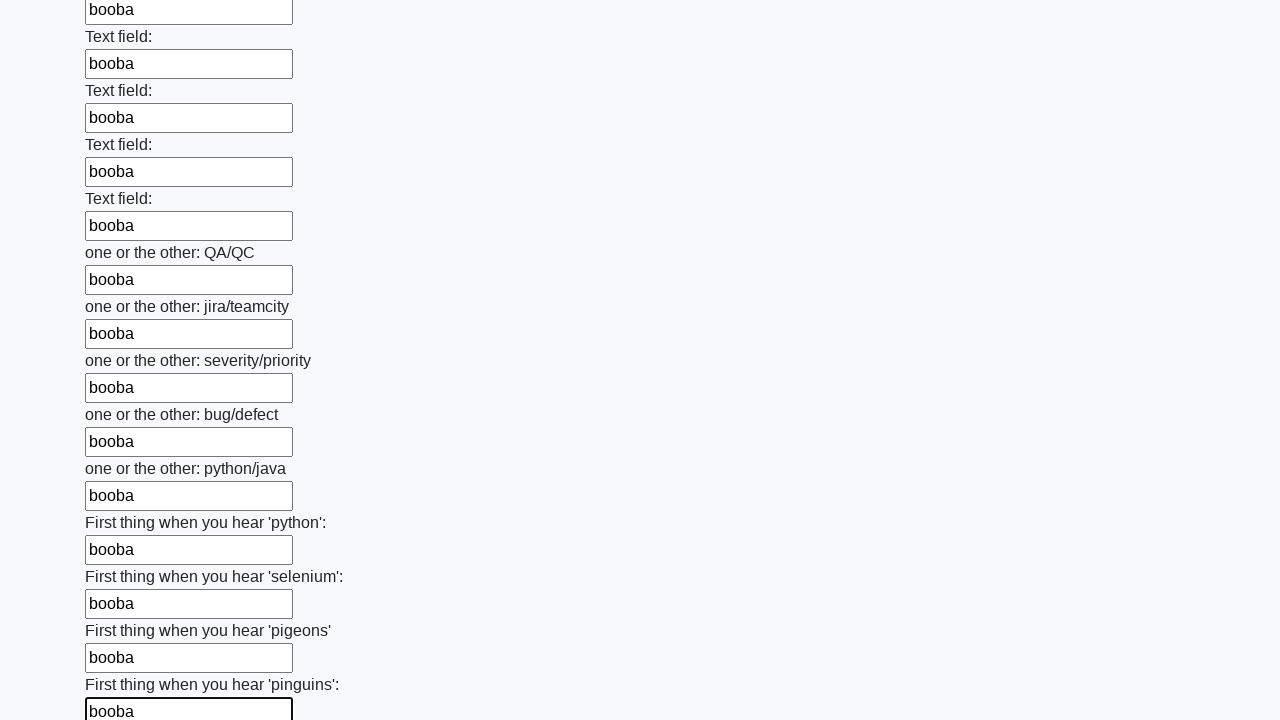

Filled input field with 'booba' on input >> nth=96
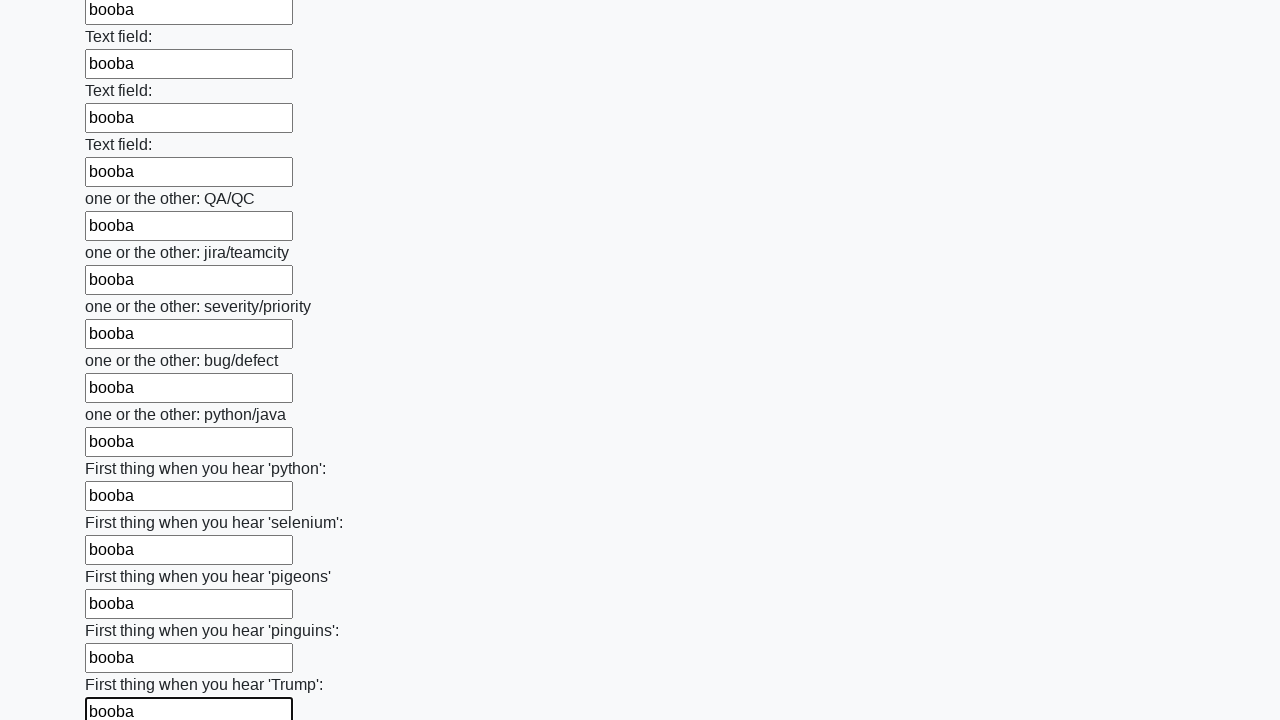

Filled input field with 'booba' on input >> nth=97
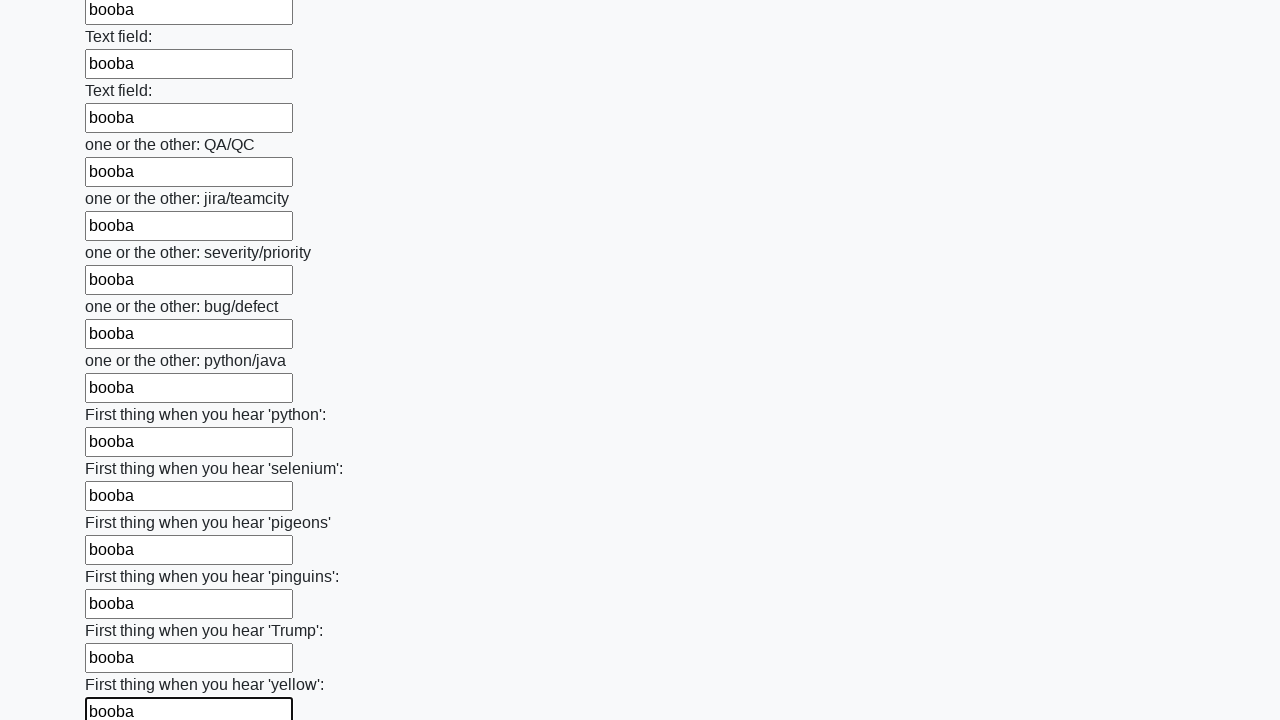

Filled input field with 'booba' on input >> nth=98
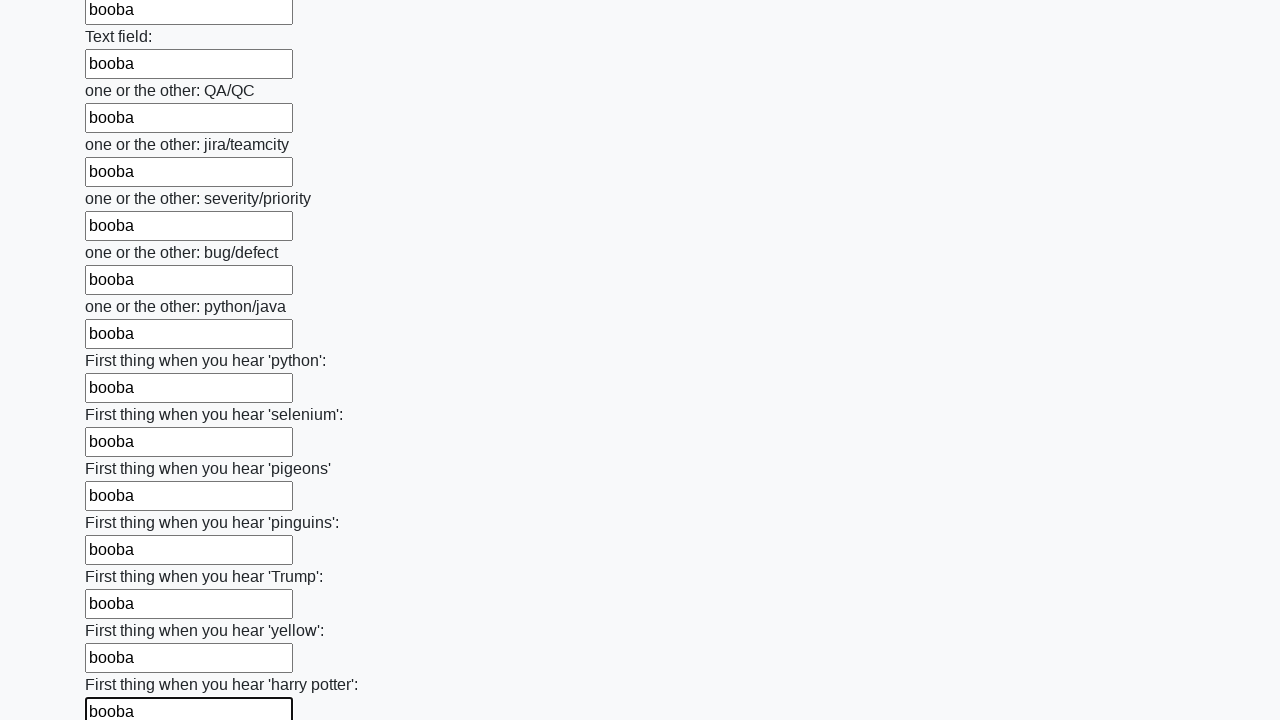

Filled input field with 'booba' on input >> nth=99
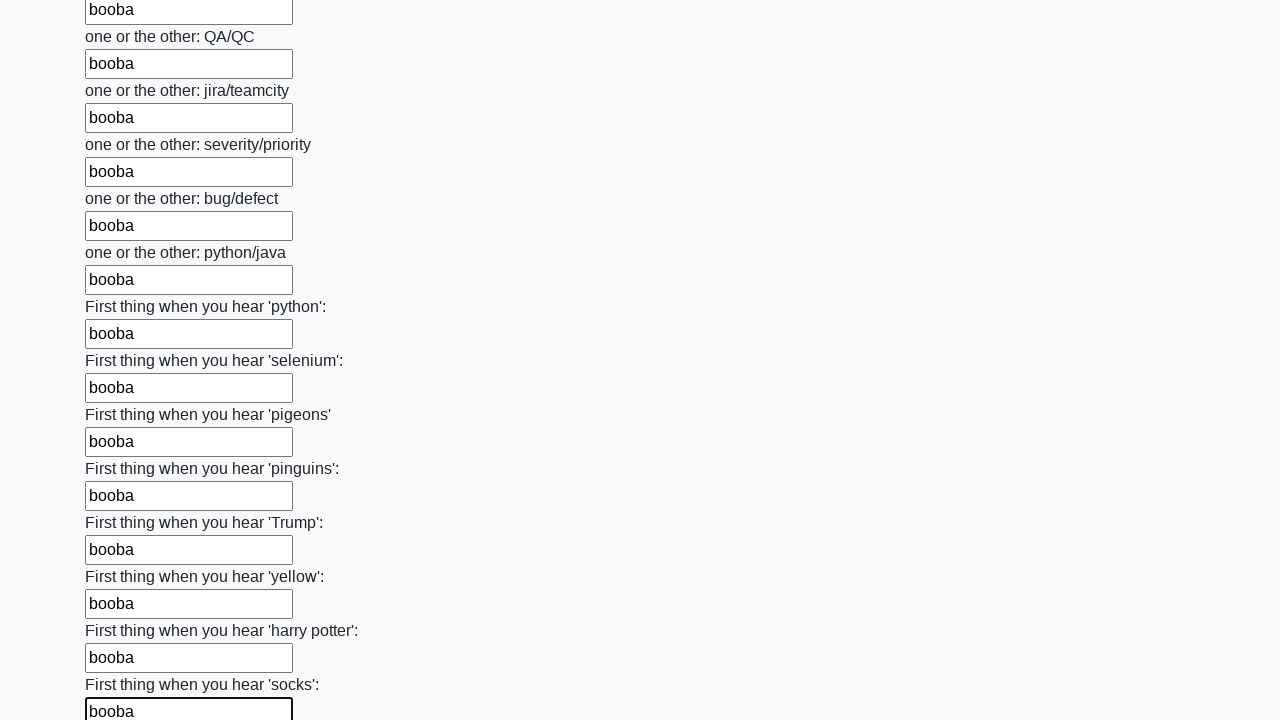

Clicked the submit button to submit the form at (123, 611) on button.btn
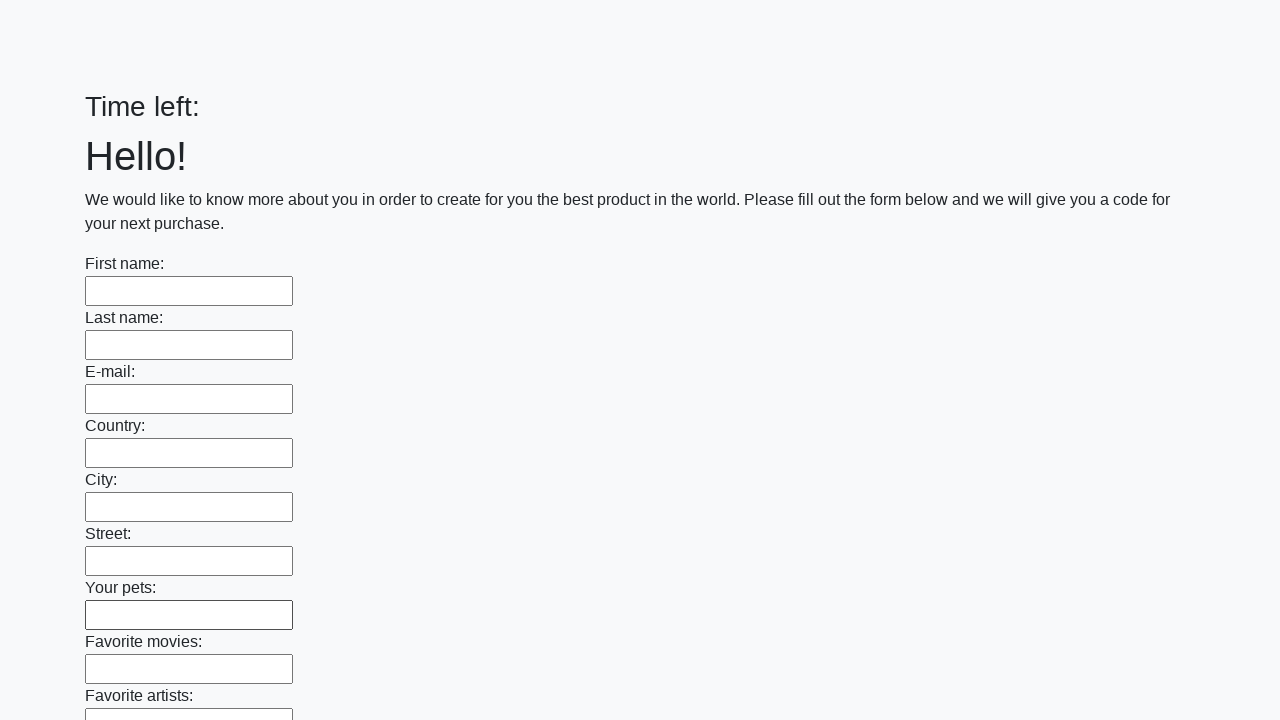

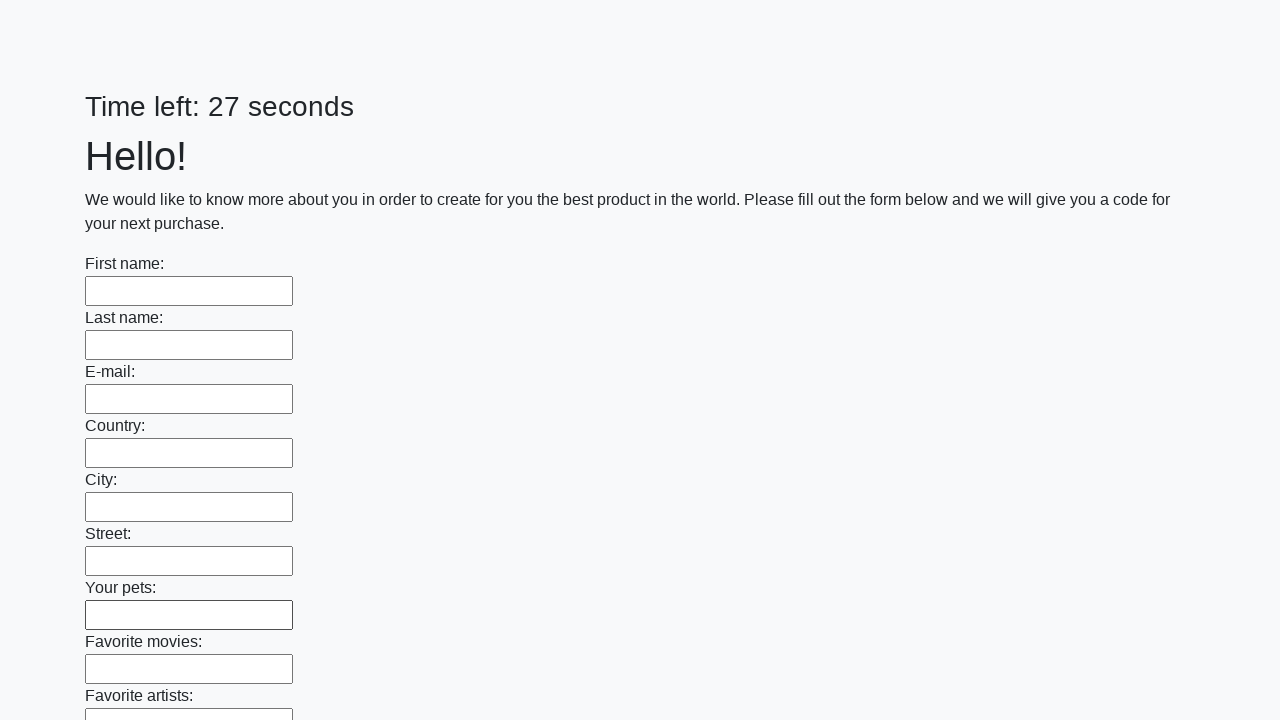